Tests a large form by filling all input fields with text and clicking the submit button to verify form submission functionality.

Starting URL: http://suninjuly.github.io/huge_form.html

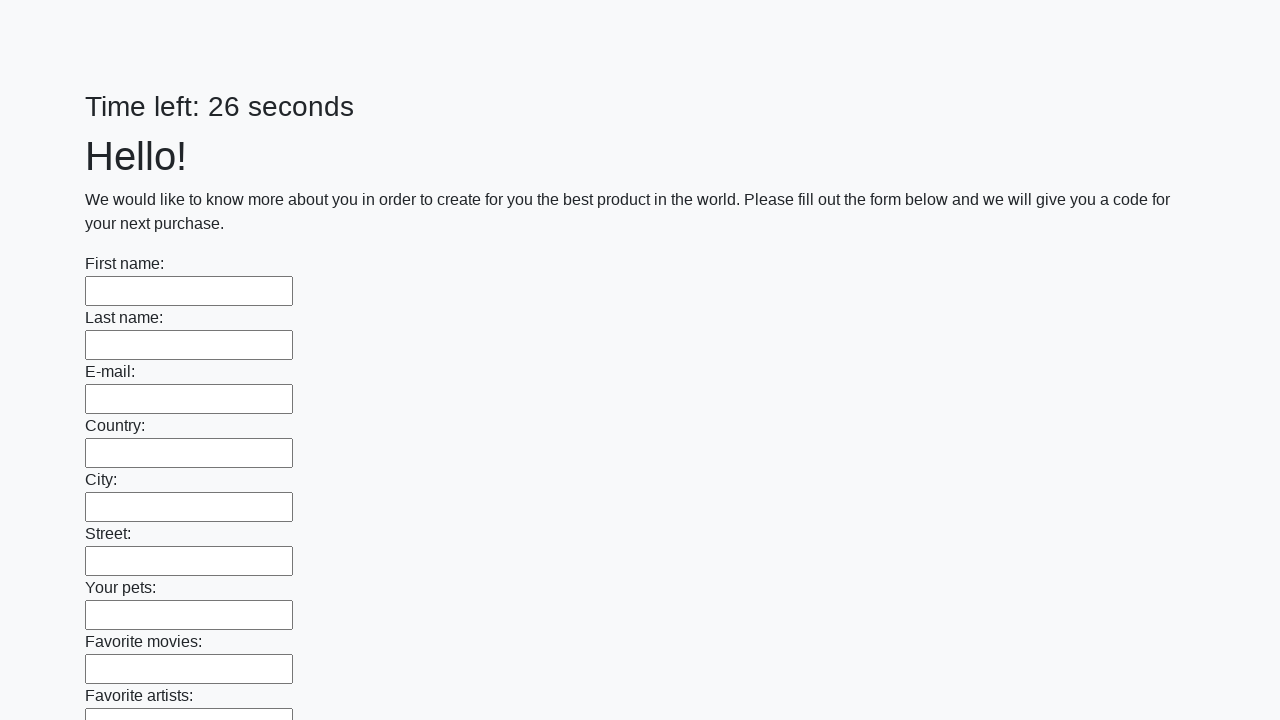

Waited for input fields to load on huge form page
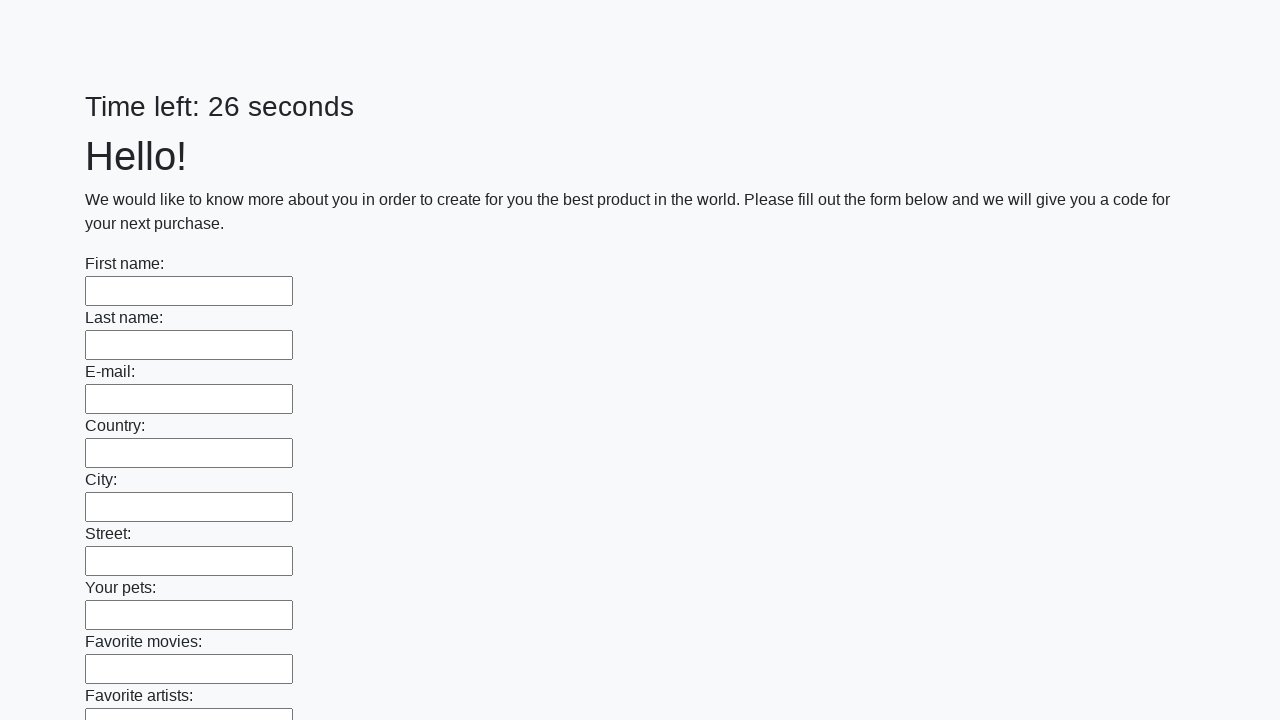

Filled input field with 'Answer' on input >> nth=0
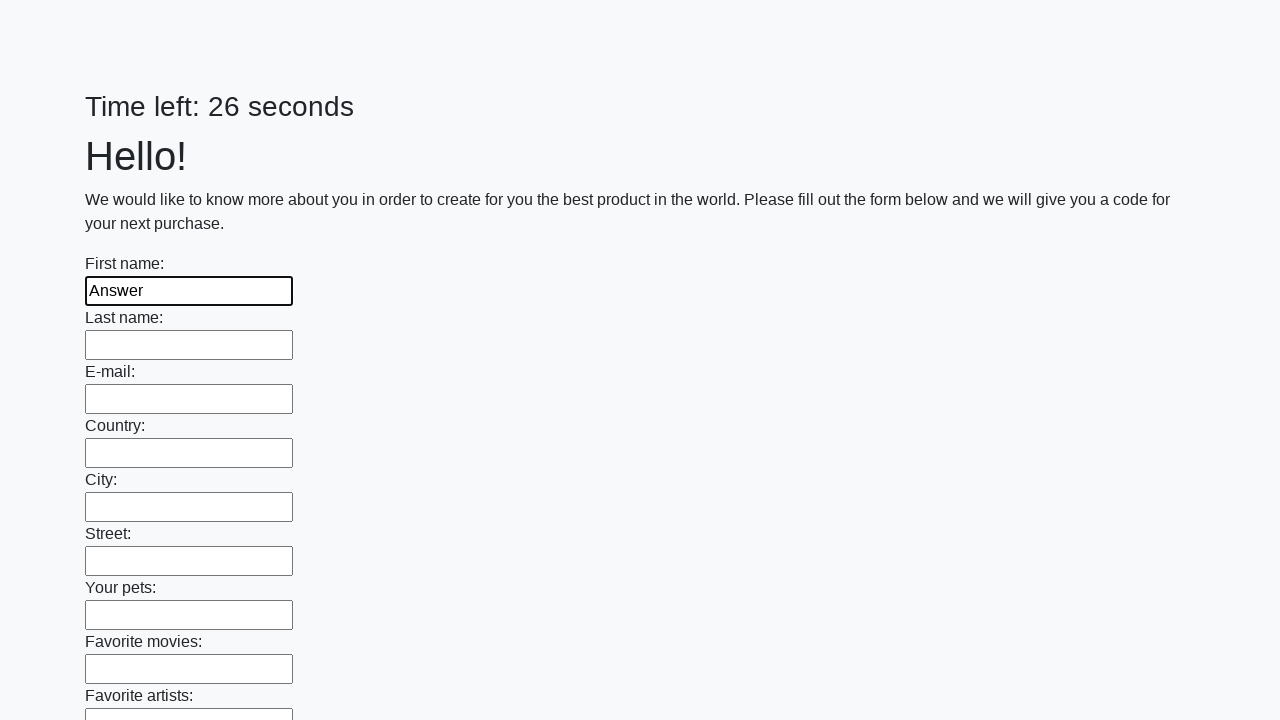

Filled input field with 'Answer' on input >> nth=1
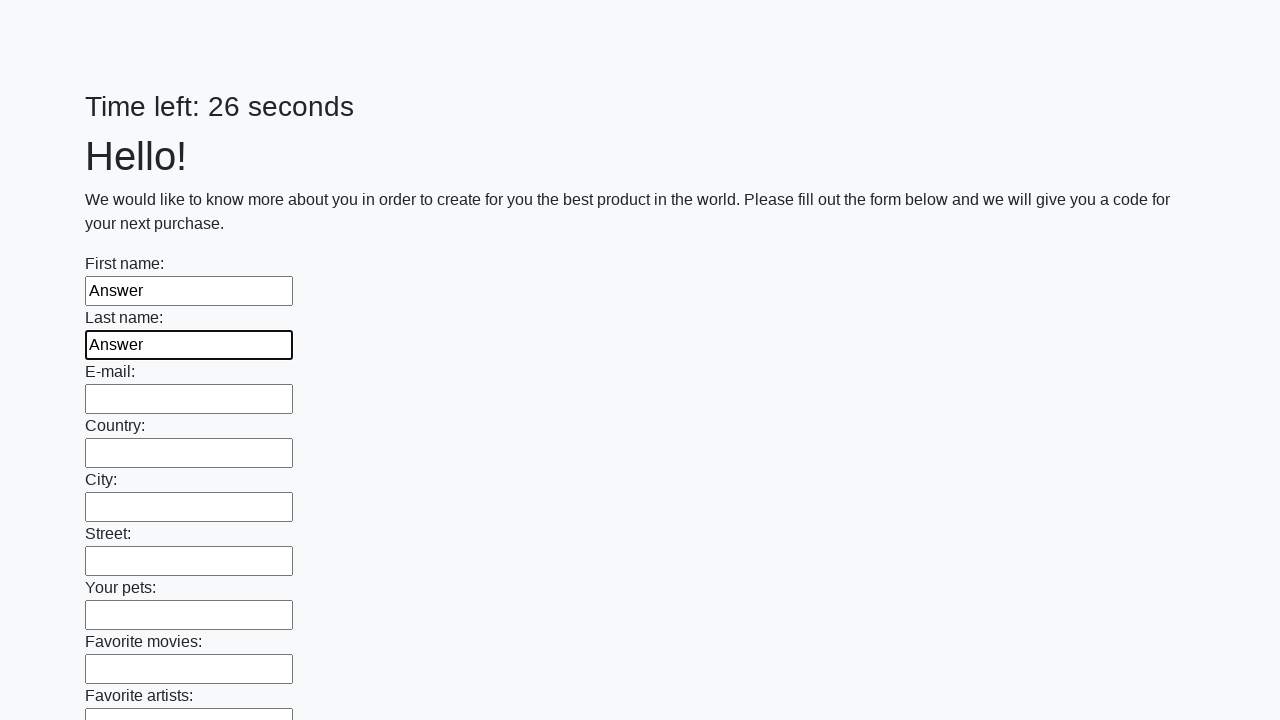

Filled input field with 'Answer' on input >> nth=2
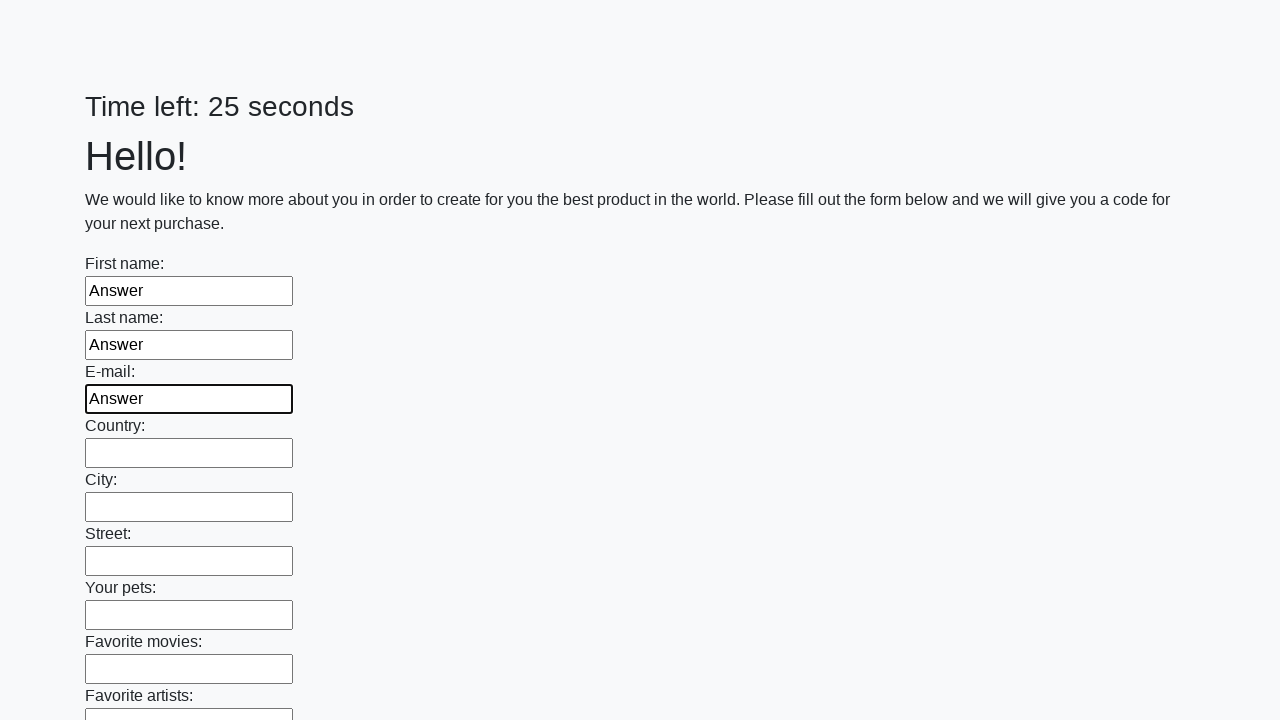

Filled input field with 'Answer' on input >> nth=3
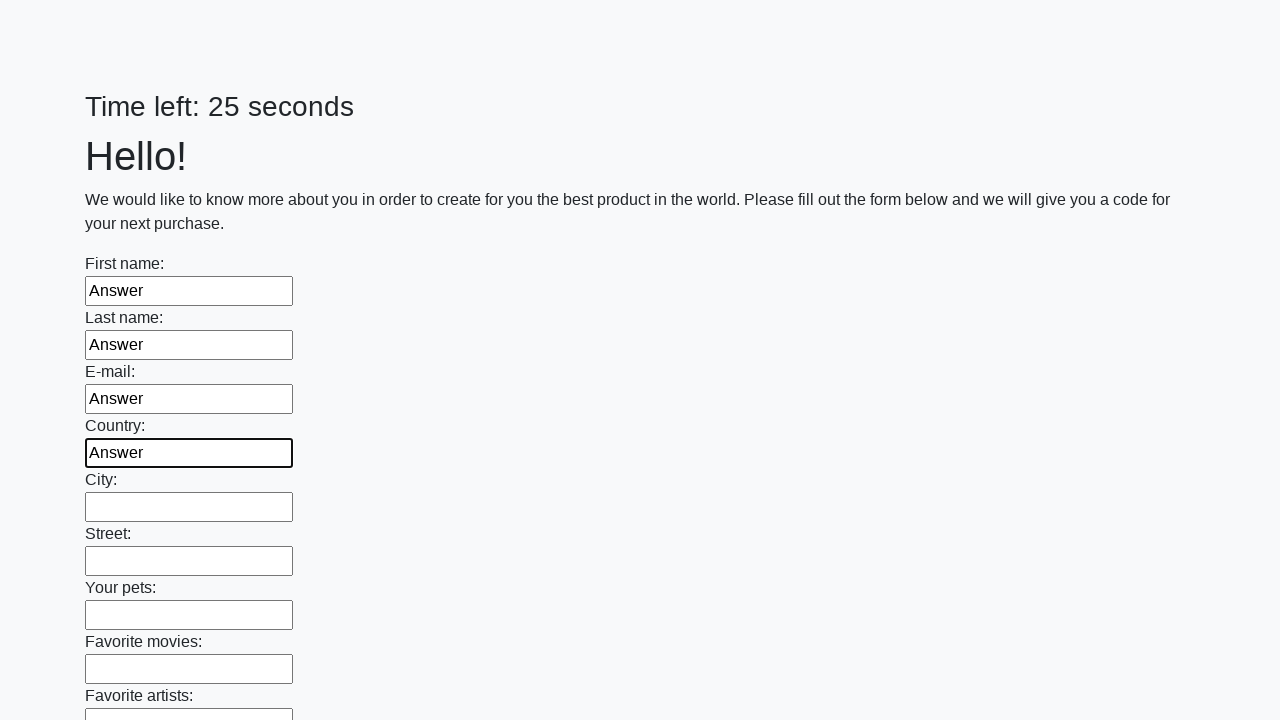

Filled input field with 'Answer' on input >> nth=4
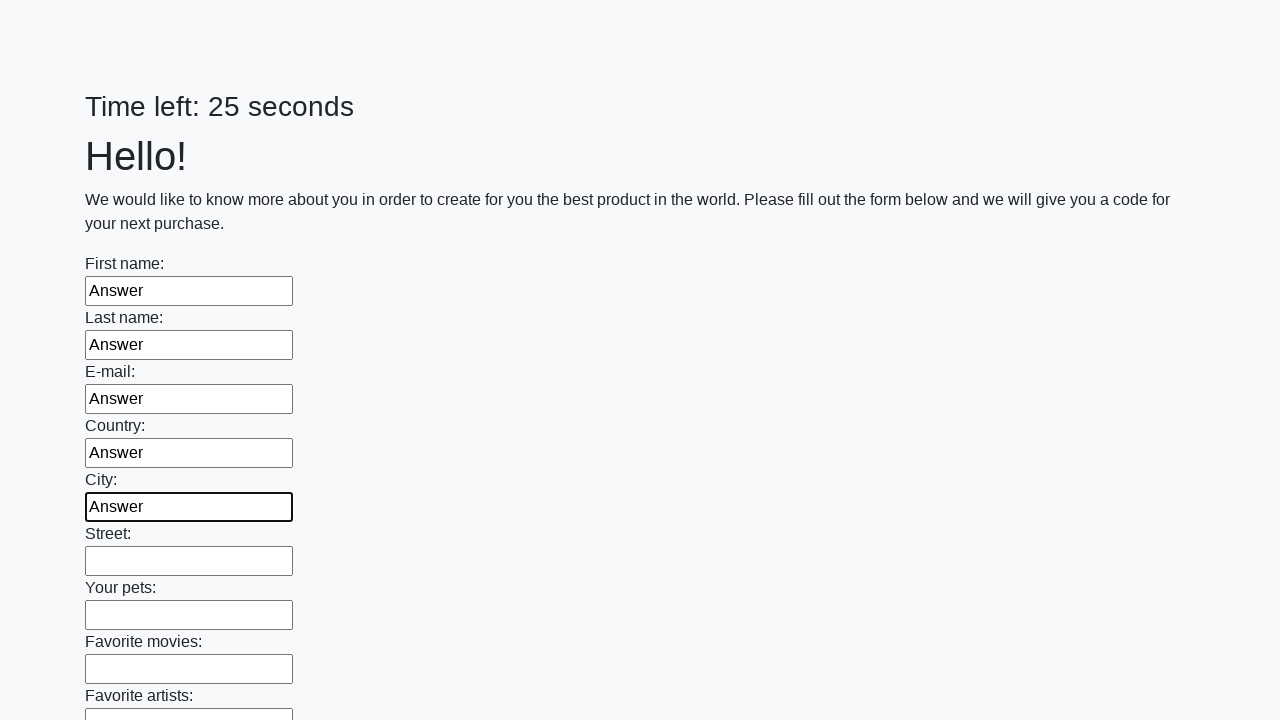

Filled input field with 'Answer' on input >> nth=5
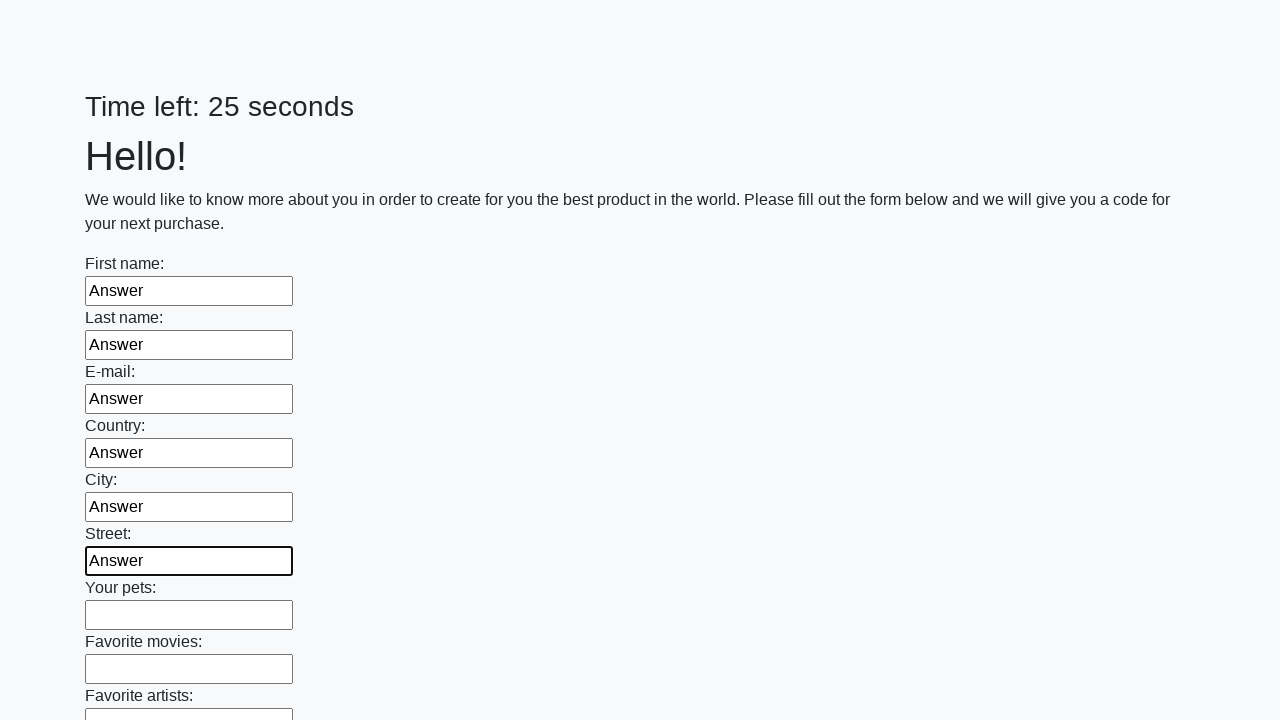

Filled input field with 'Answer' on input >> nth=6
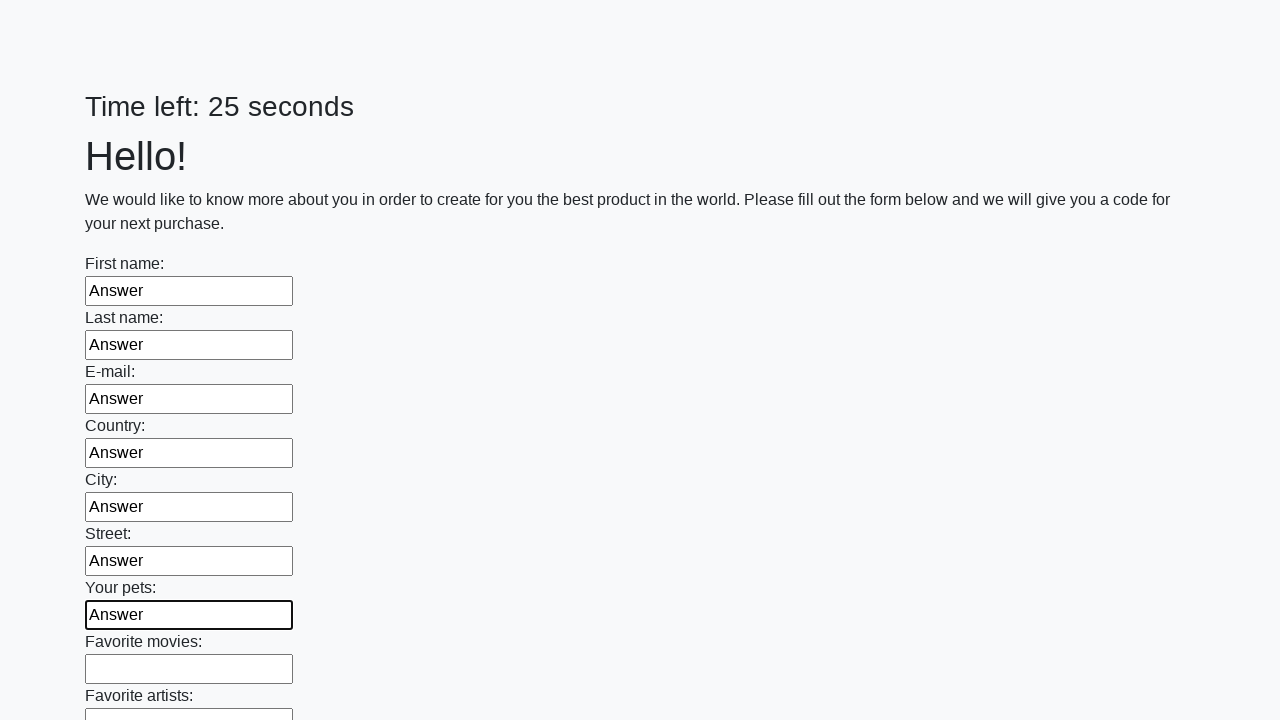

Filled input field with 'Answer' on input >> nth=7
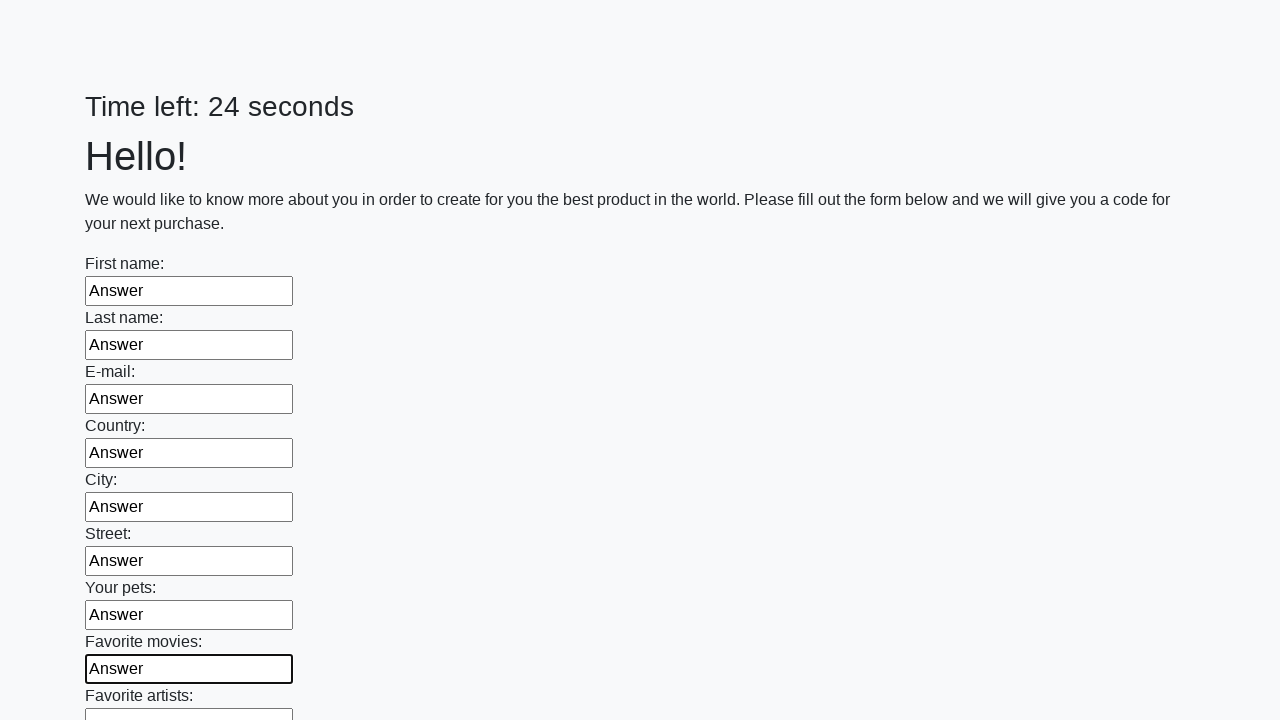

Filled input field with 'Answer' on input >> nth=8
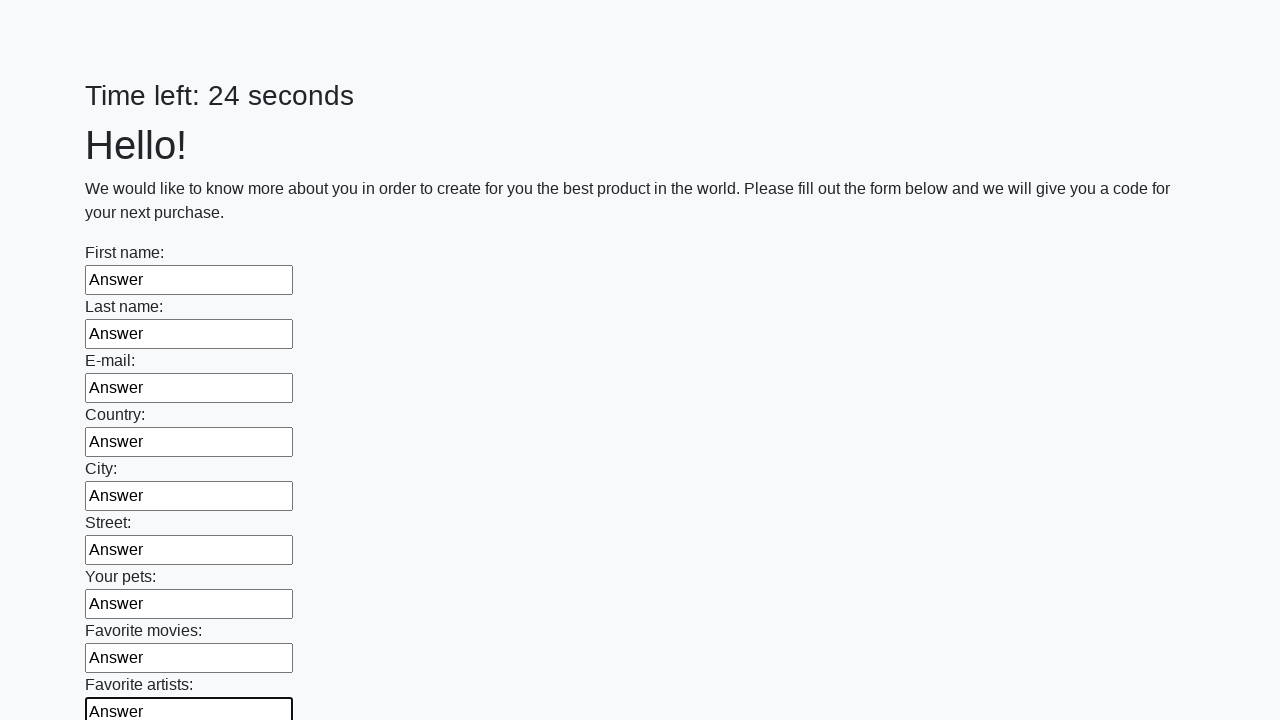

Filled input field with 'Answer' on input >> nth=9
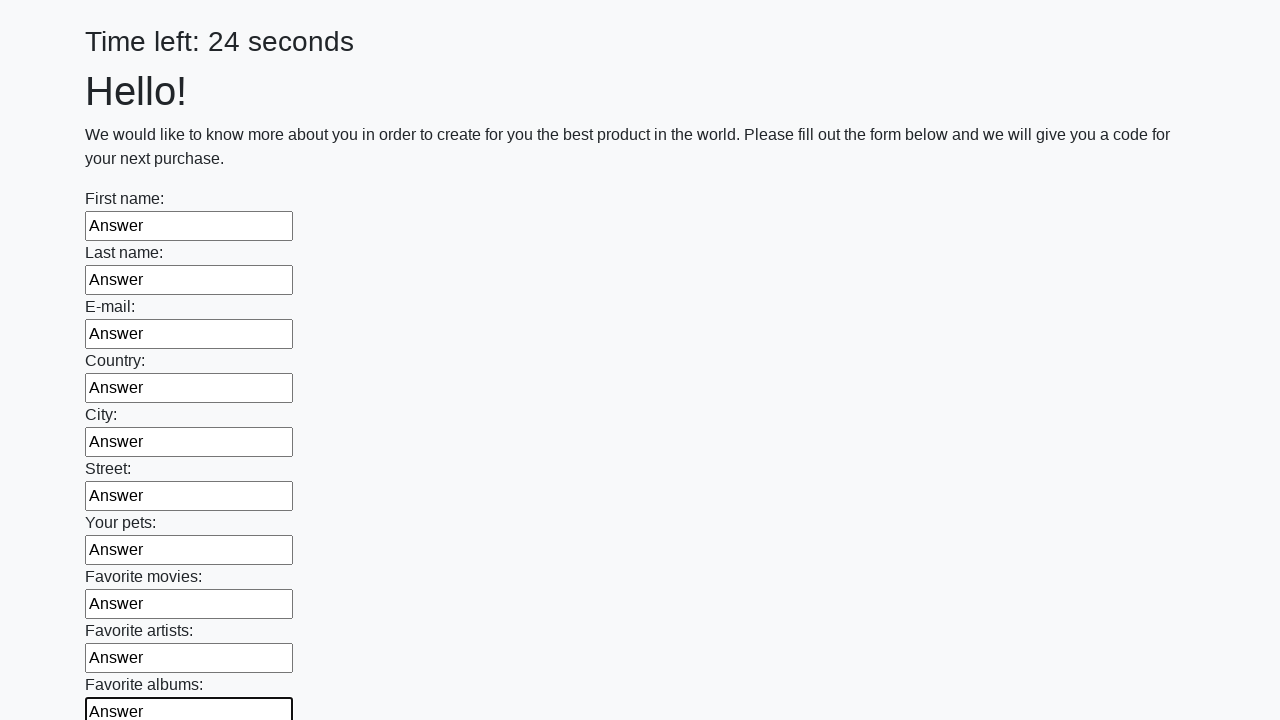

Filled input field with 'Answer' on input >> nth=10
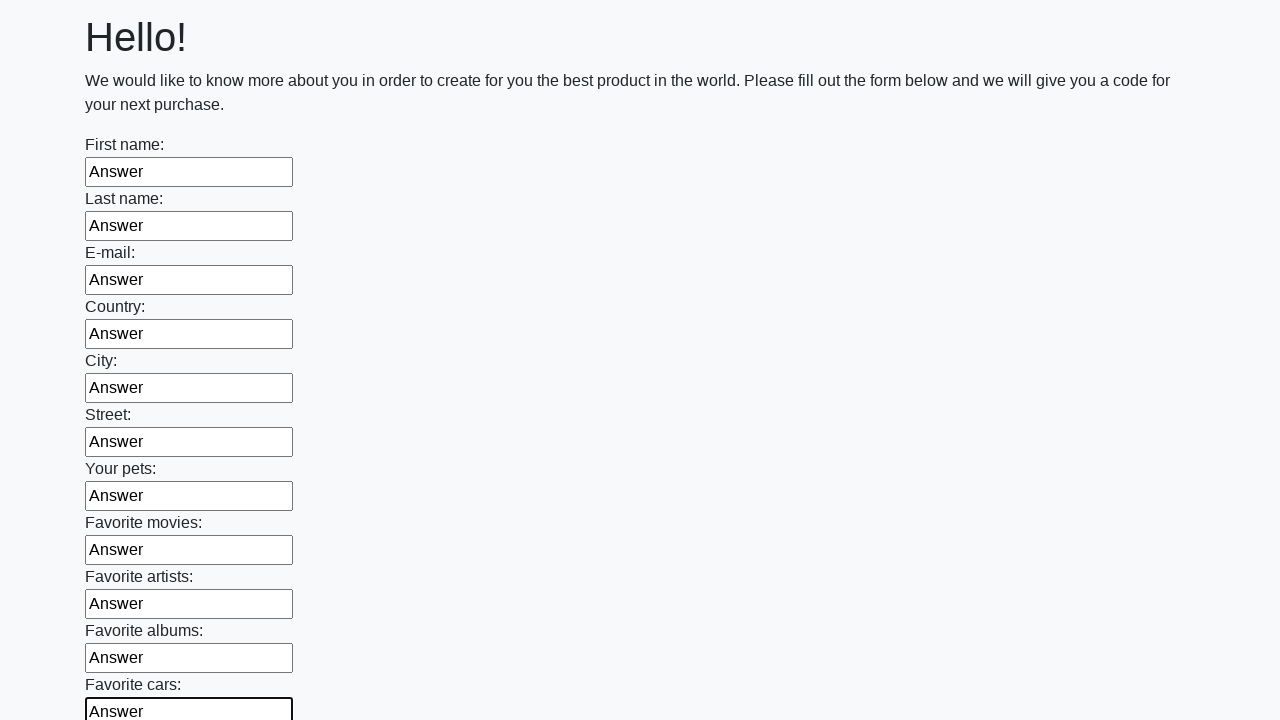

Filled input field with 'Answer' on input >> nth=11
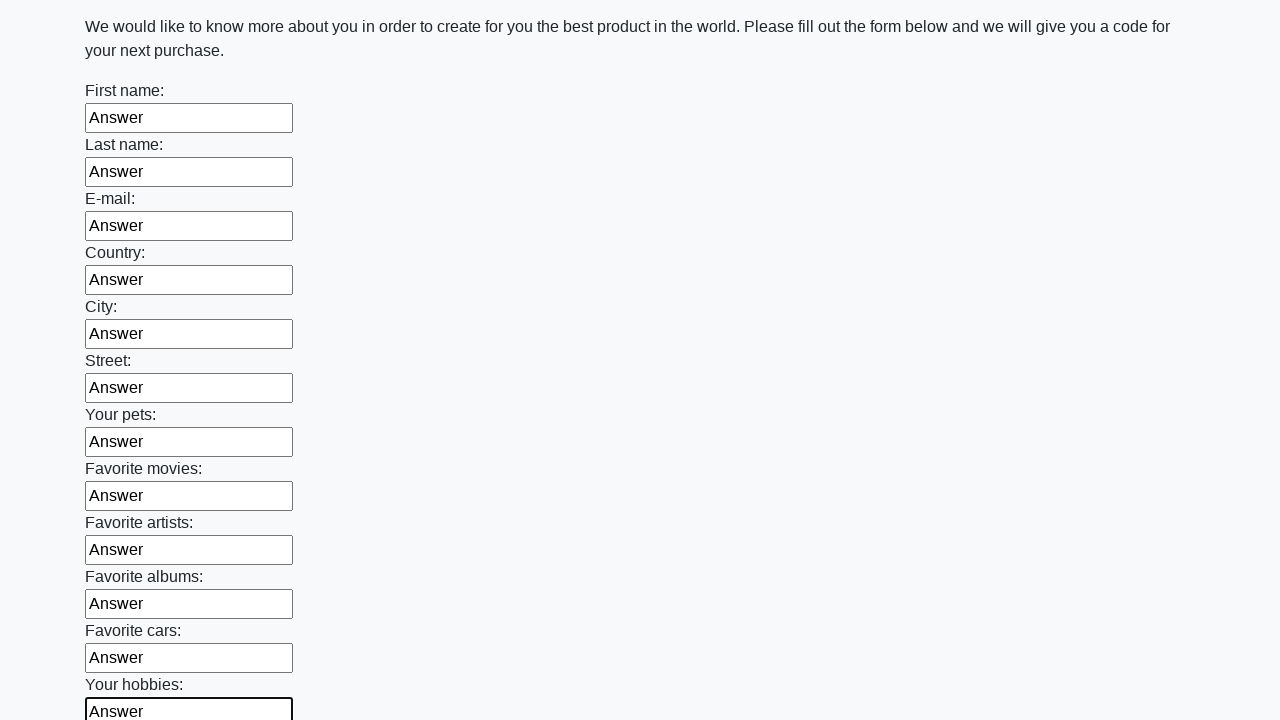

Filled input field with 'Answer' on input >> nth=12
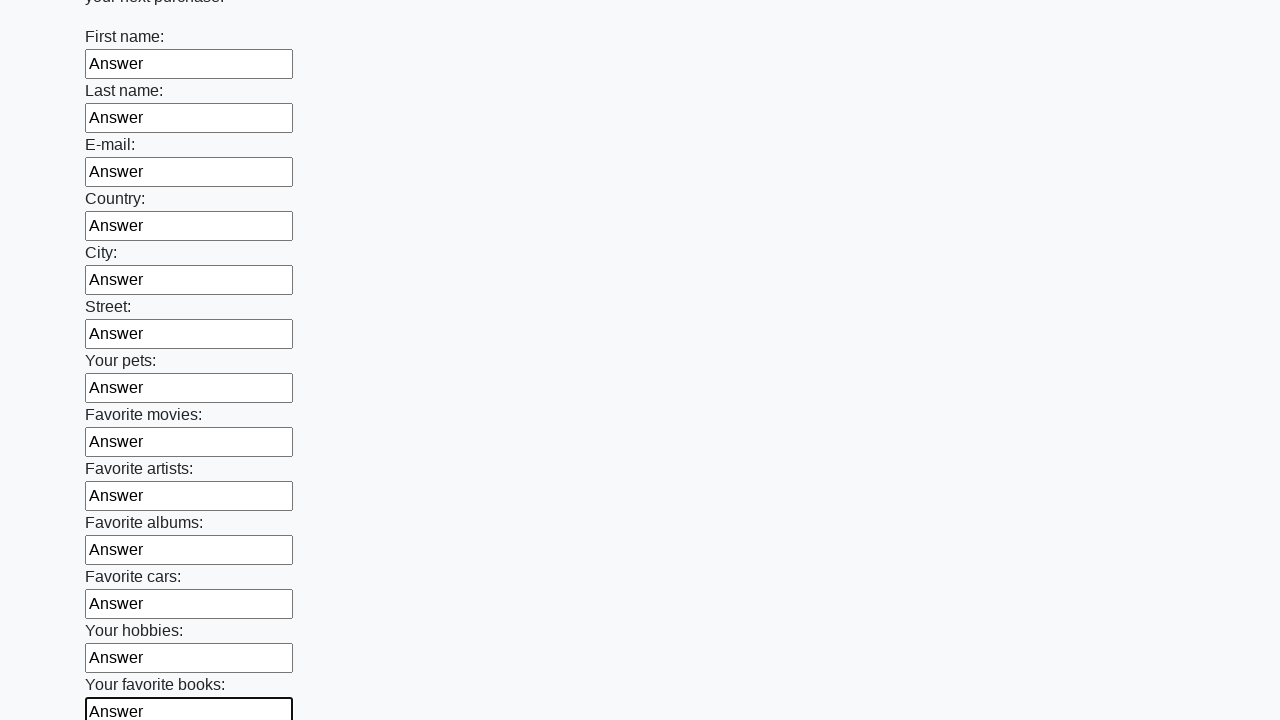

Filled input field with 'Answer' on input >> nth=13
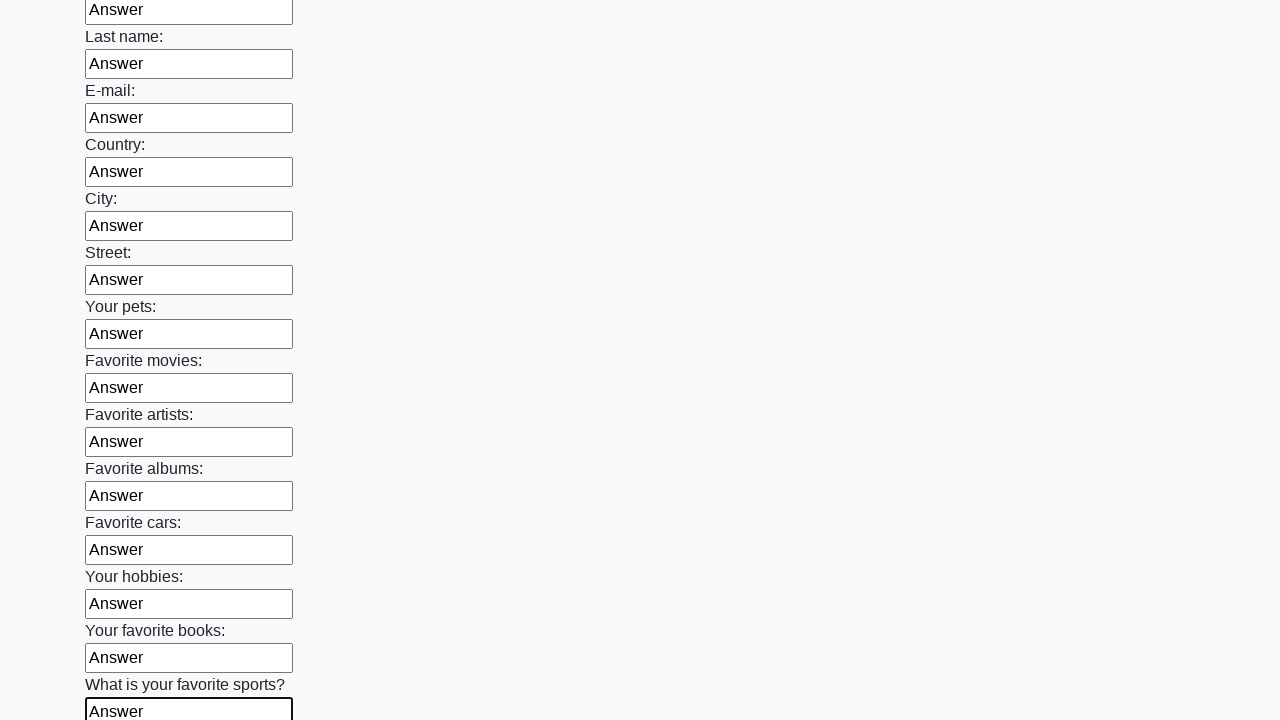

Filled input field with 'Answer' on input >> nth=14
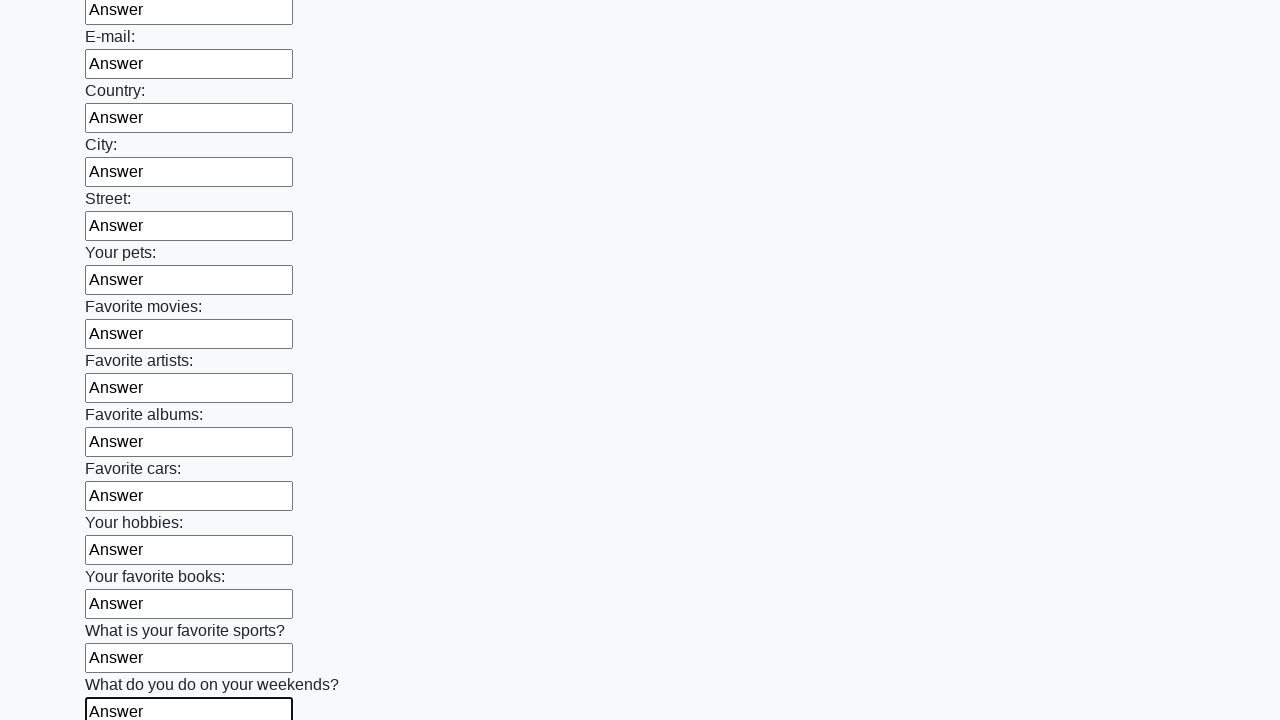

Filled input field with 'Answer' on input >> nth=15
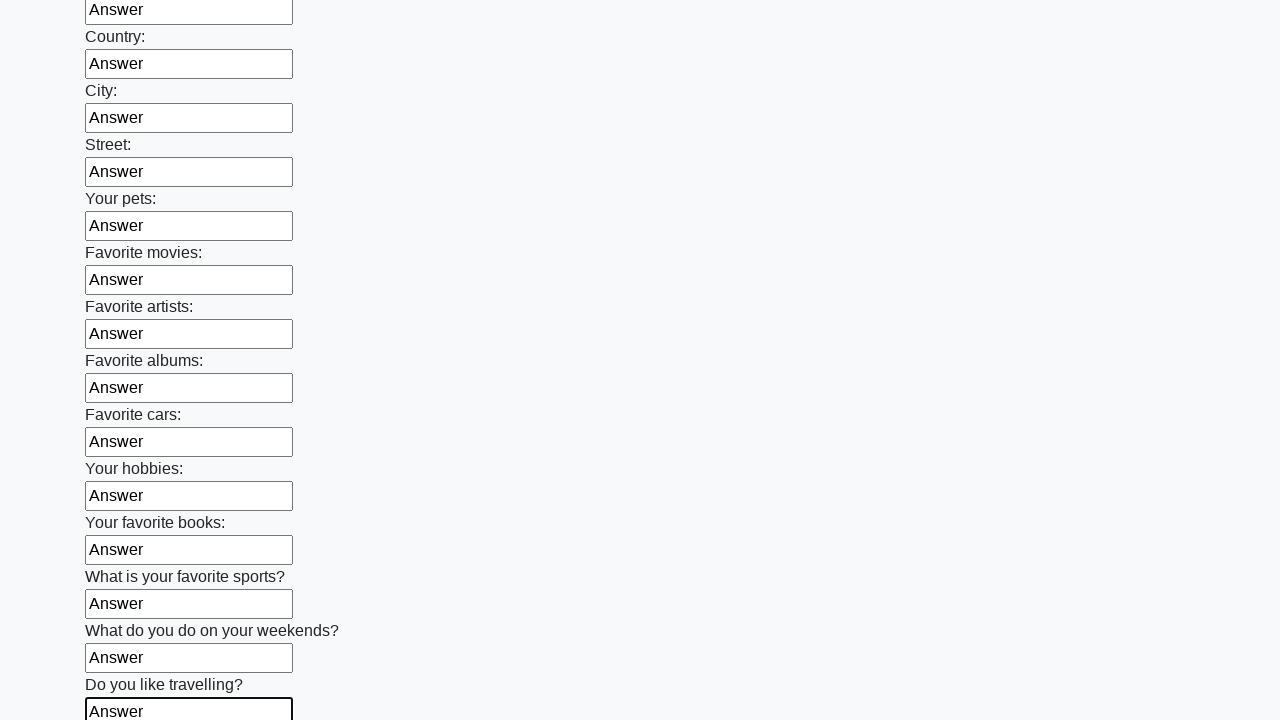

Filled input field with 'Answer' on input >> nth=16
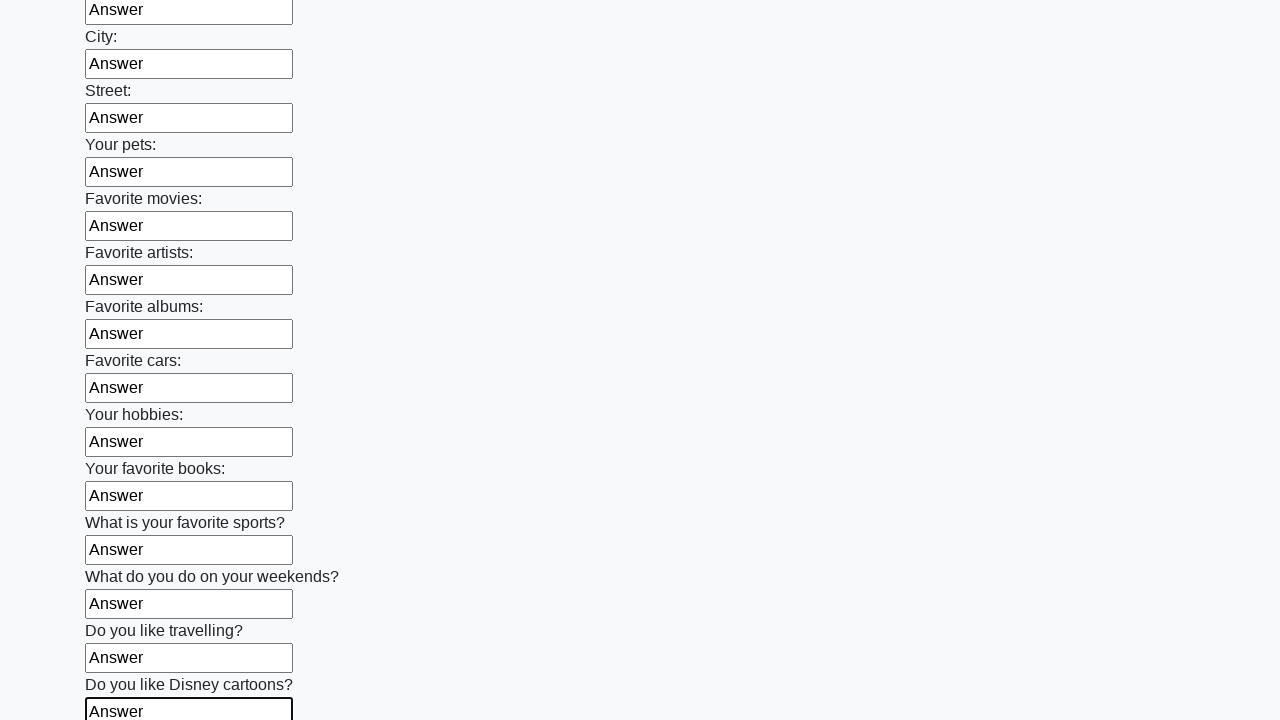

Filled input field with 'Answer' on input >> nth=17
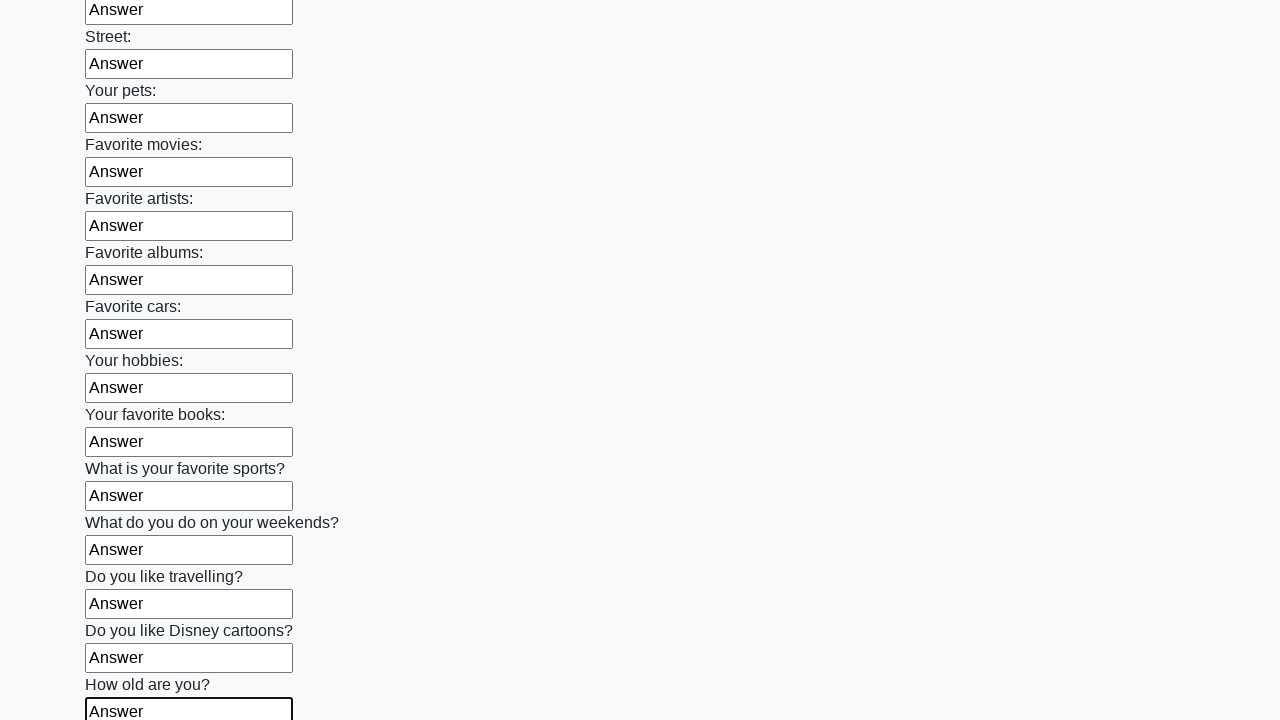

Filled input field with 'Answer' on input >> nth=18
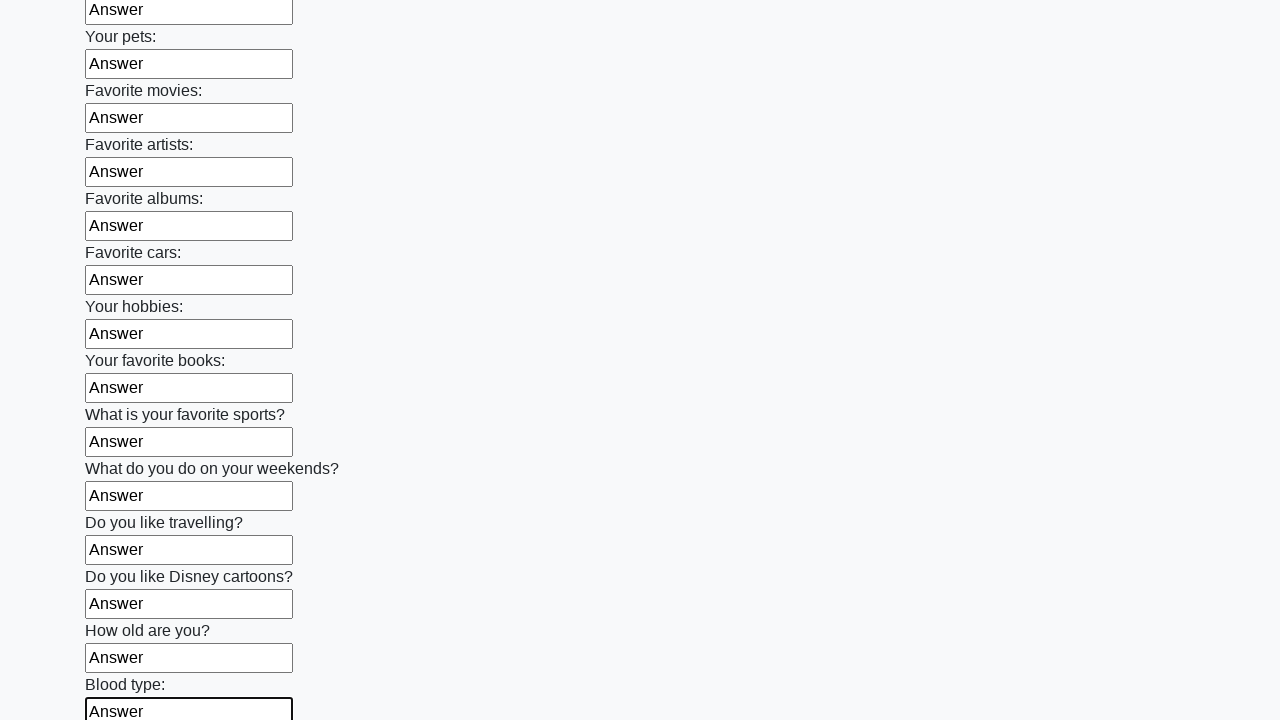

Filled input field with 'Answer' on input >> nth=19
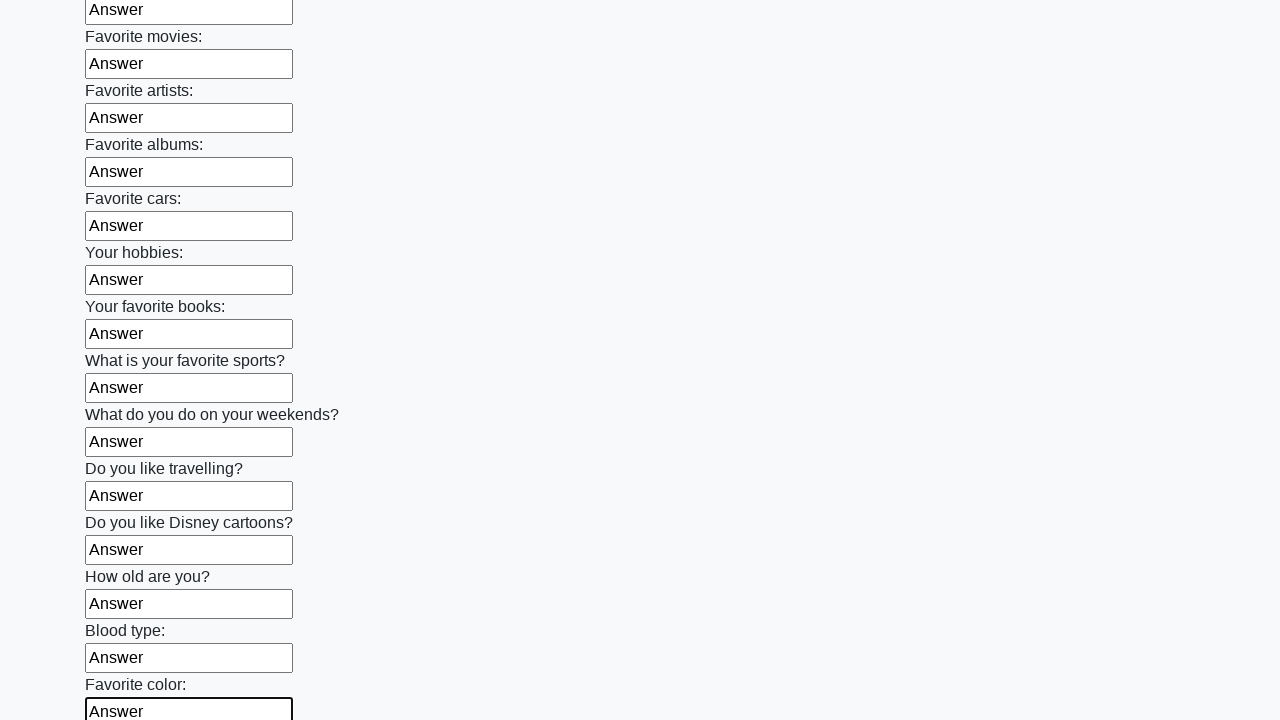

Filled input field with 'Answer' on input >> nth=20
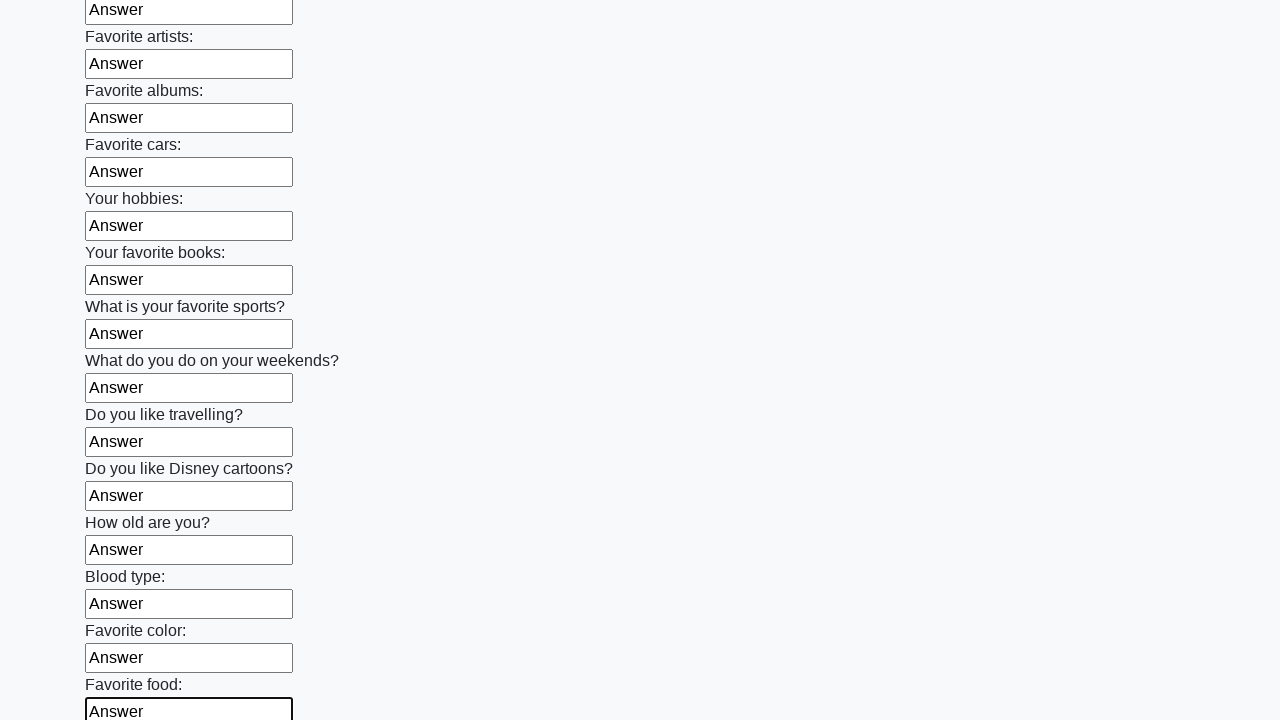

Filled input field with 'Answer' on input >> nth=21
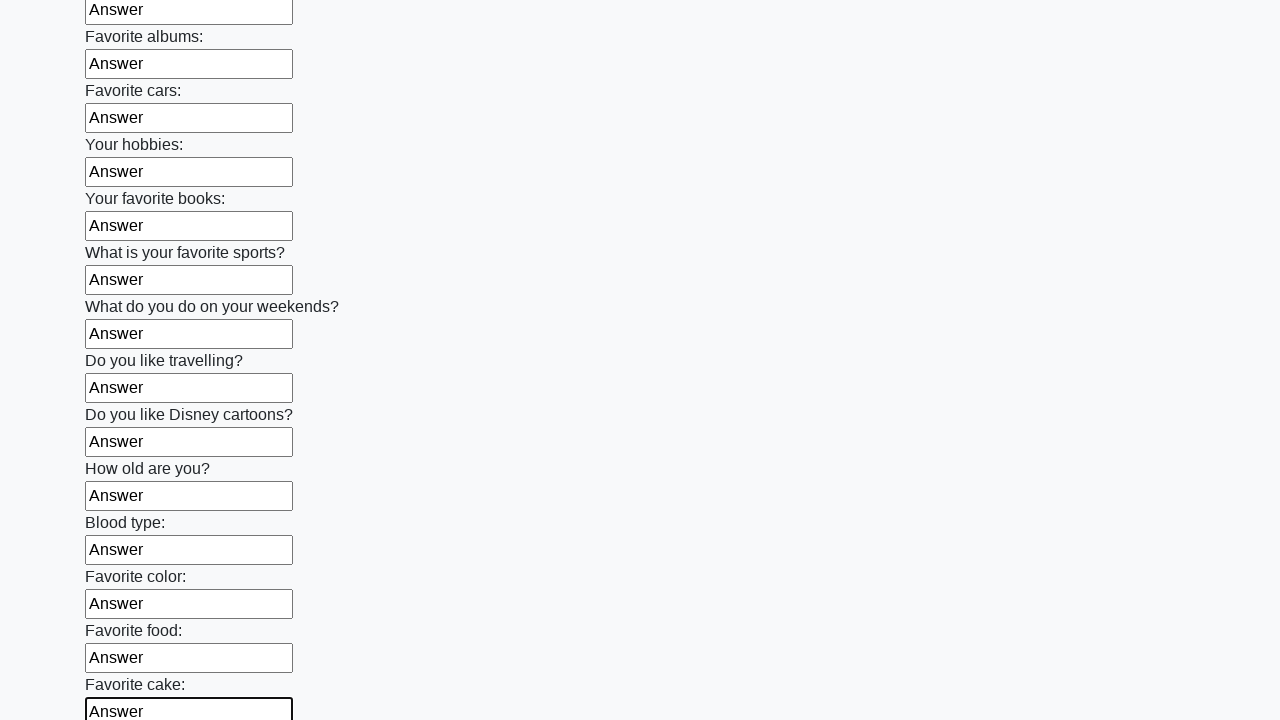

Filled input field with 'Answer' on input >> nth=22
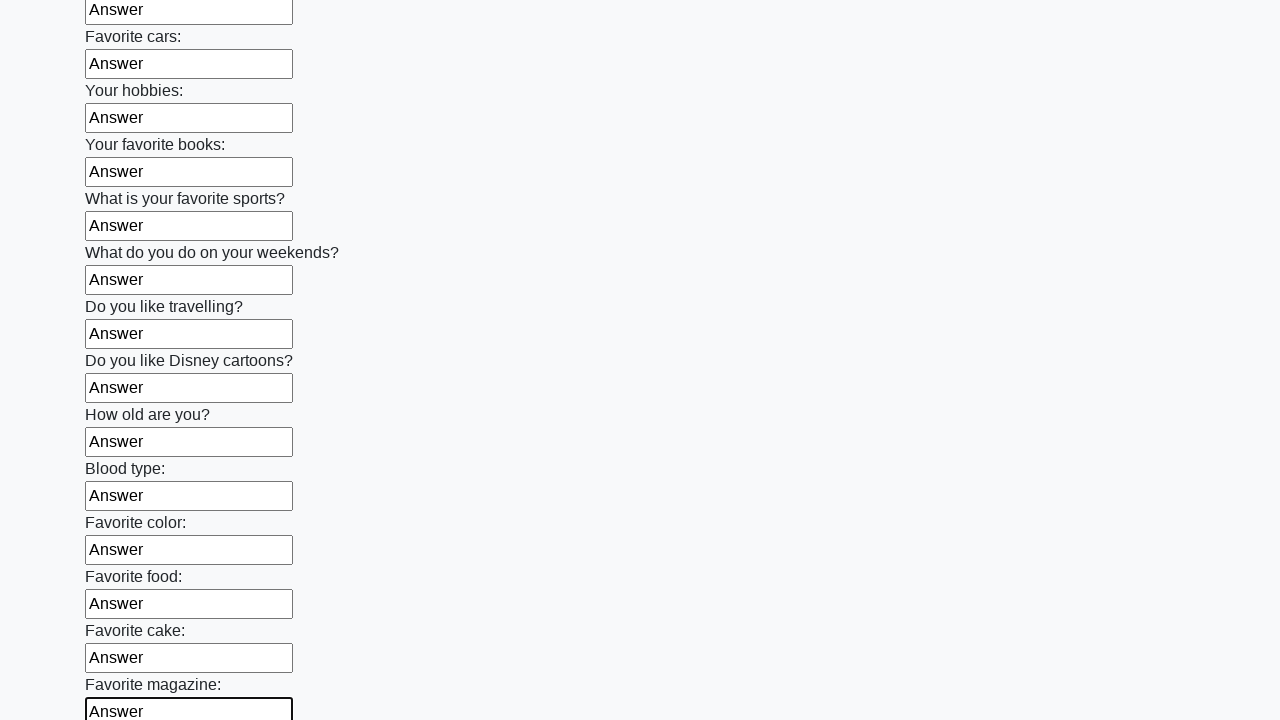

Filled input field with 'Answer' on input >> nth=23
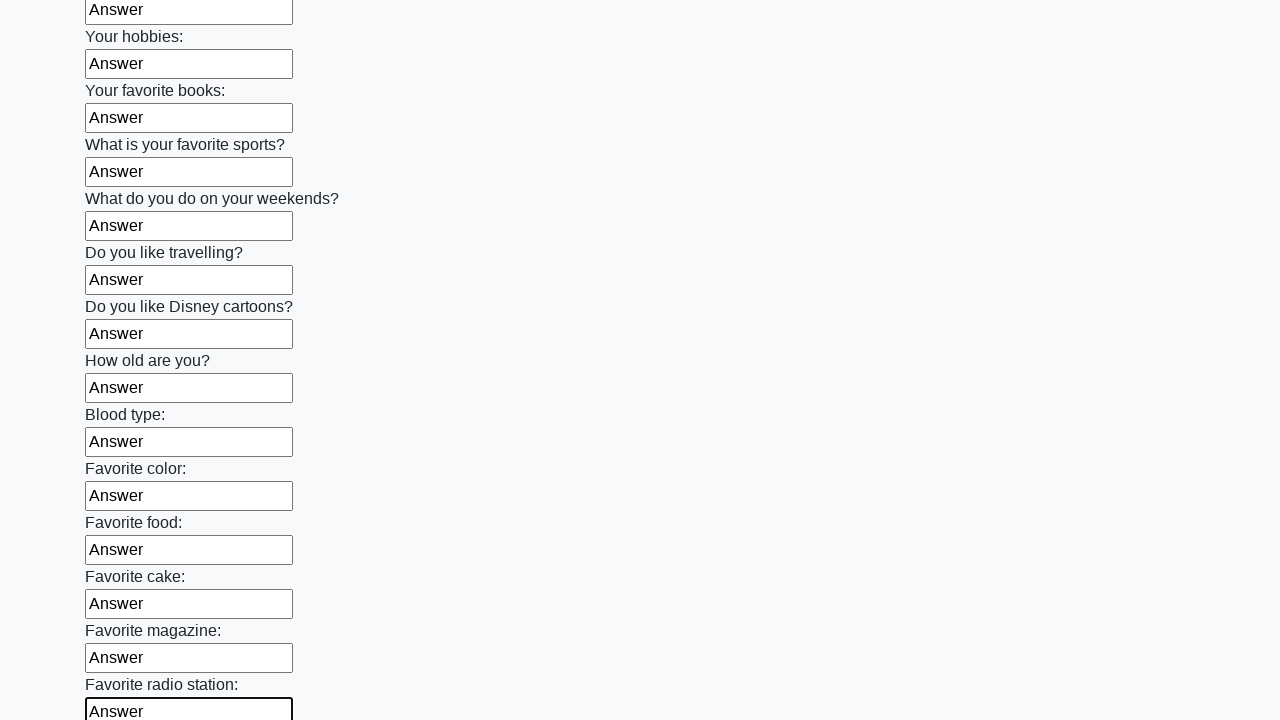

Filled input field with 'Answer' on input >> nth=24
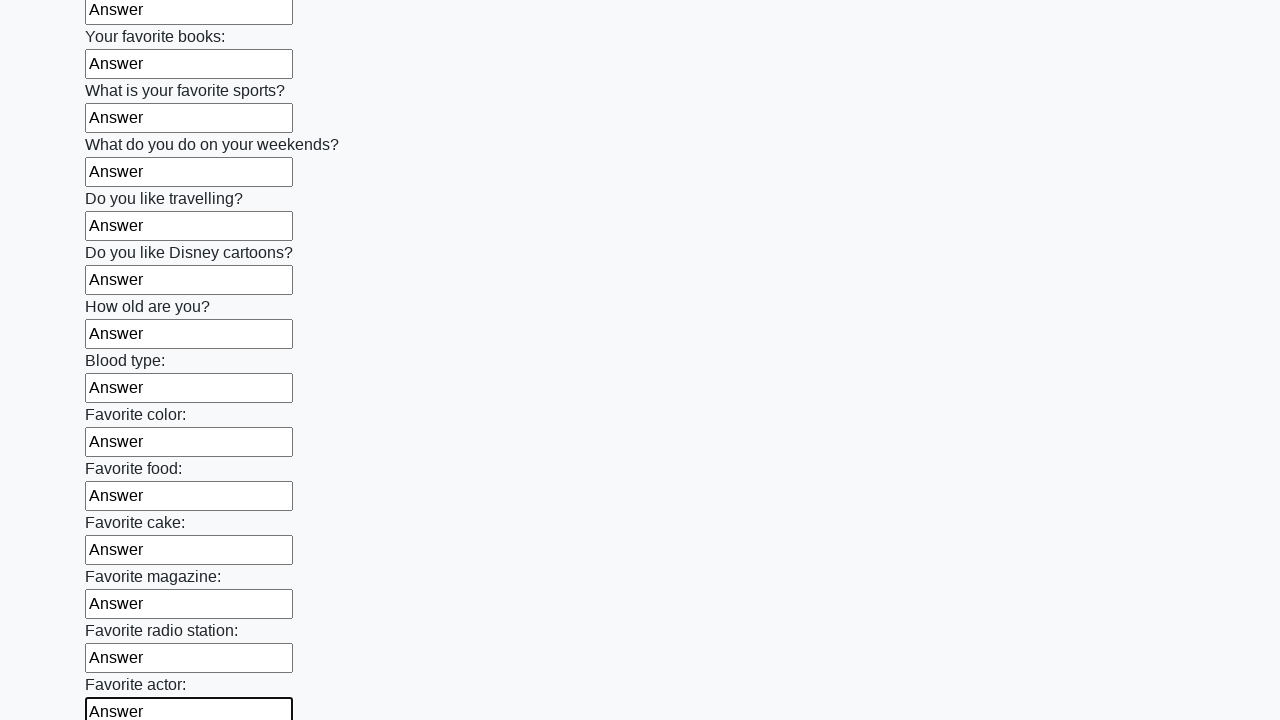

Filled input field with 'Answer' on input >> nth=25
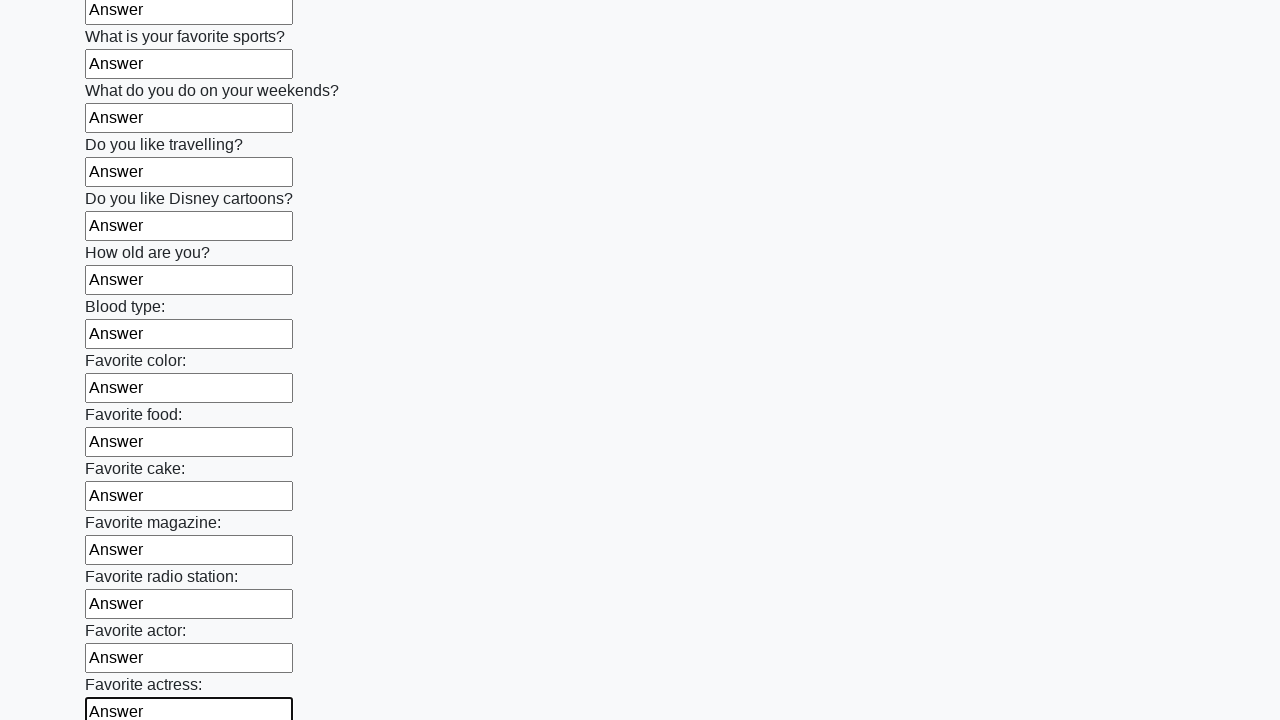

Filled input field with 'Answer' on input >> nth=26
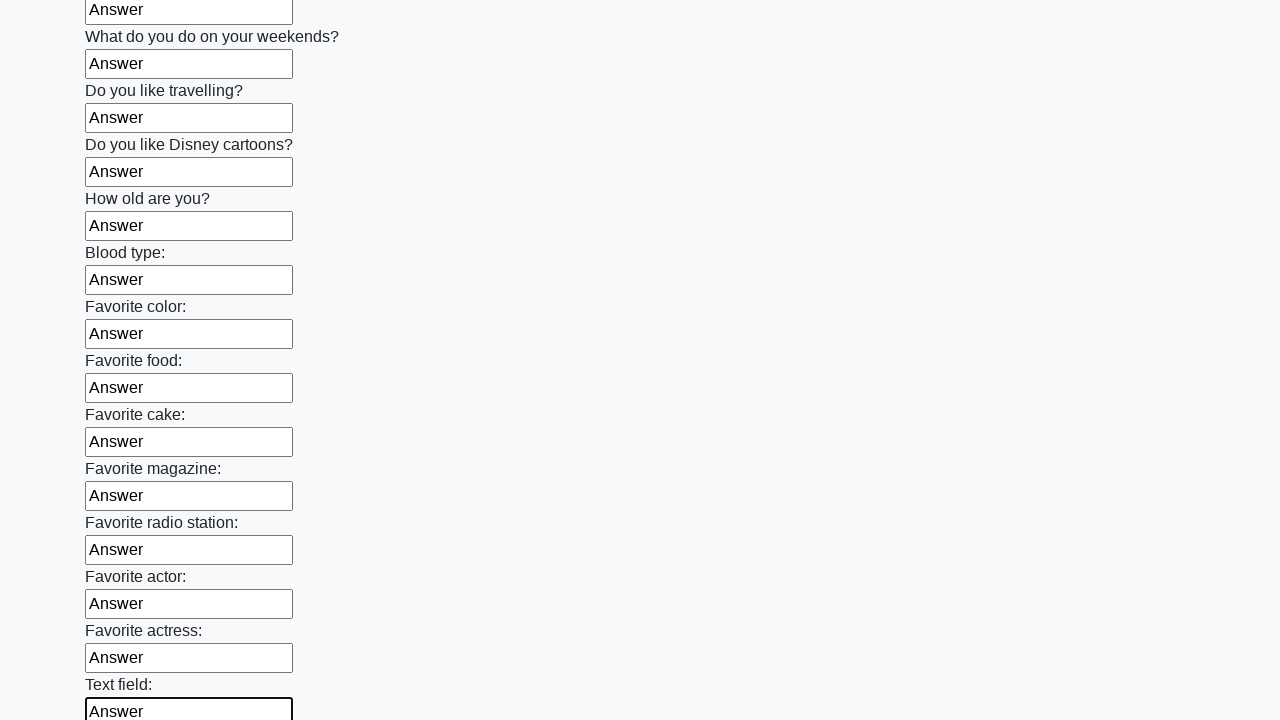

Filled input field with 'Answer' on input >> nth=27
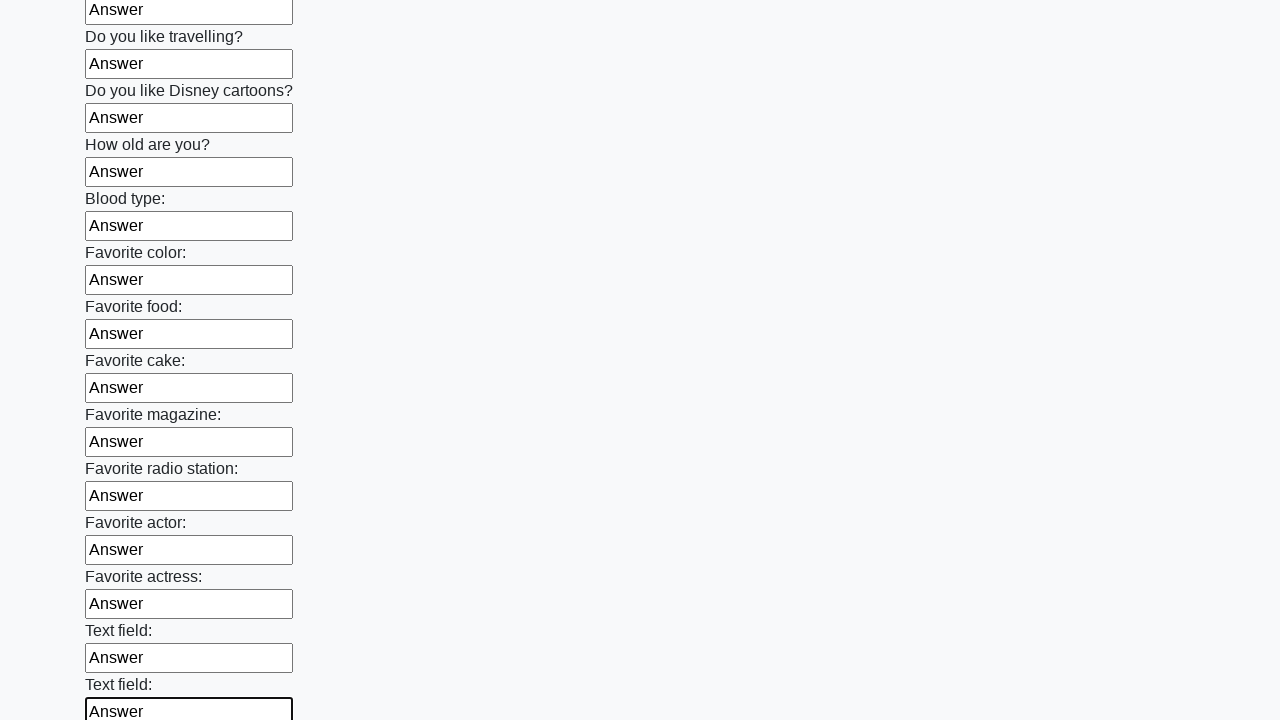

Filled input field with 'Answer' on input >> nth=28
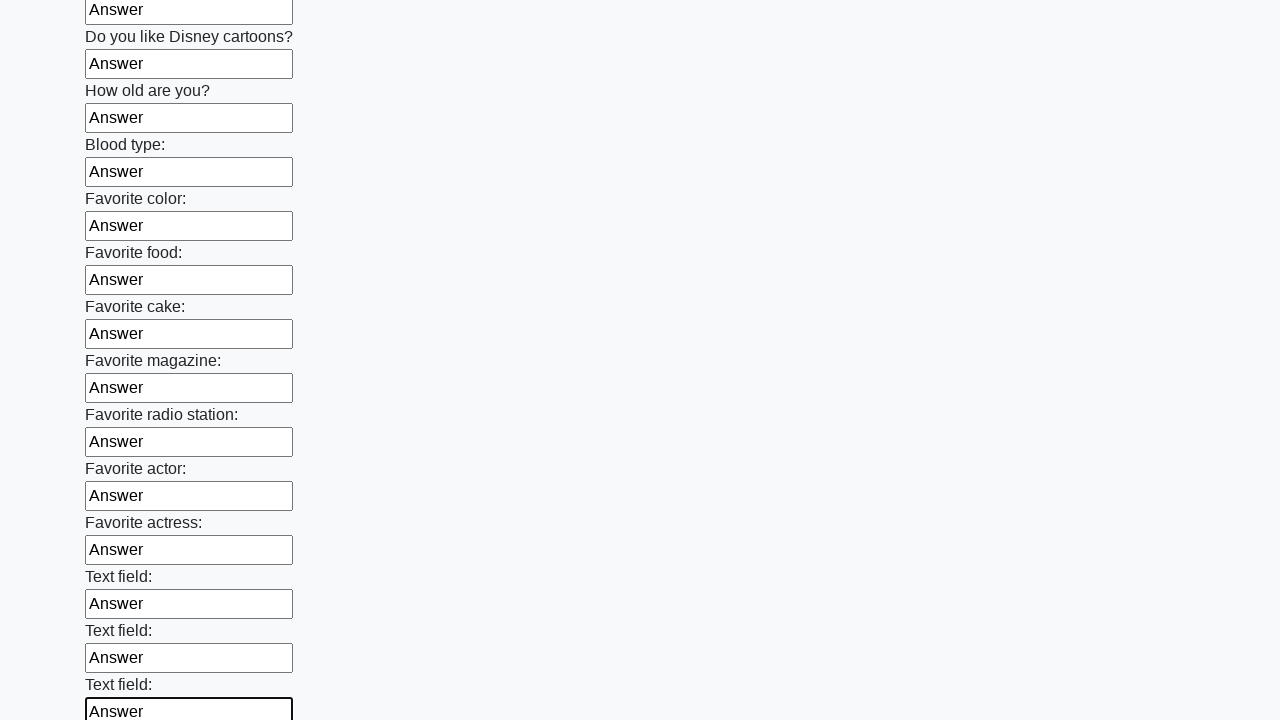

Filled input field with 'Answer' on input >> nth=29
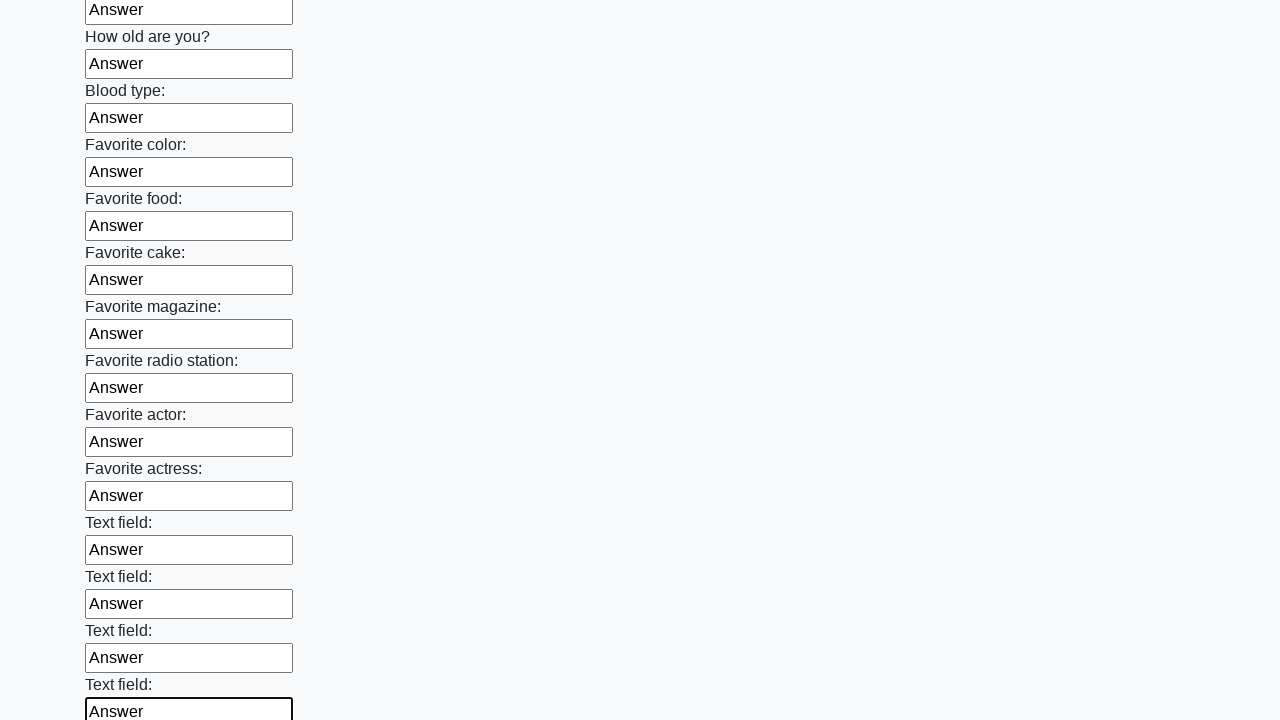

Filled input field with 'Answer' on input >> nth=30
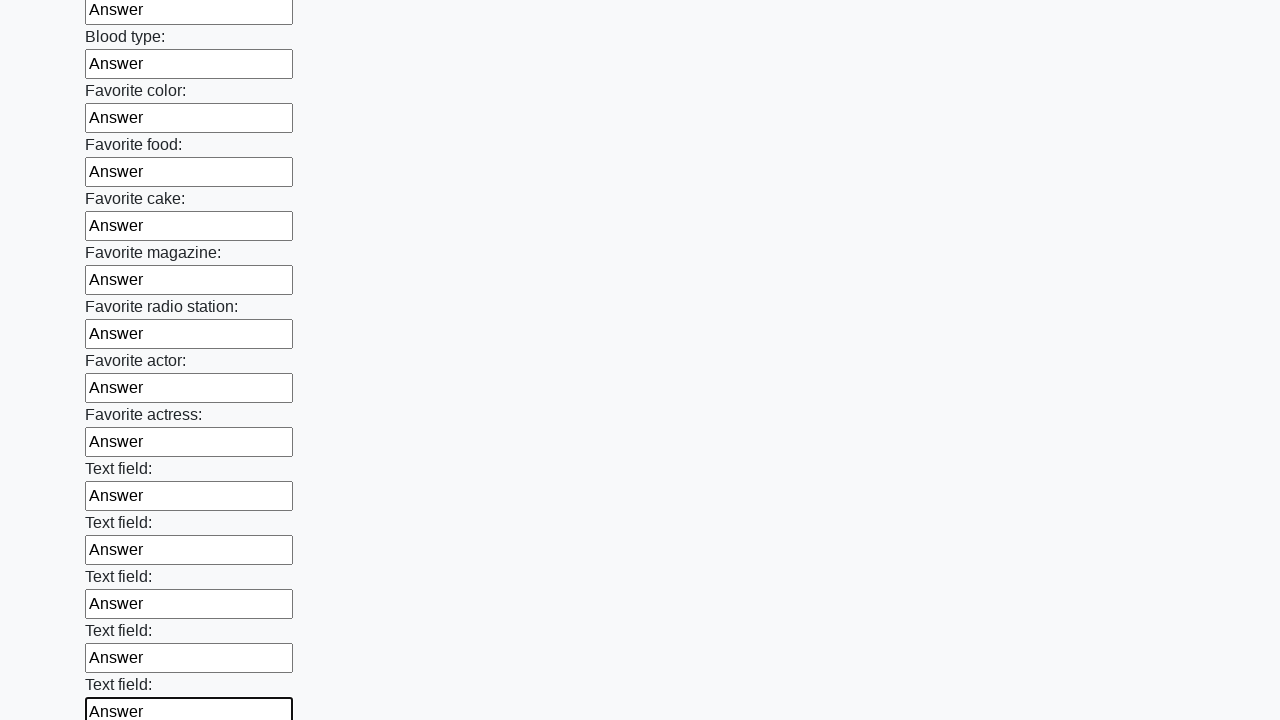

Filled input field with 'Answer' on input >> nth=31
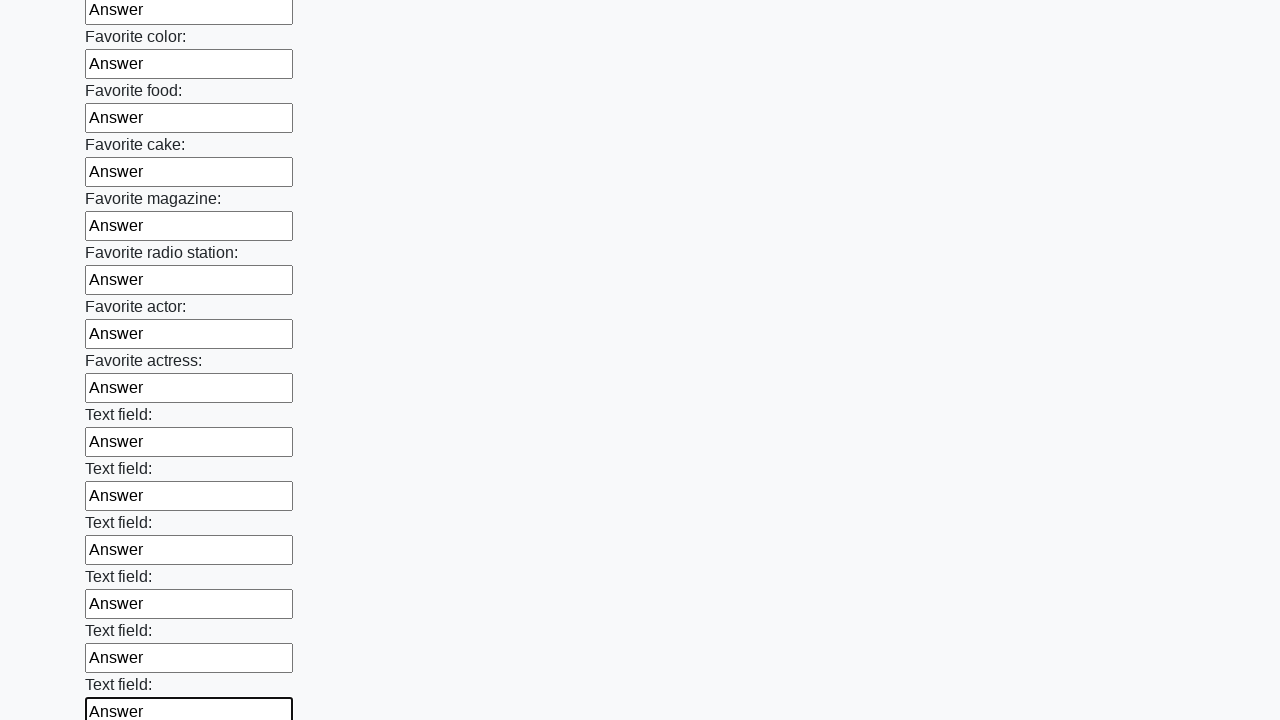

Filled input field with 'Answer' on input >> nth=32
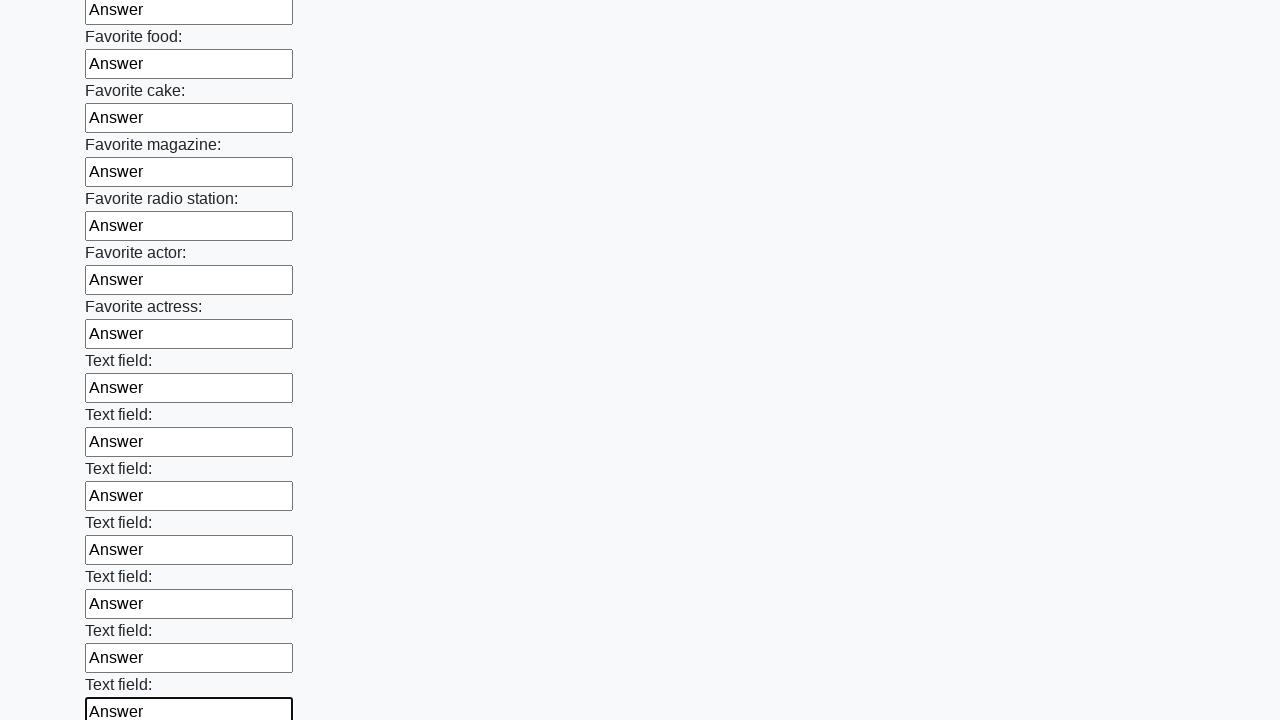

Filled input field with 'Answer' on input >> nth=33
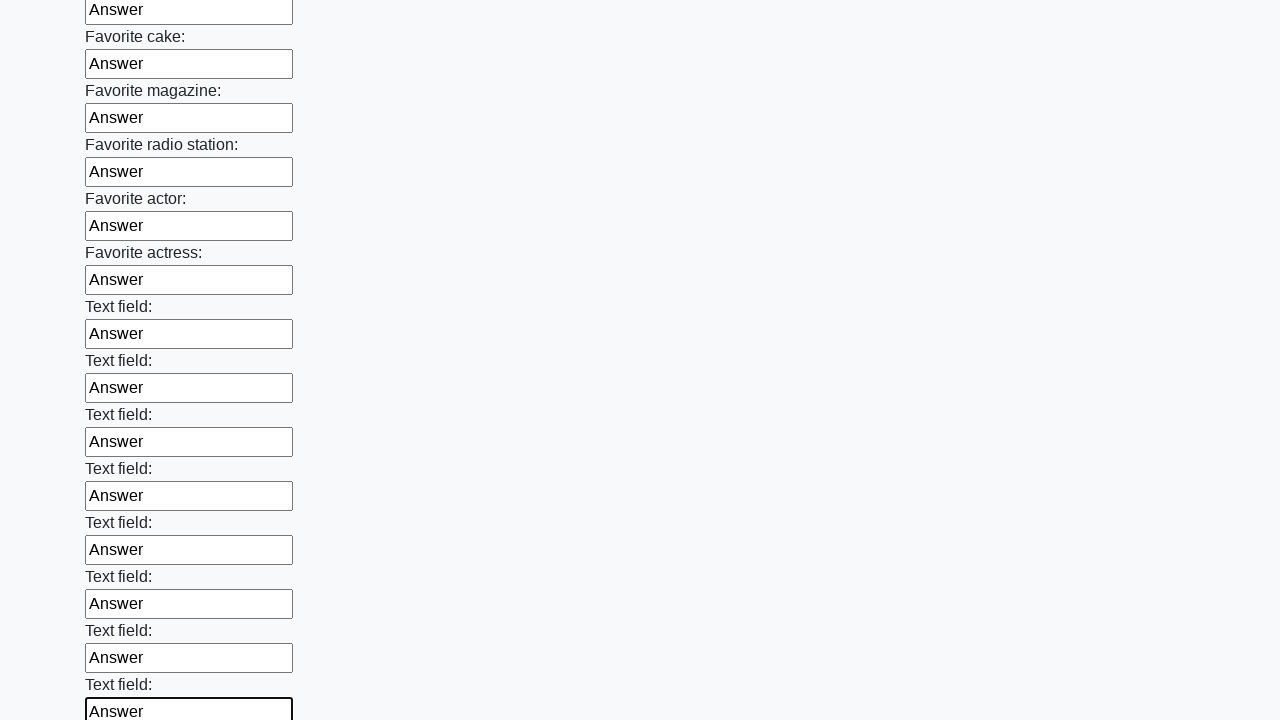

Filled input field with 'Answer' on input >> nth=34
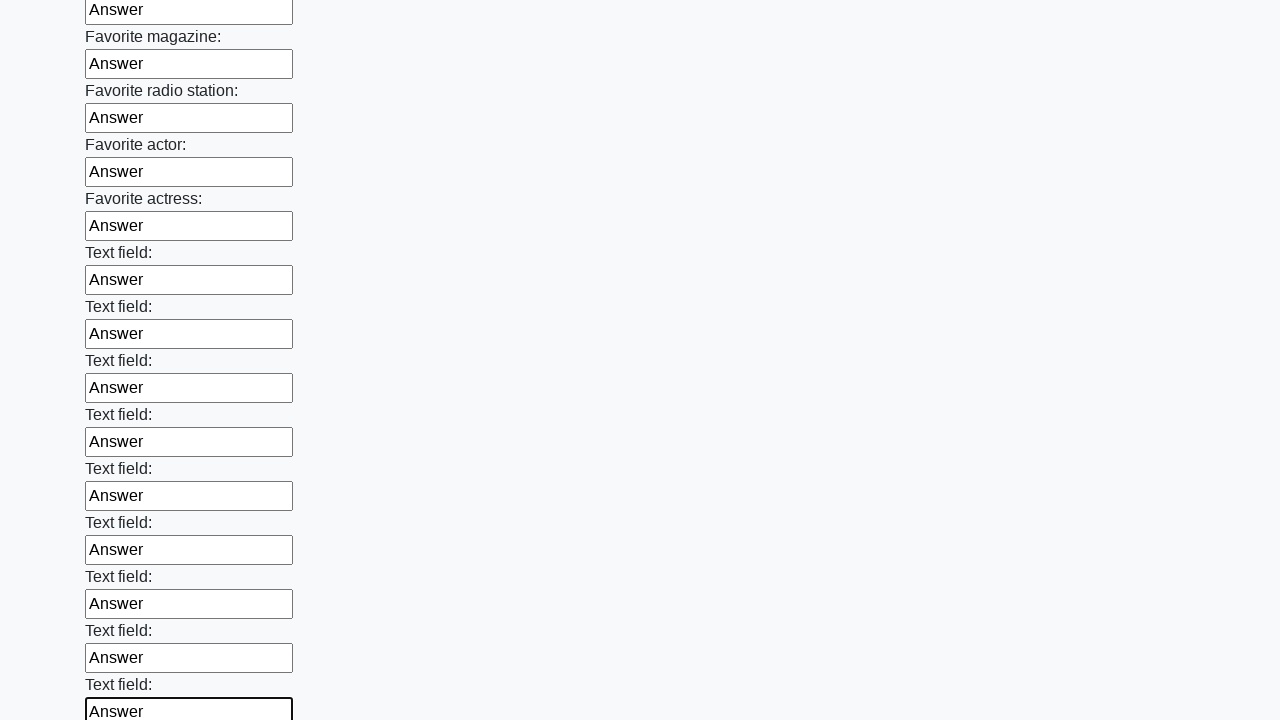

Filled input field with 'Answer' on input >> nth=35
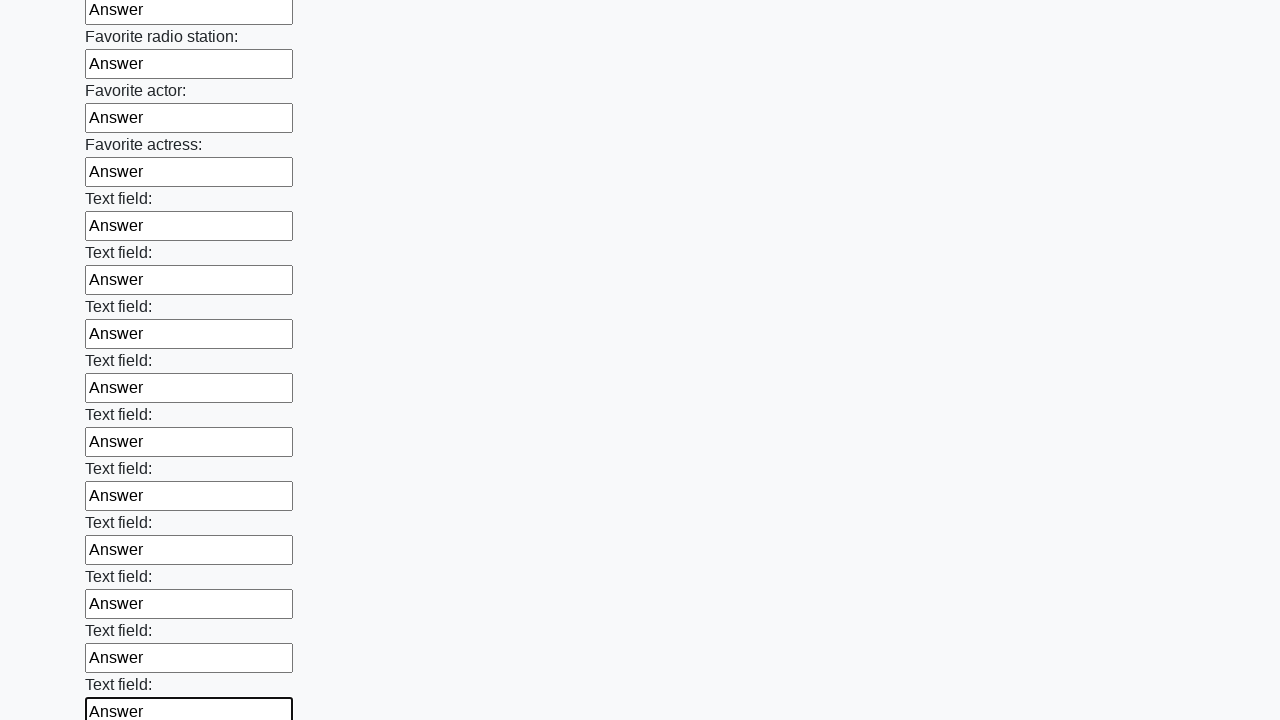

Filled input field with 'Answer' on input >> nth=36
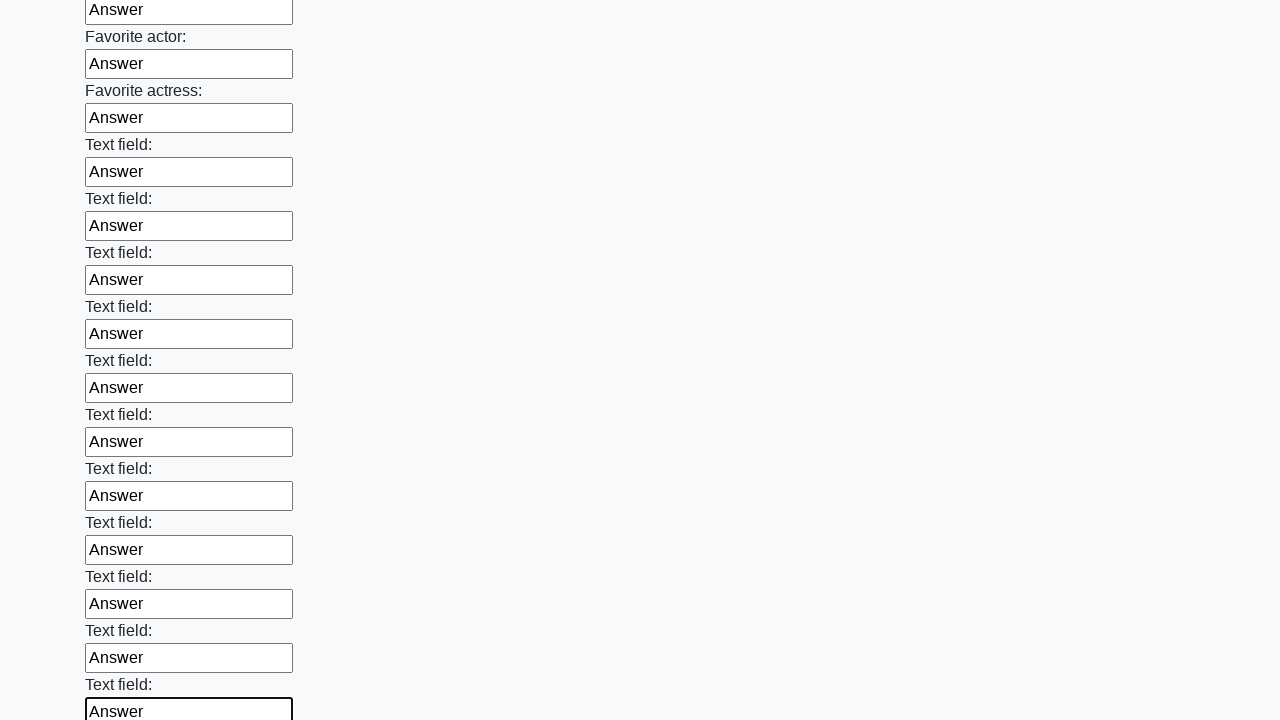

Filled input field with 'Answer' on input >> nth=37
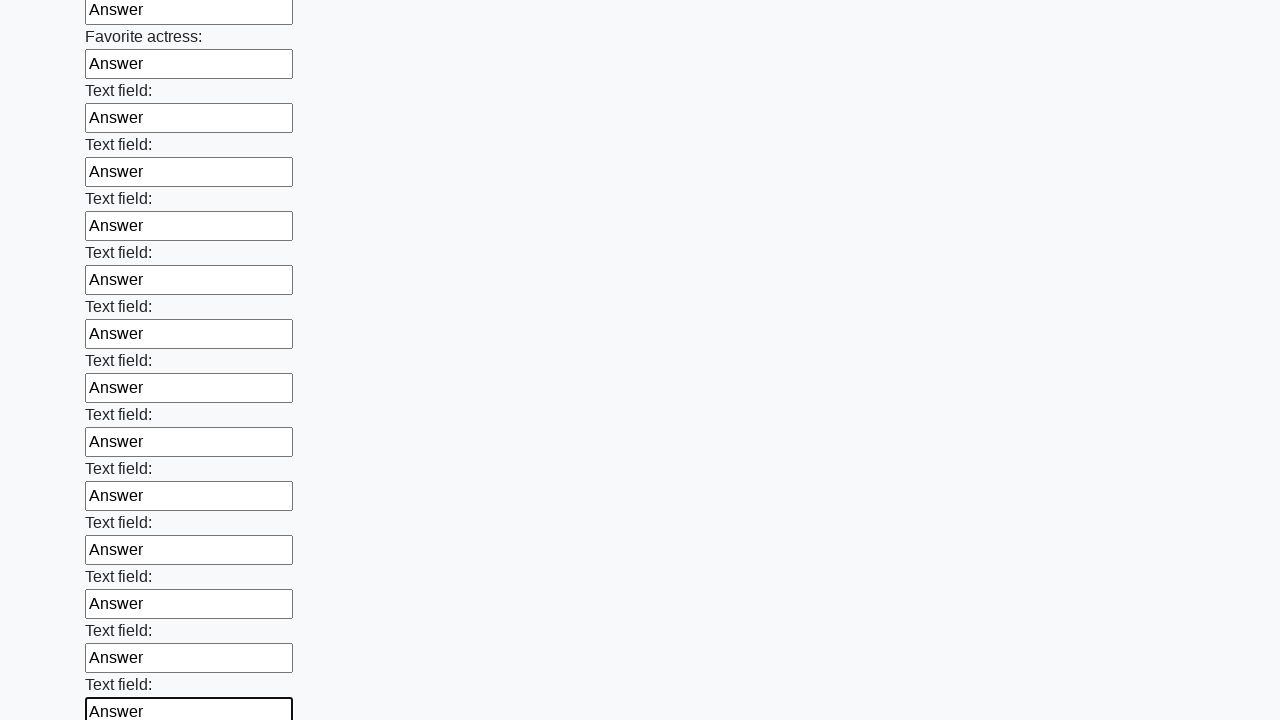

Filled input field with 'Answer' on input >> nth=38
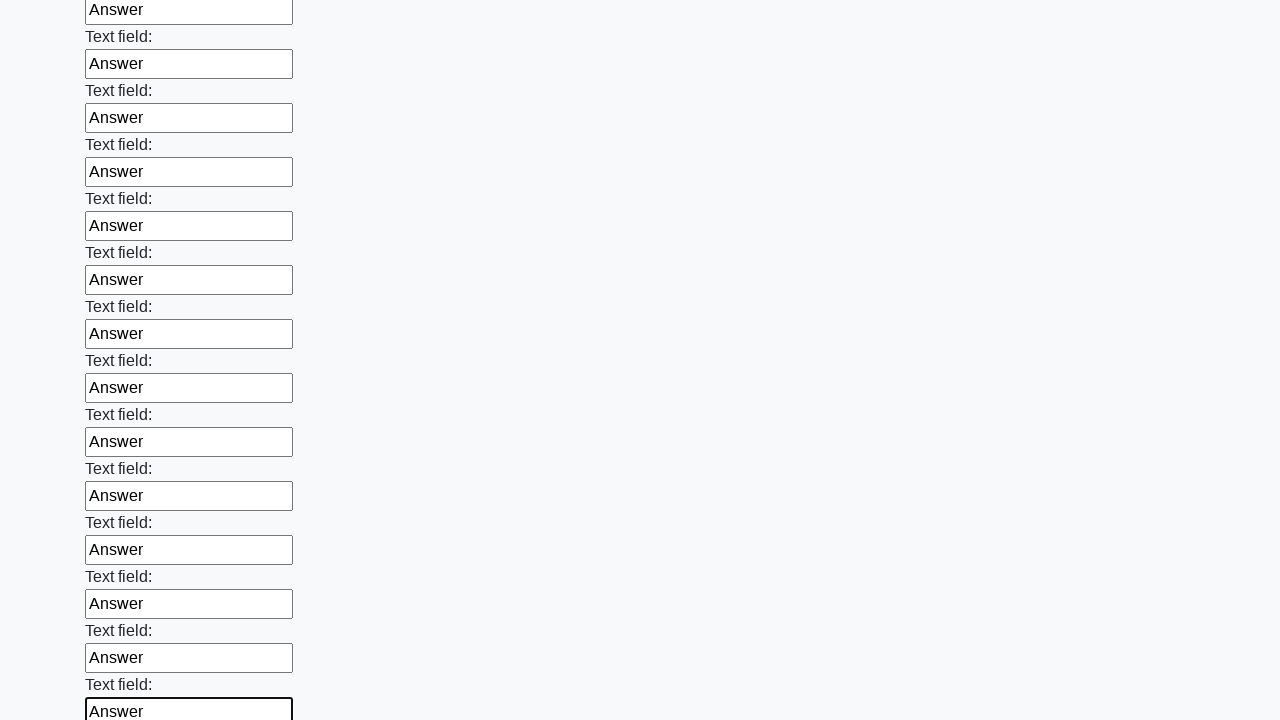

Filled input field with 'Answer' on input >> nth=39
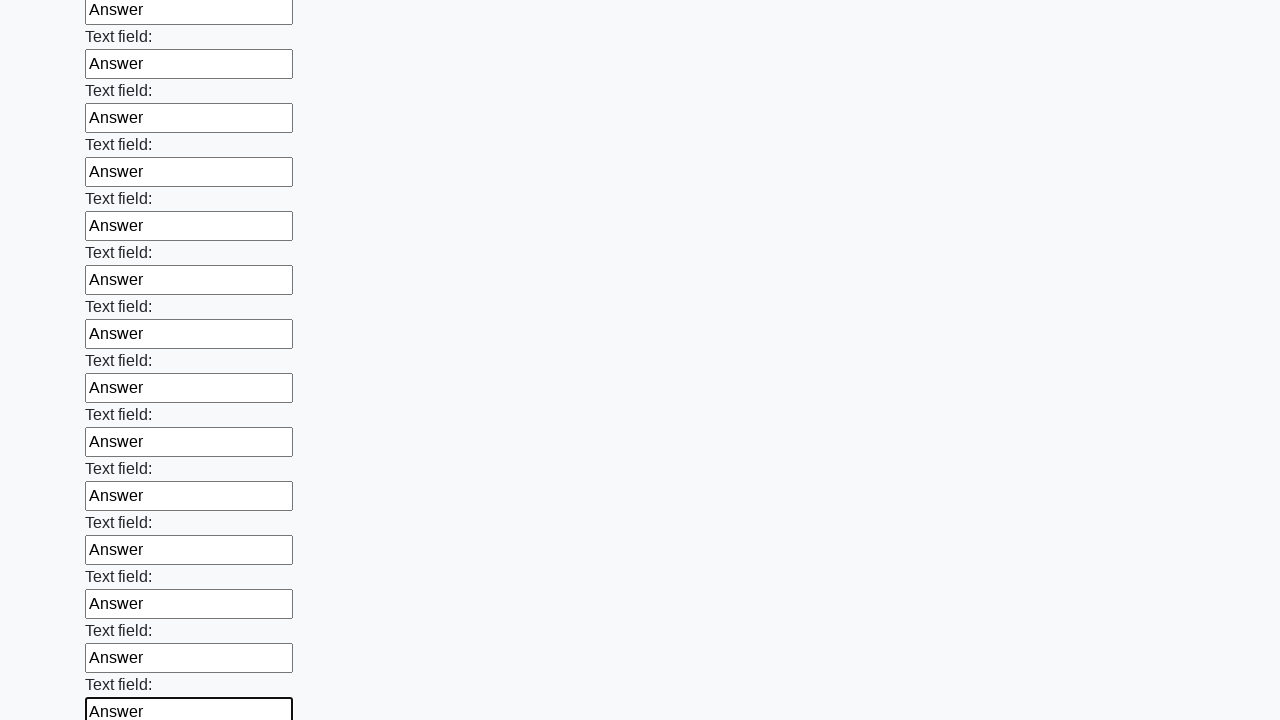

Filled input field with 'Answer' on input >> nth=40
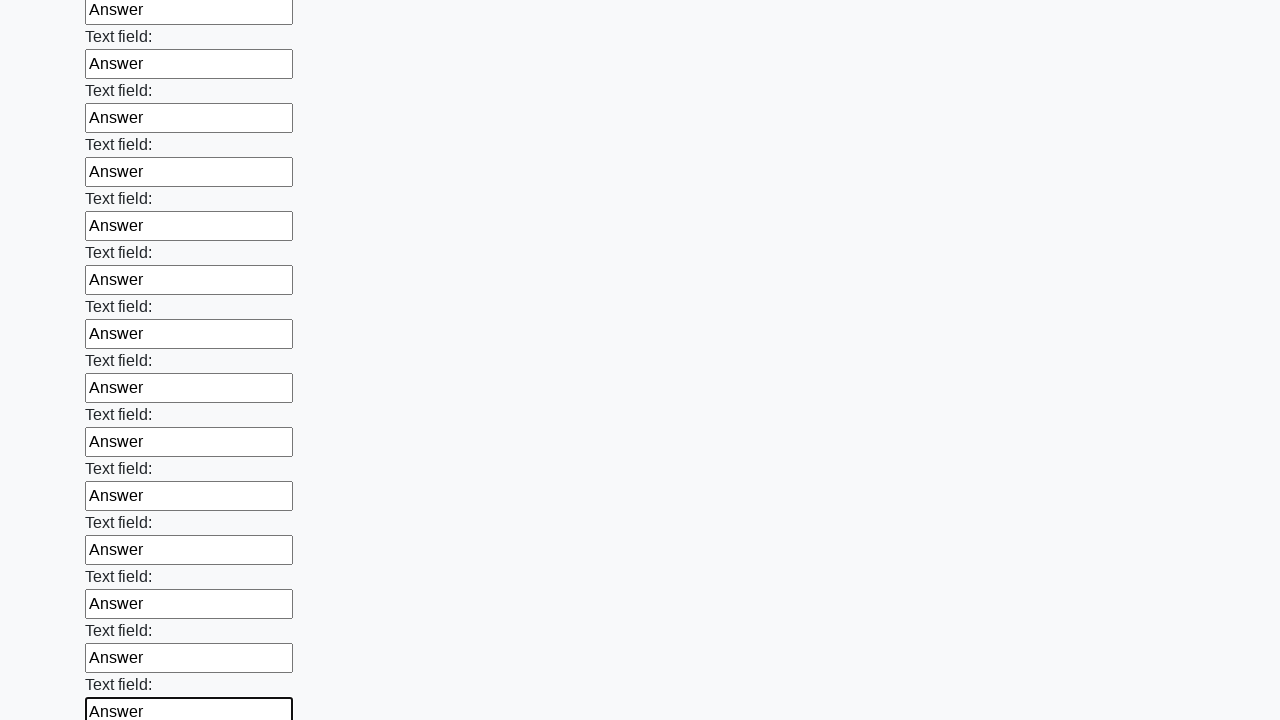

Filled input field with 'Answer' on input >> nth=41
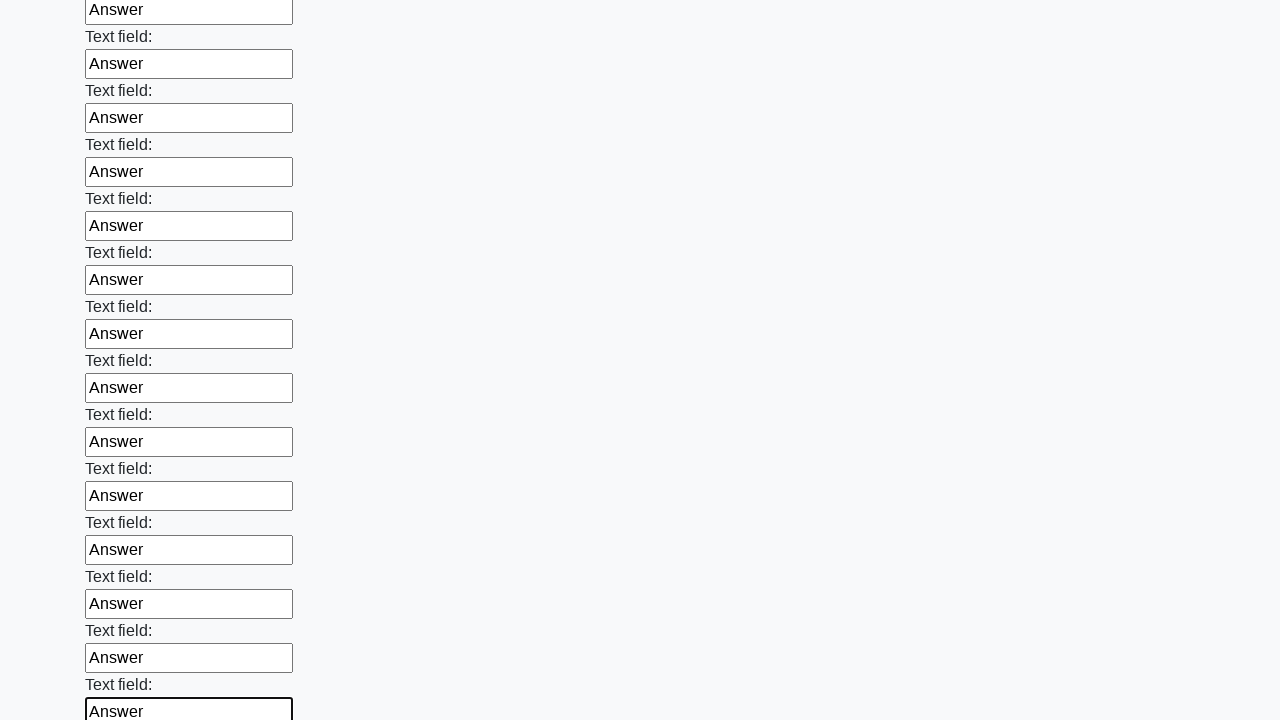

Filled input field with 'Answer' on input >> nth=42
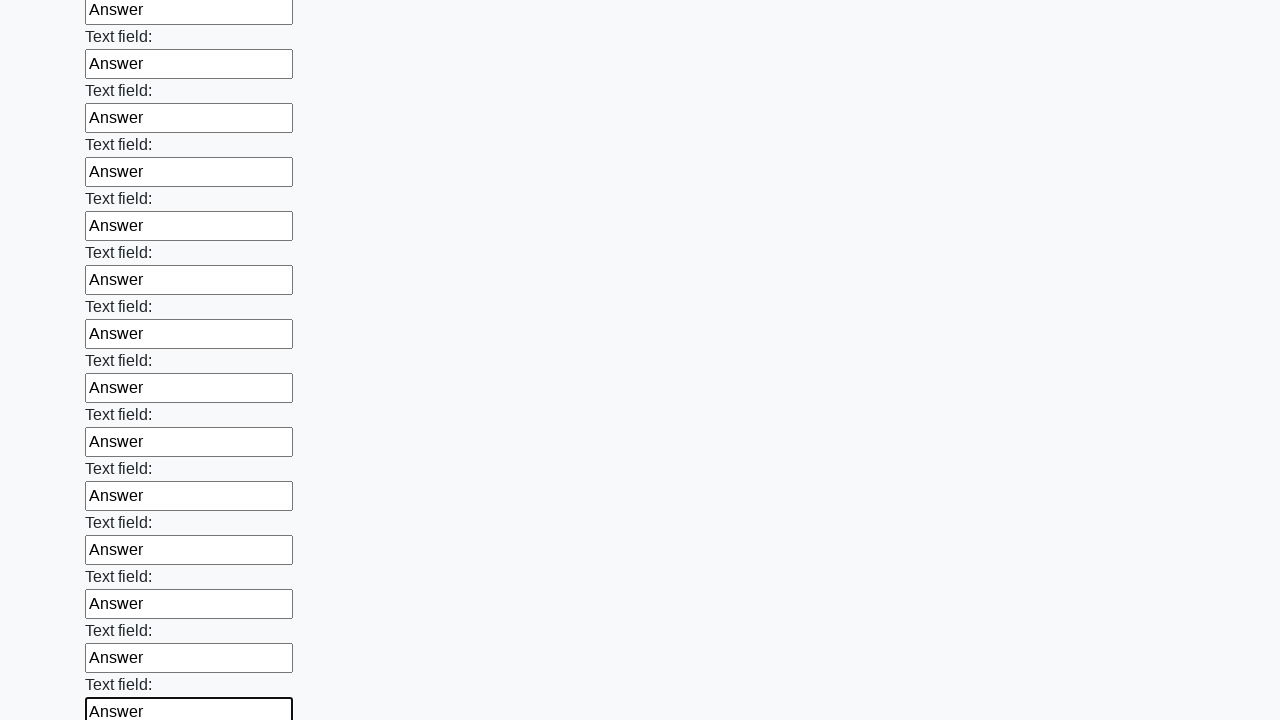

Filled input field with 'Answer' on input >> nth=43
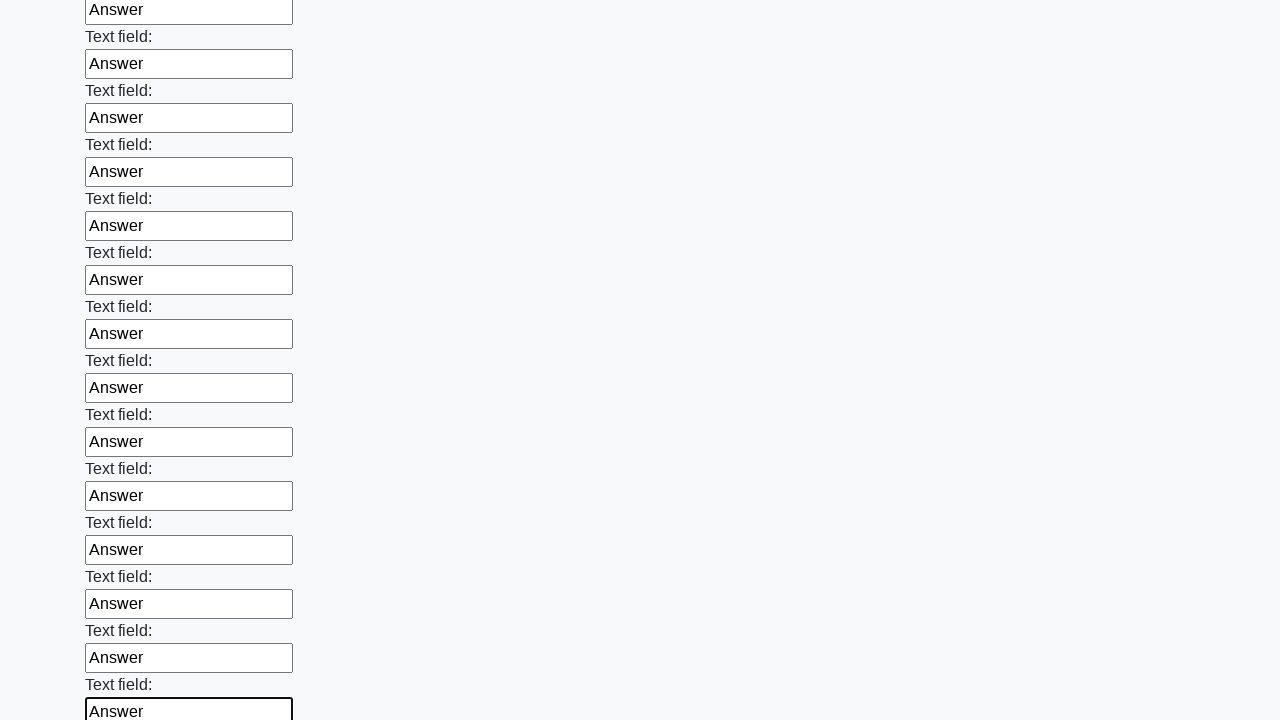

Filled input field with 'Answer' on input >> nth=44
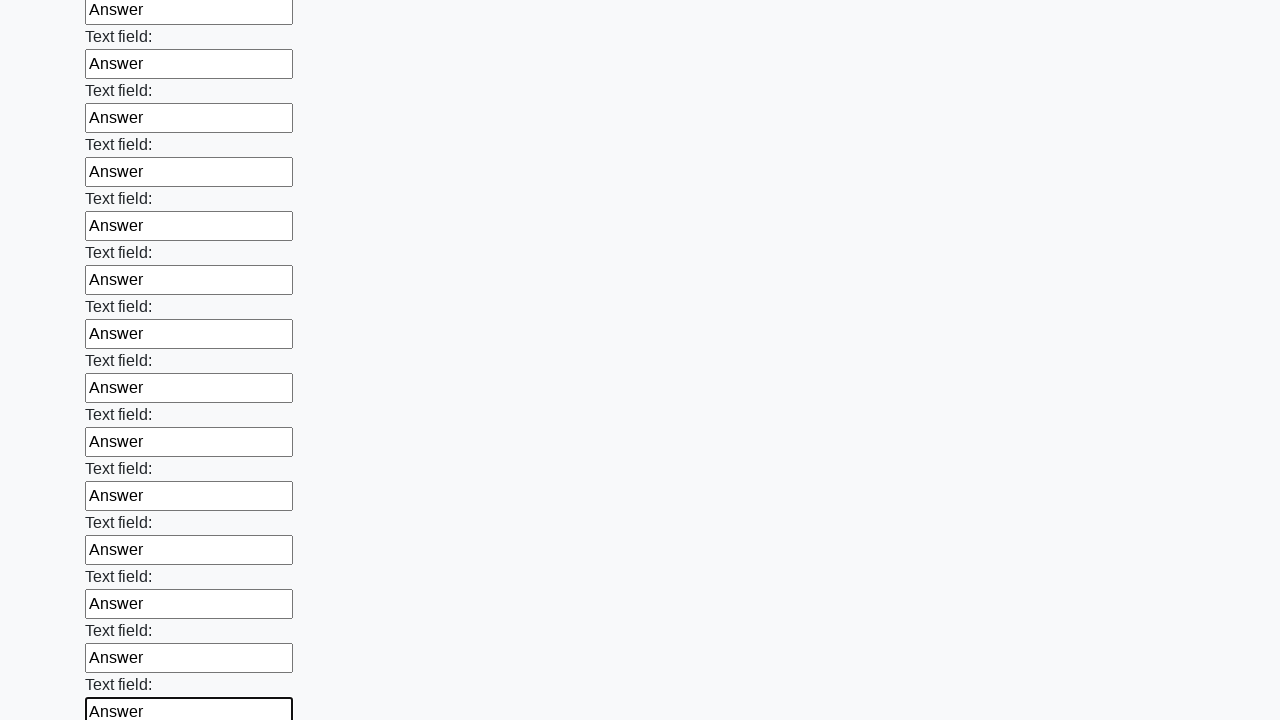

Filled input field with 'Answer' on input >> nth=45
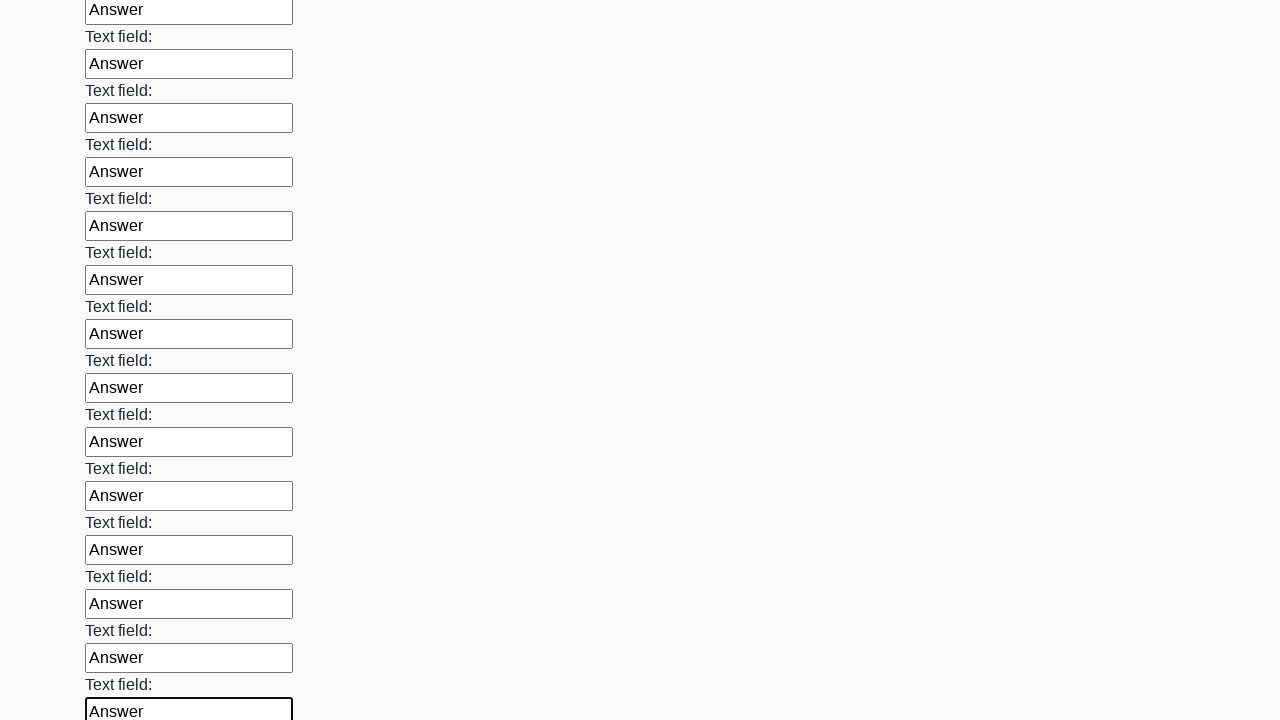

Filled input field with 'Answer' on input >> nth=46
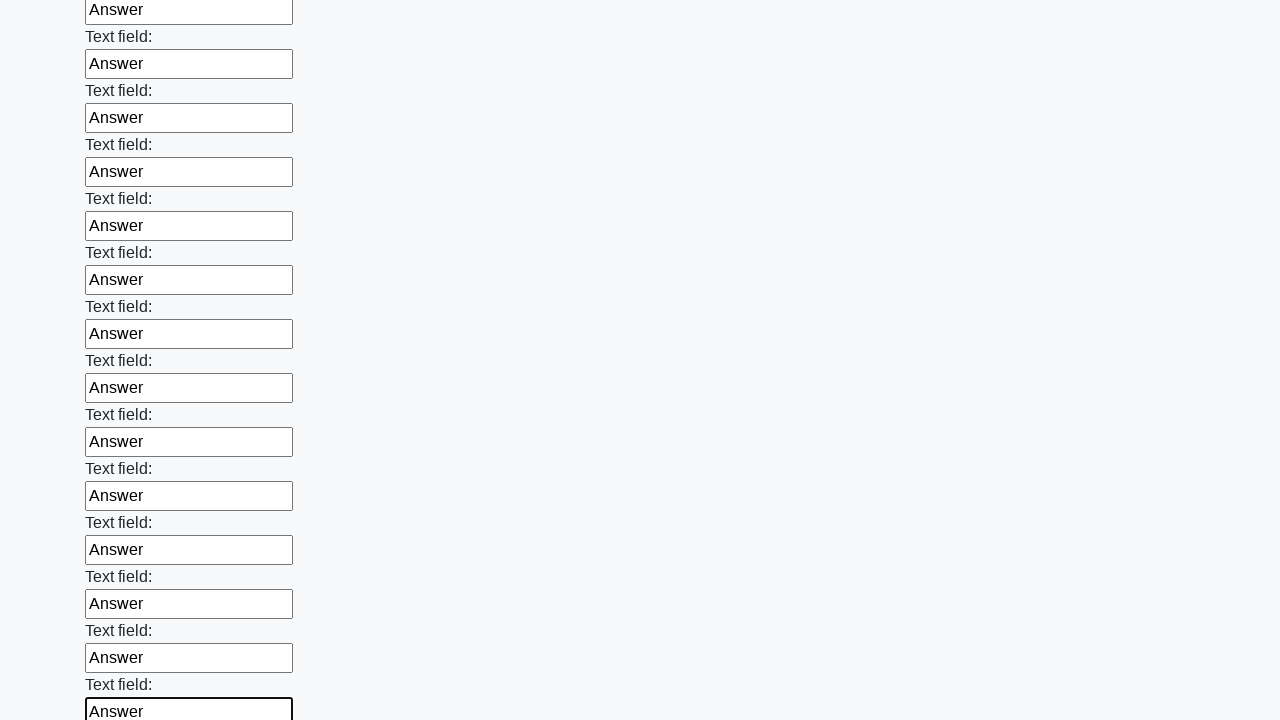

Filled input field with 'Answer' on input >> nth=47
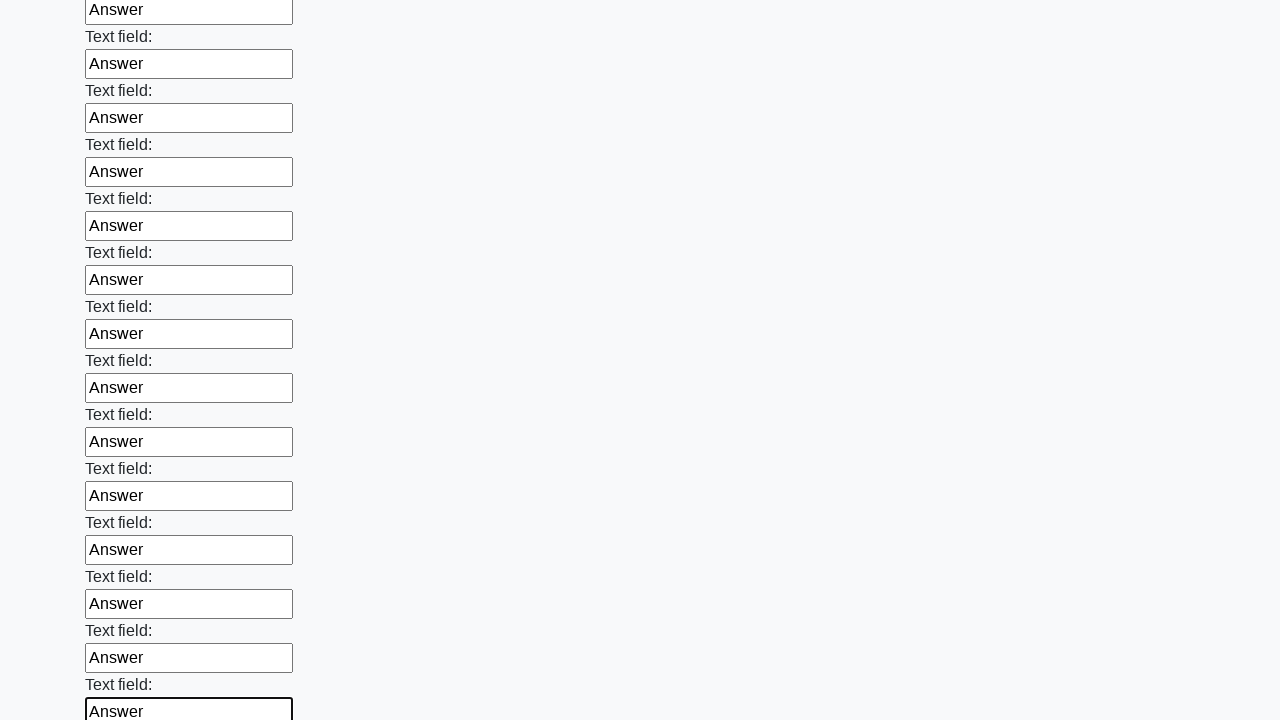

Filled input field with 'Answer' on input >> nth=48
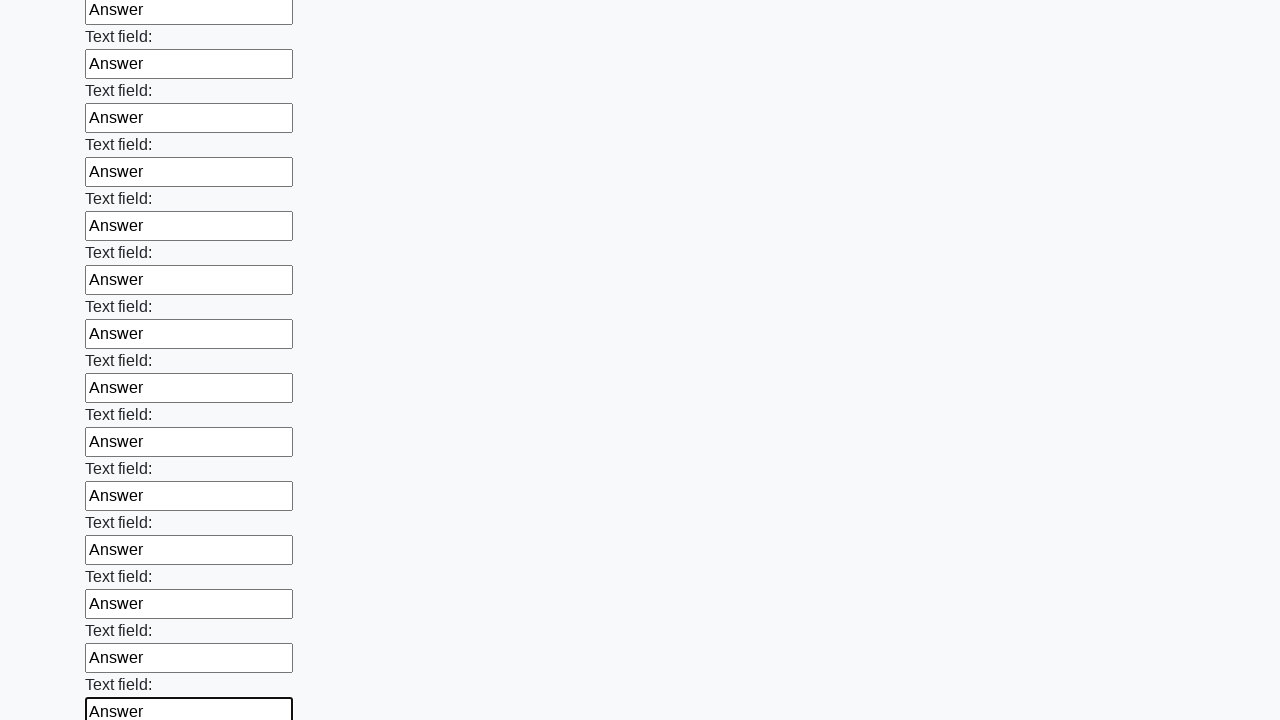

Filled input field with 'Answer' on input >> nth=49
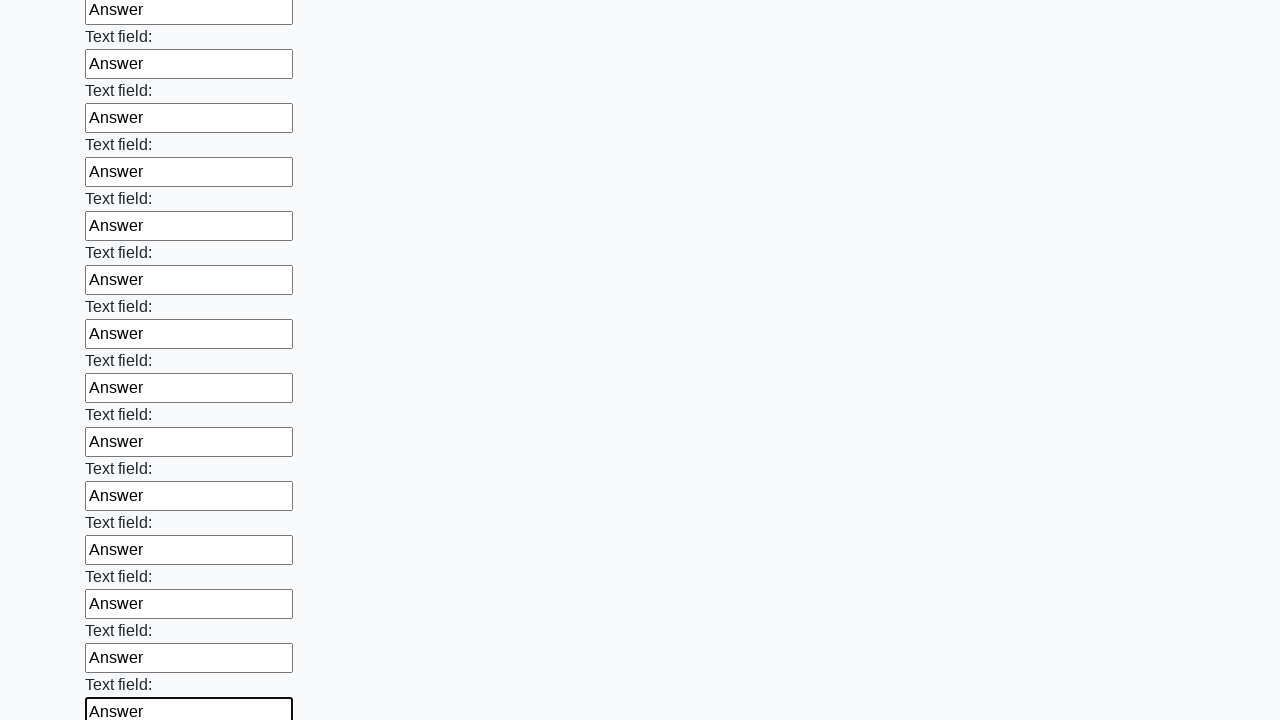

Filled input field with 'Answer' on input >> nth=50
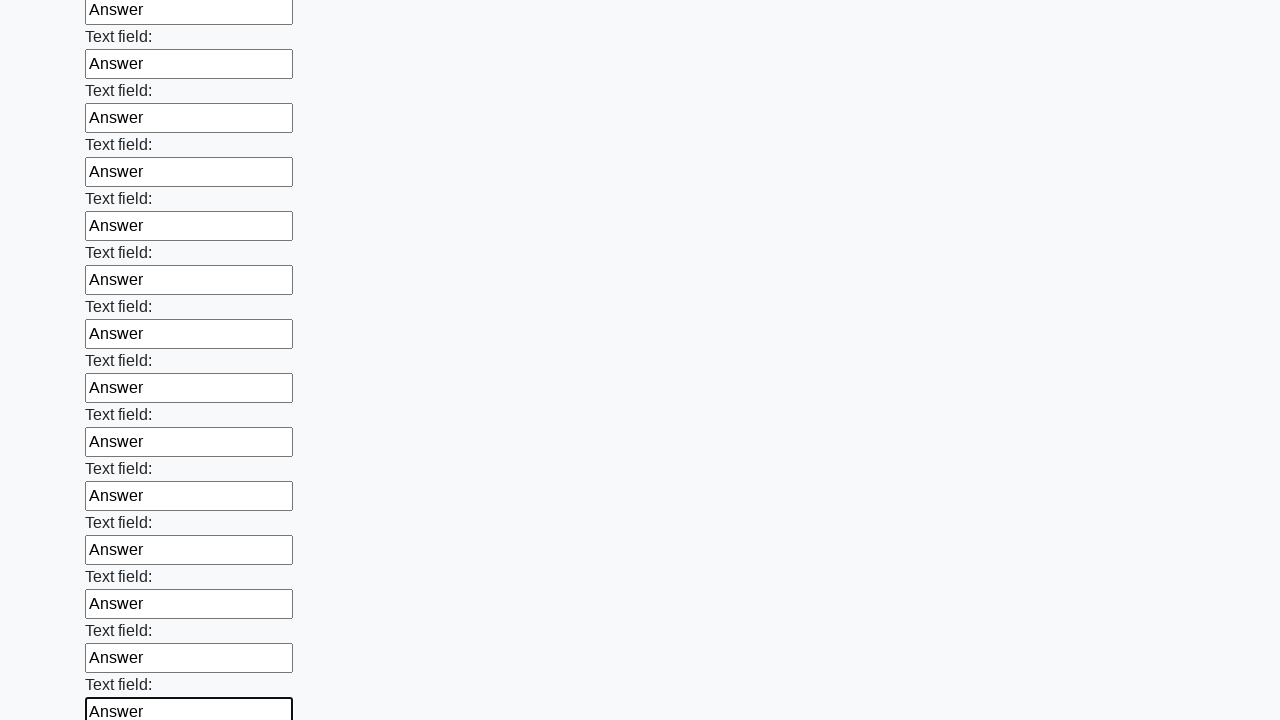

Filled input field with 'Answer' on input >> nth=51
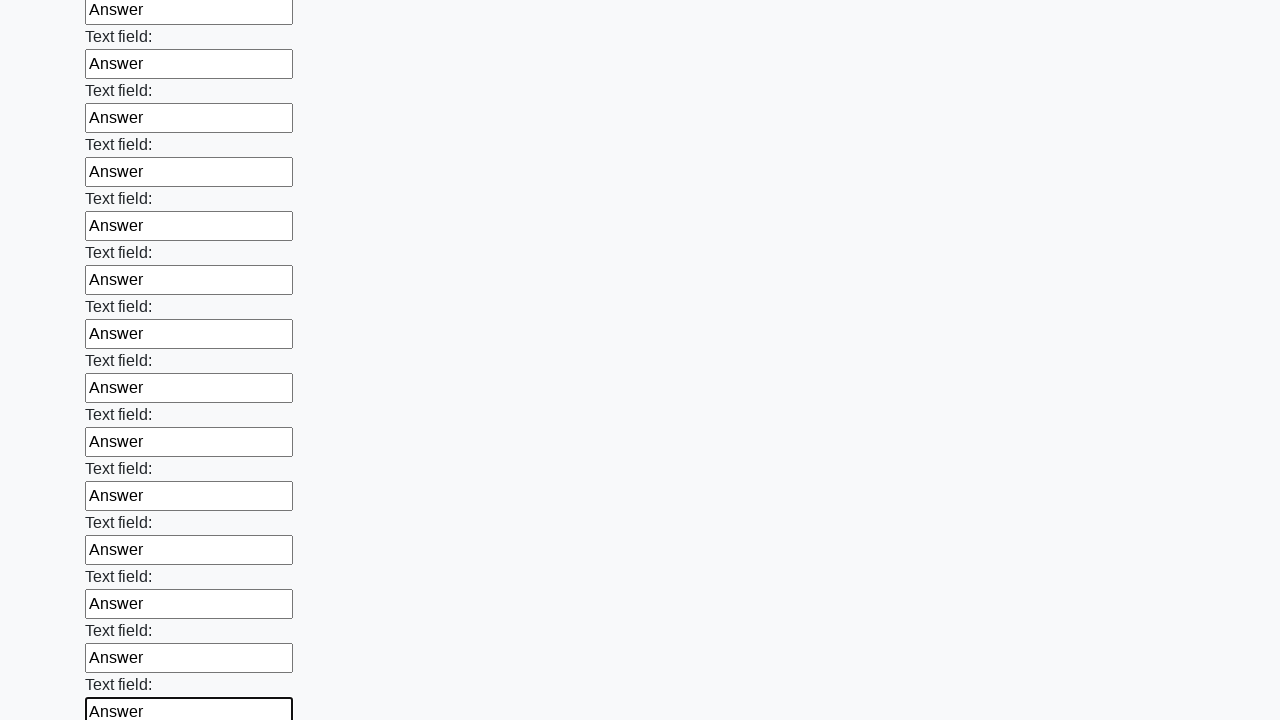

Filled input field with 'Answer' on input >> nth=52
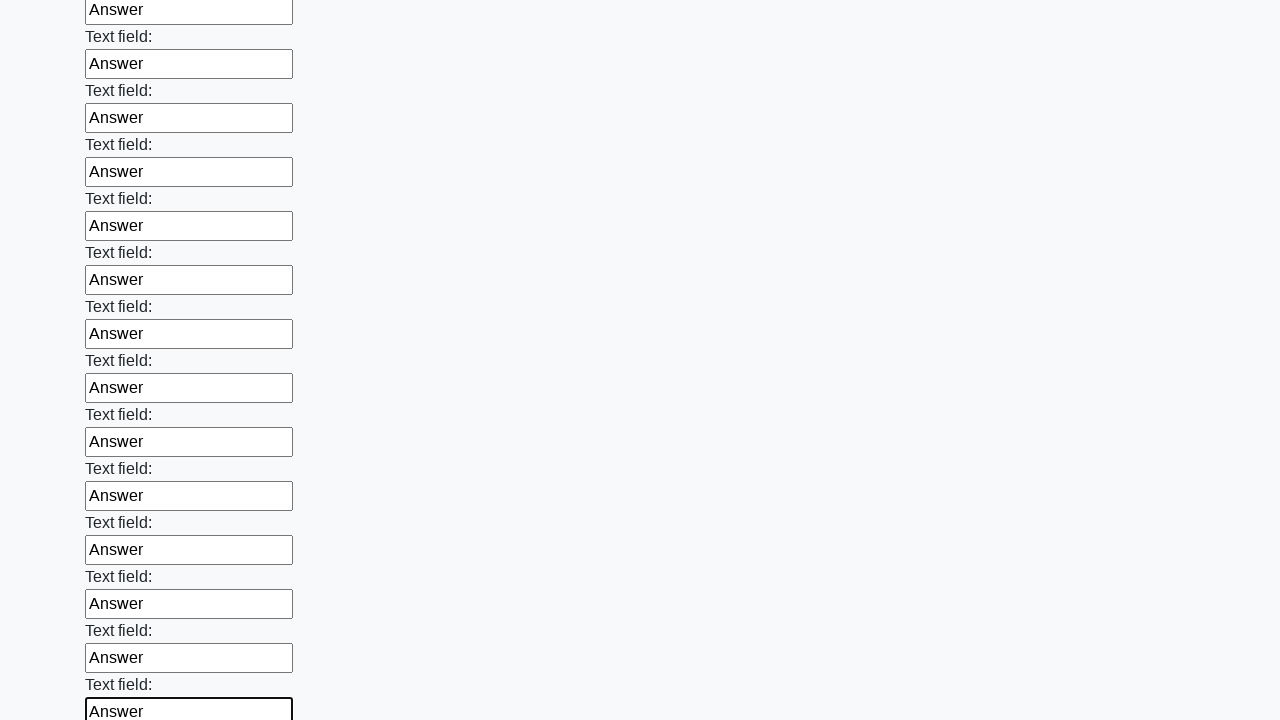

Filled input field with 'Answer' on input >> nth=53
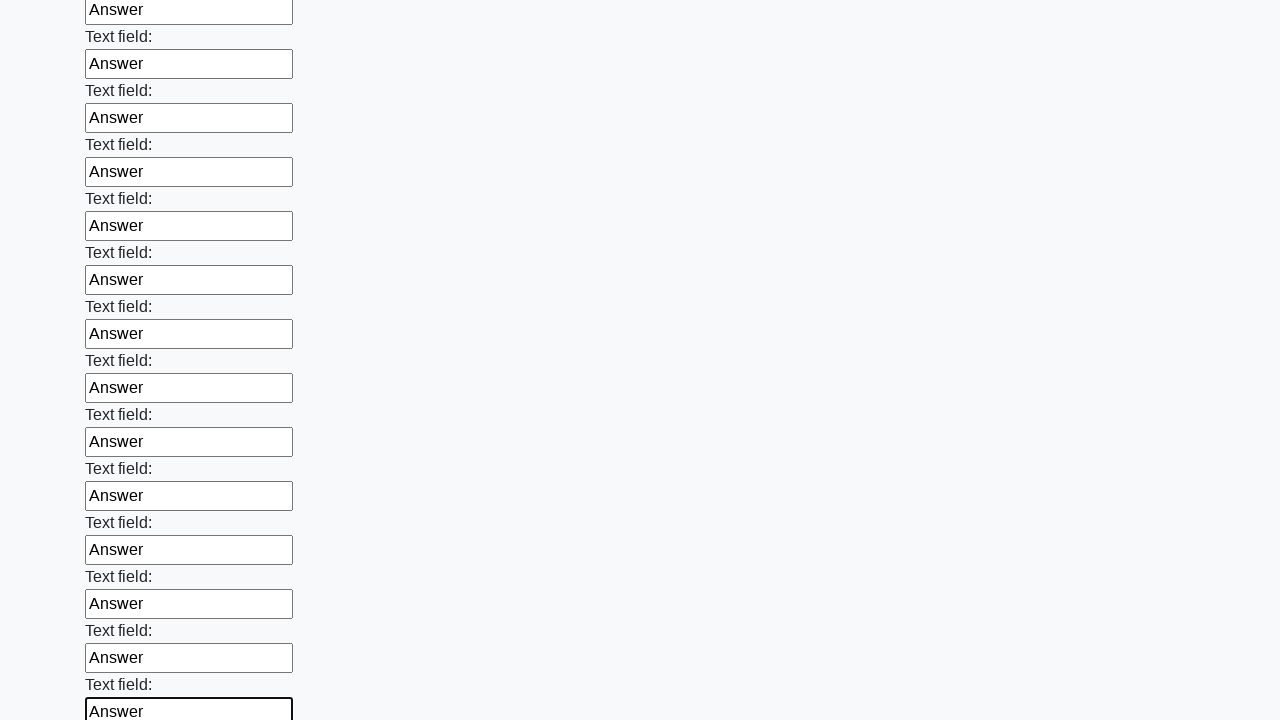

Filled input field with 'Answer' on input >> nth=54
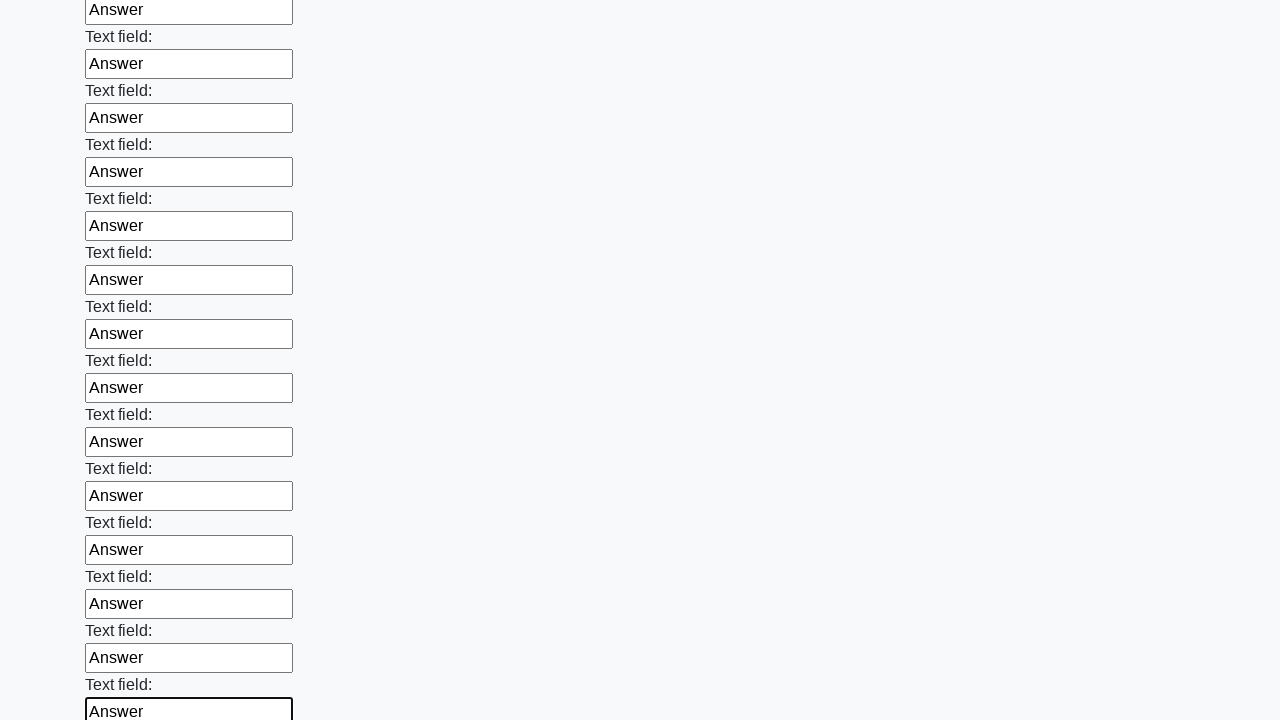

Filled input field with 'Answer' on input >> nth=55
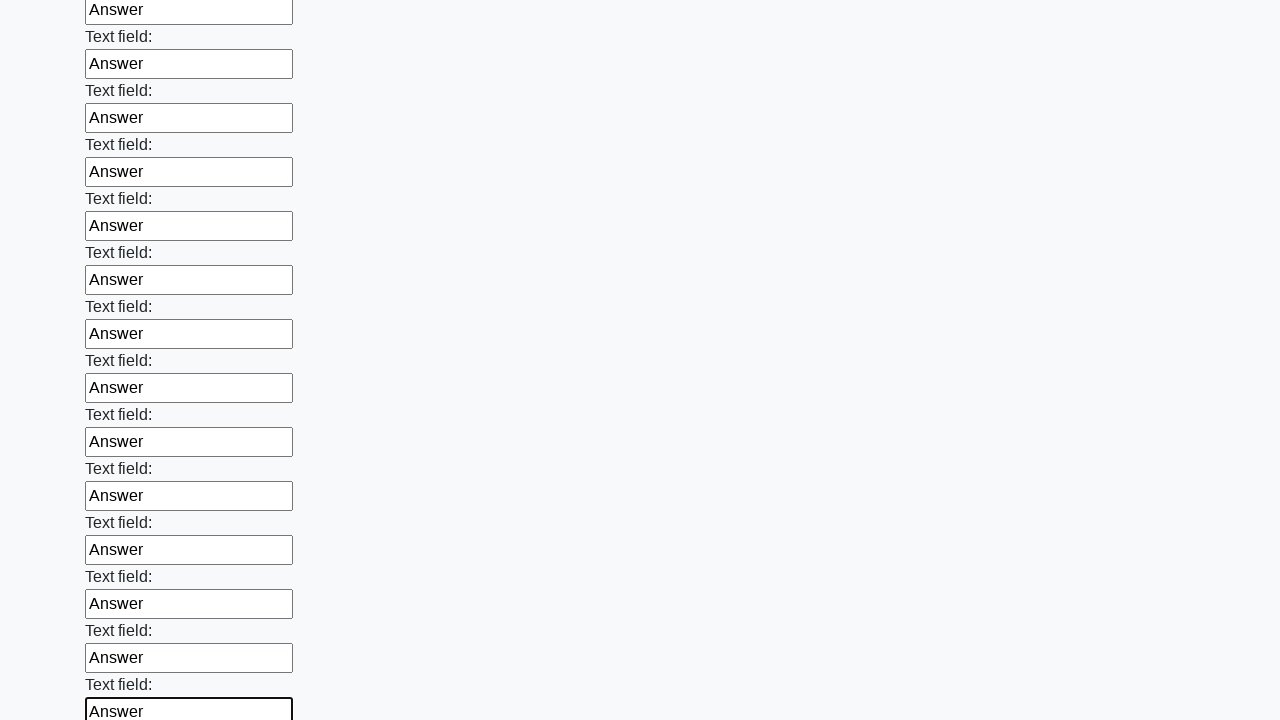

Filled input field with 'Answer' on input >> nth=56
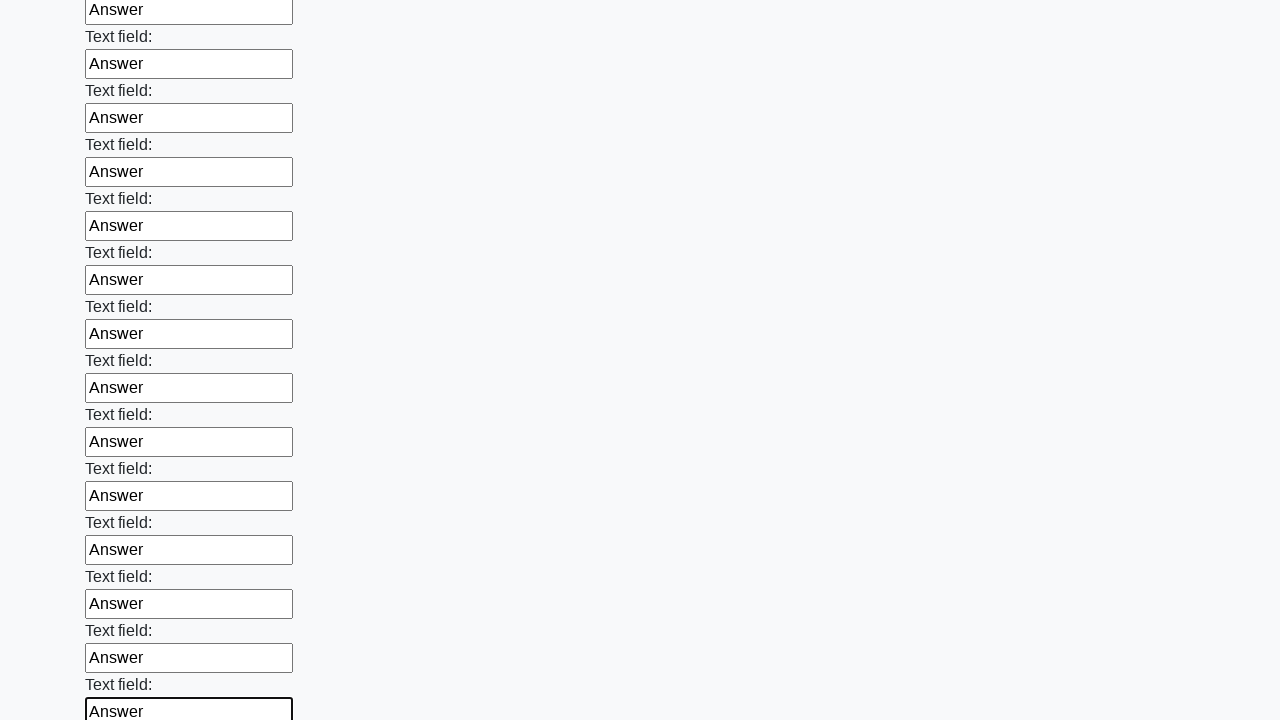

Filled input field with 'Answer' on input >> nth=57
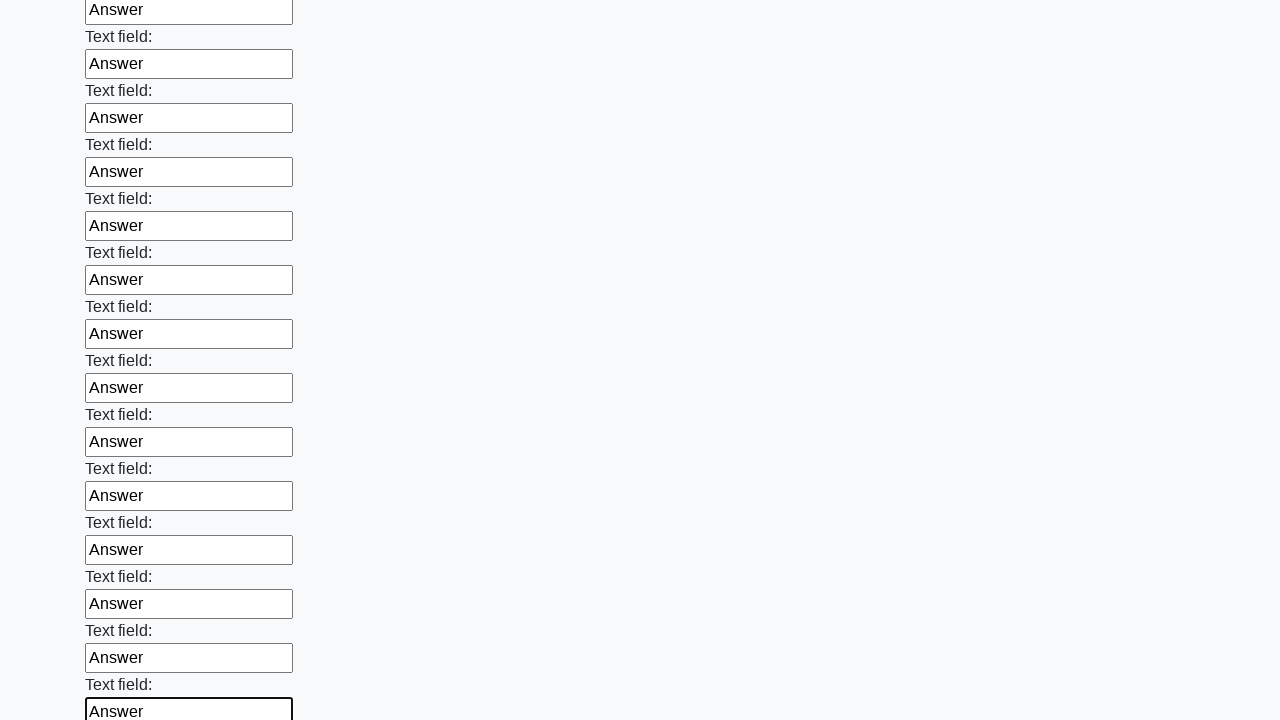

Filled input field with 'Answer' on input >> nth=58
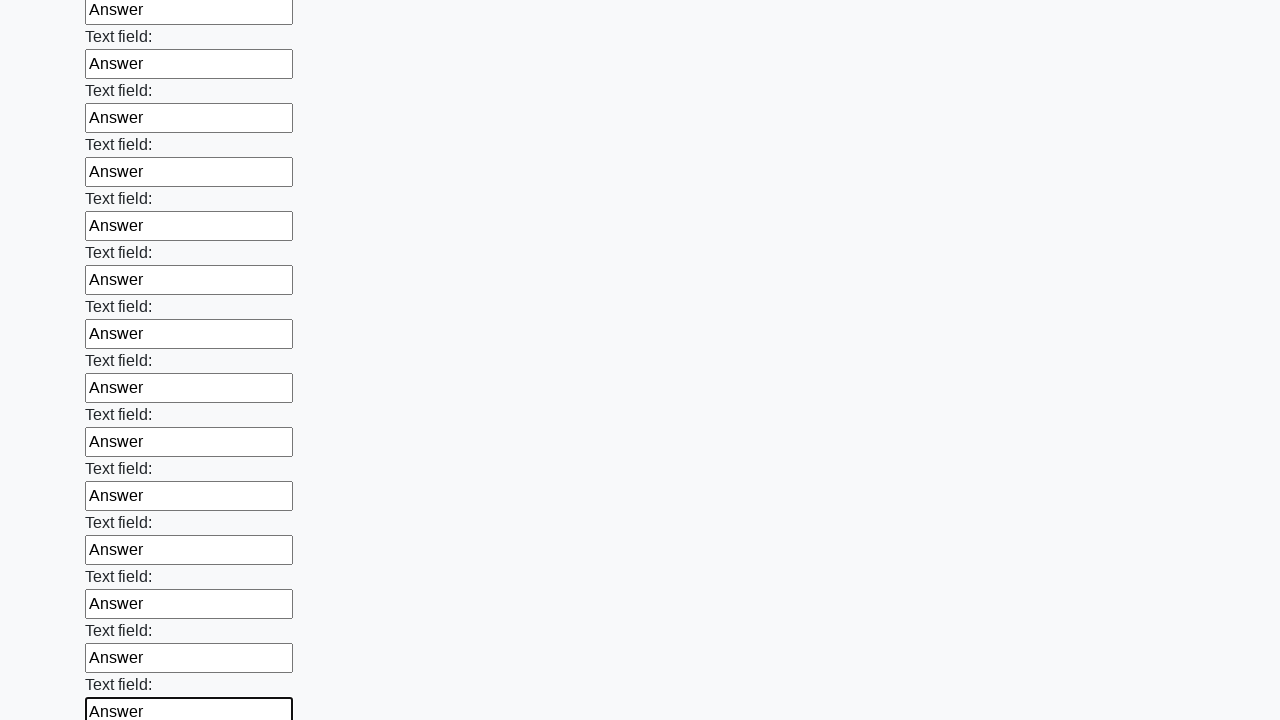

Filled input field with 'Answer' on input >> nth=59
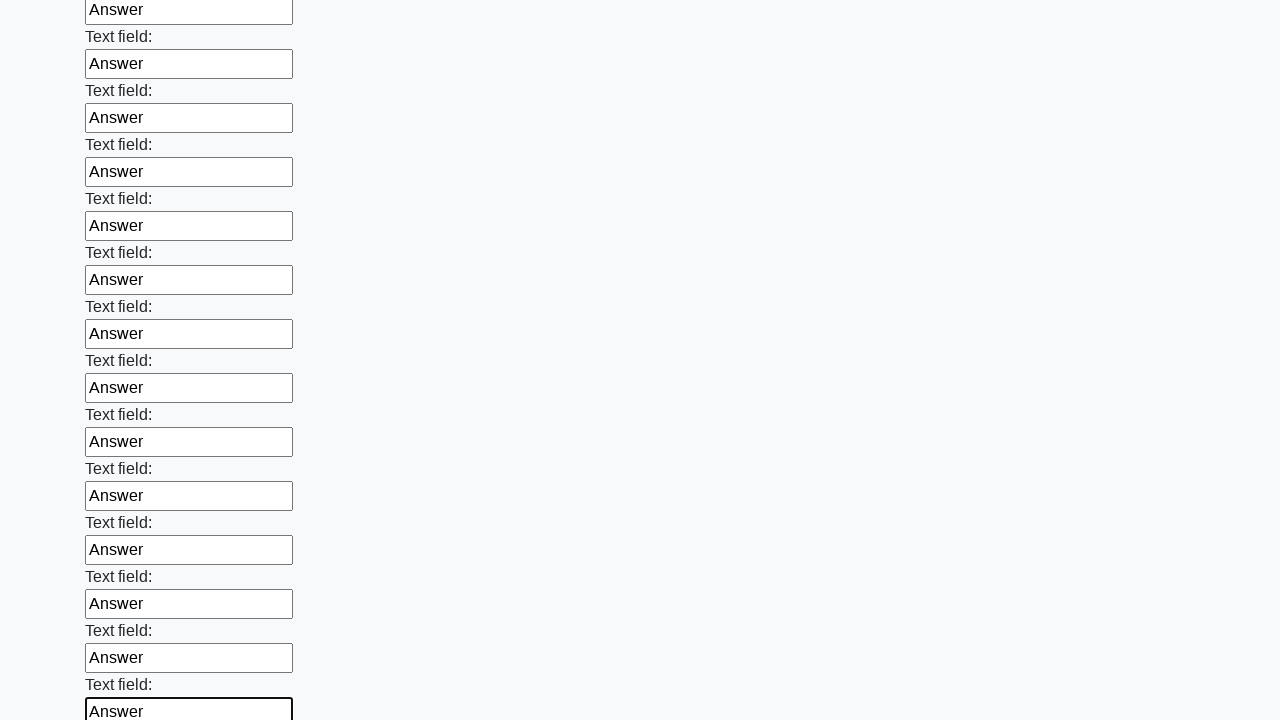

Filled input field with 'Answer' on input >> nth=60
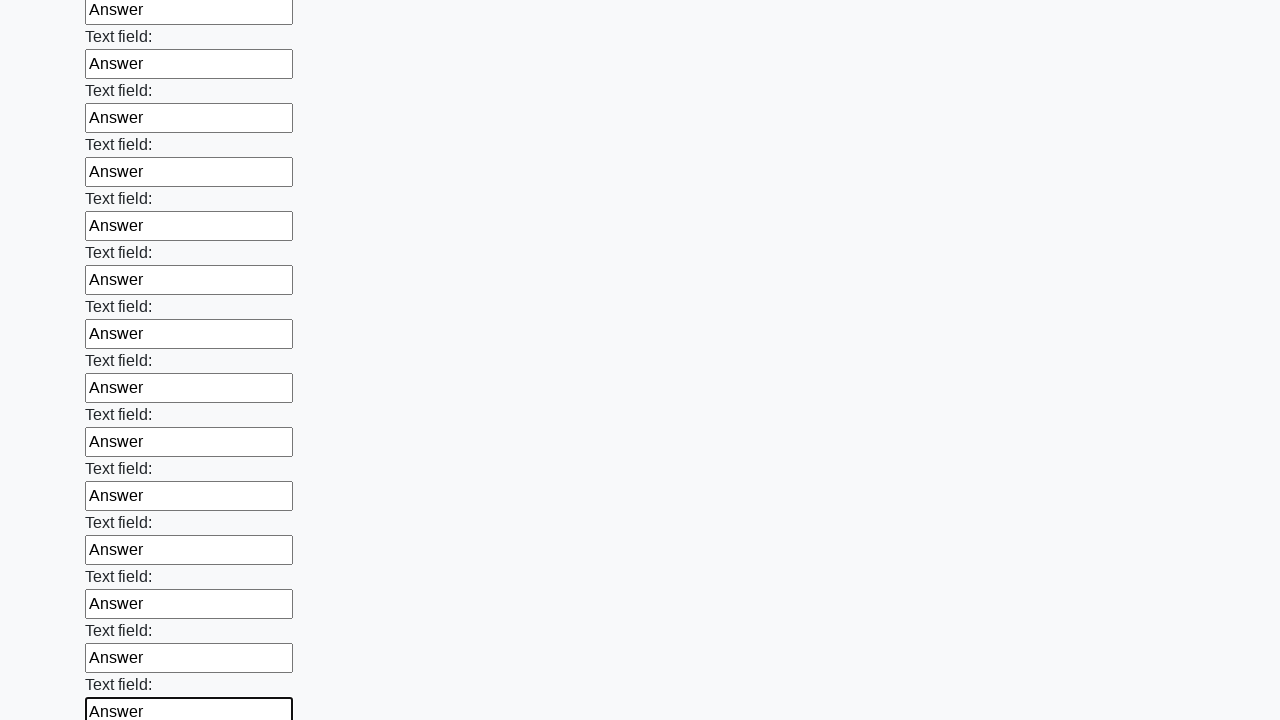

Filled input field with 'Answer' on input >> nth=61
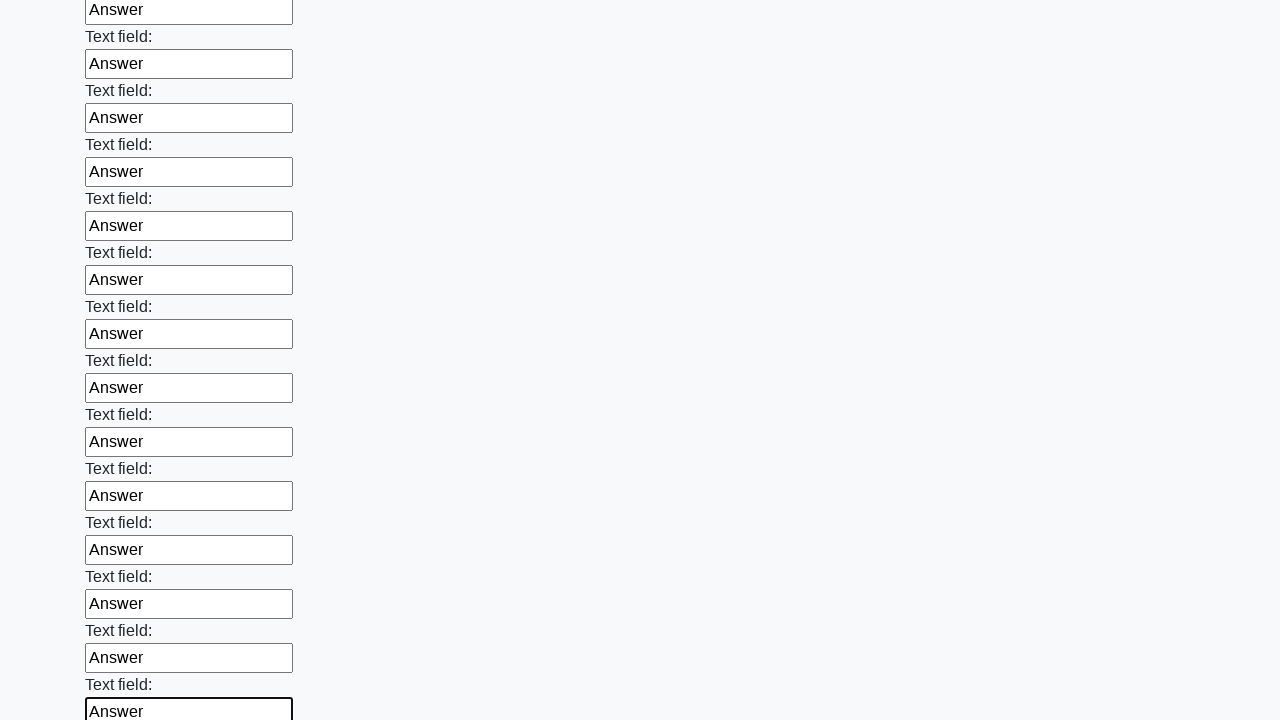

Filled input field with 'Answer' on input >> nth=62
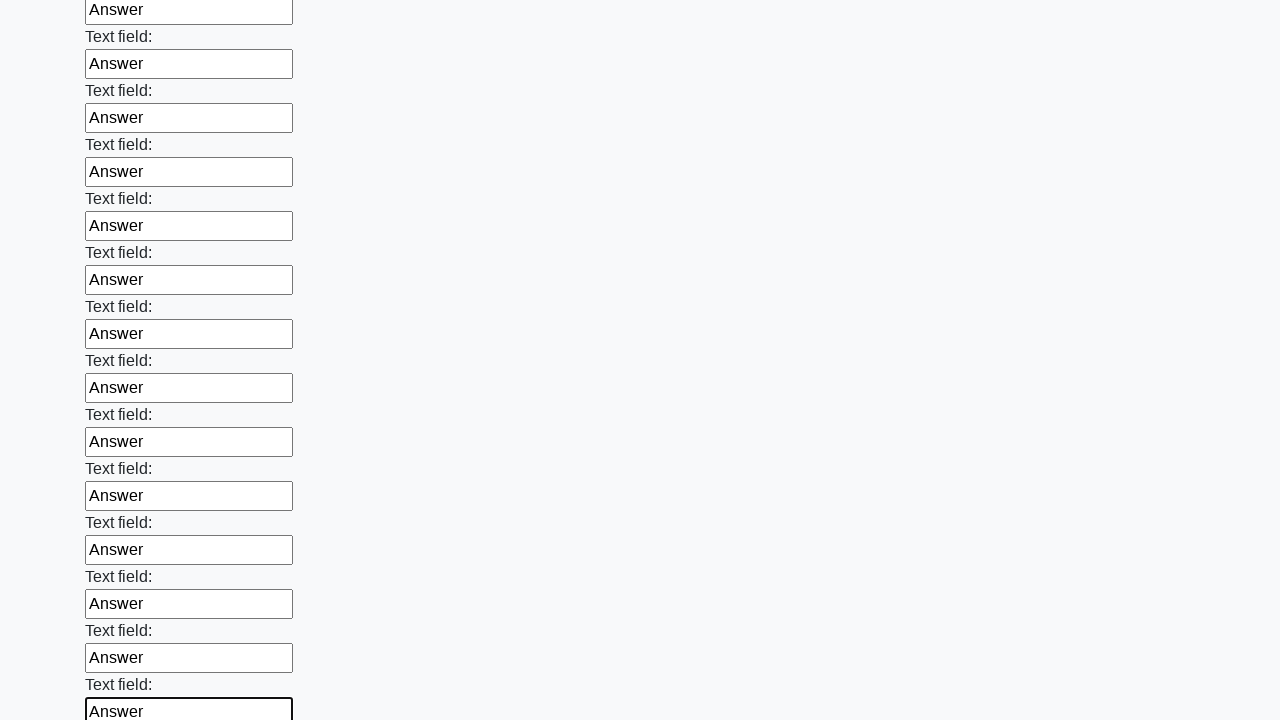

Filled input field with 'Answer' on input >> nth=63
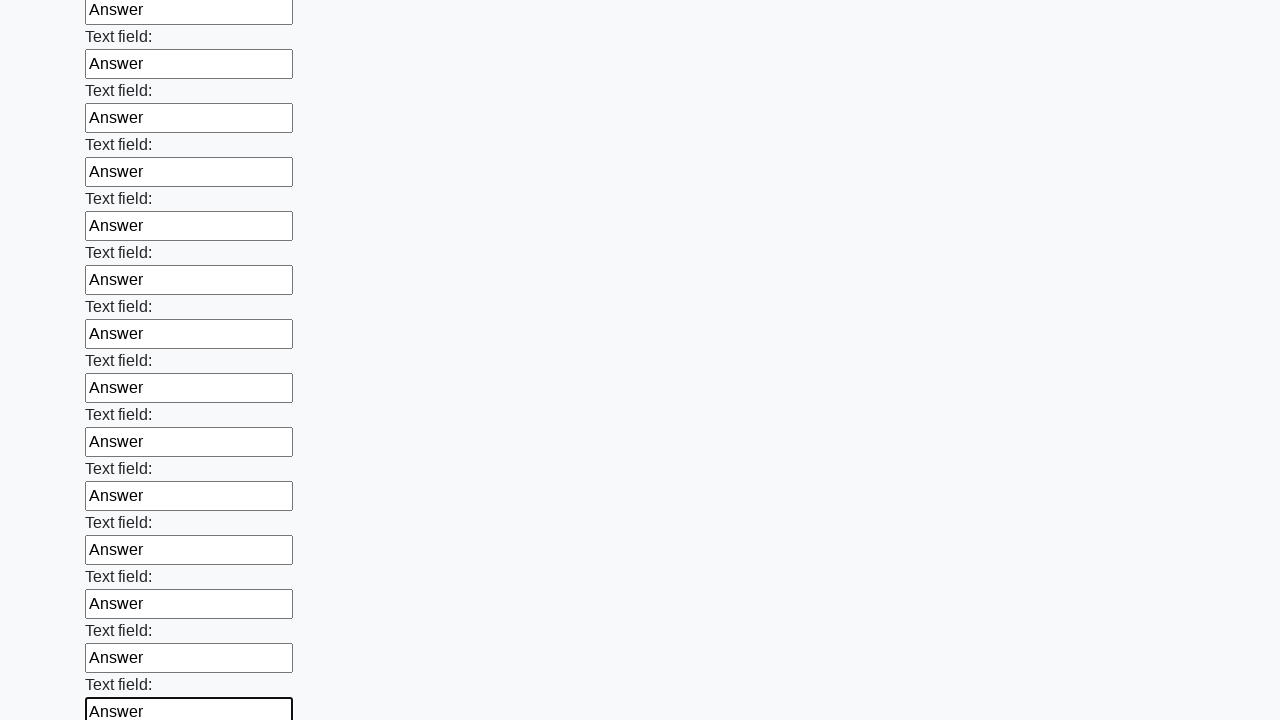

Filled input field with 'Answer' on input >> nth=64
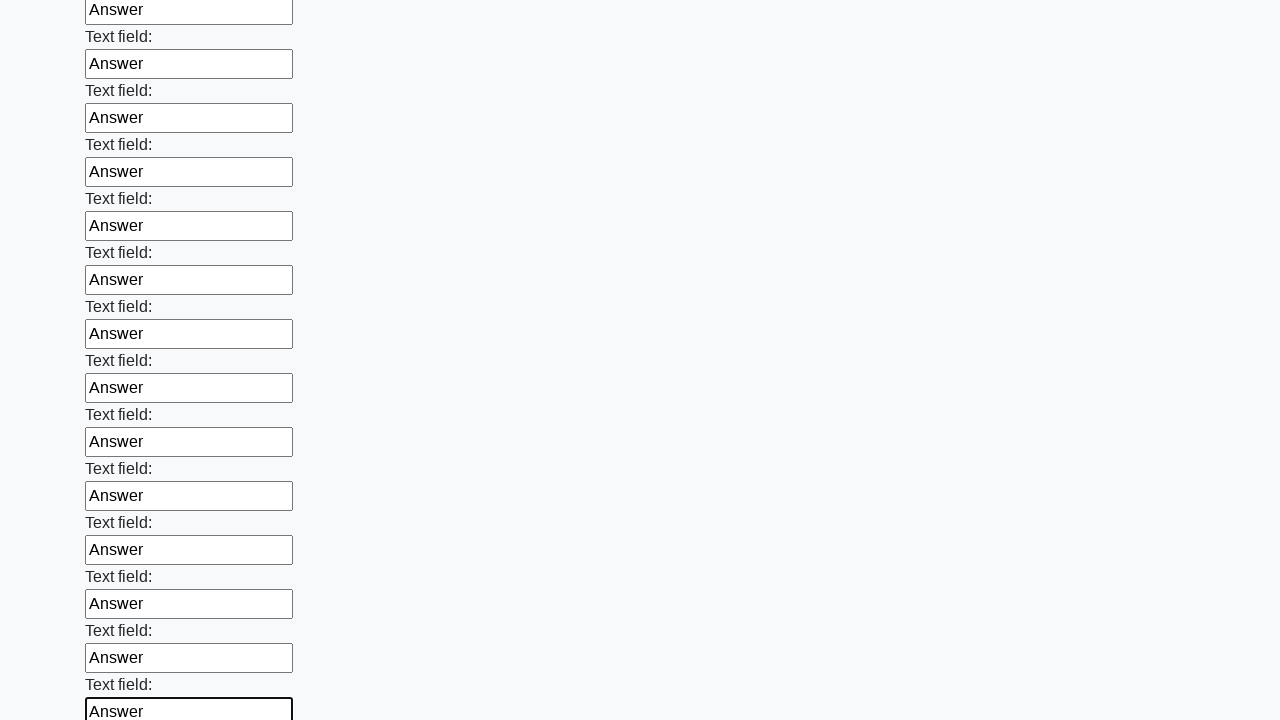

Filled input field with 'Answer' on input >> nth=65
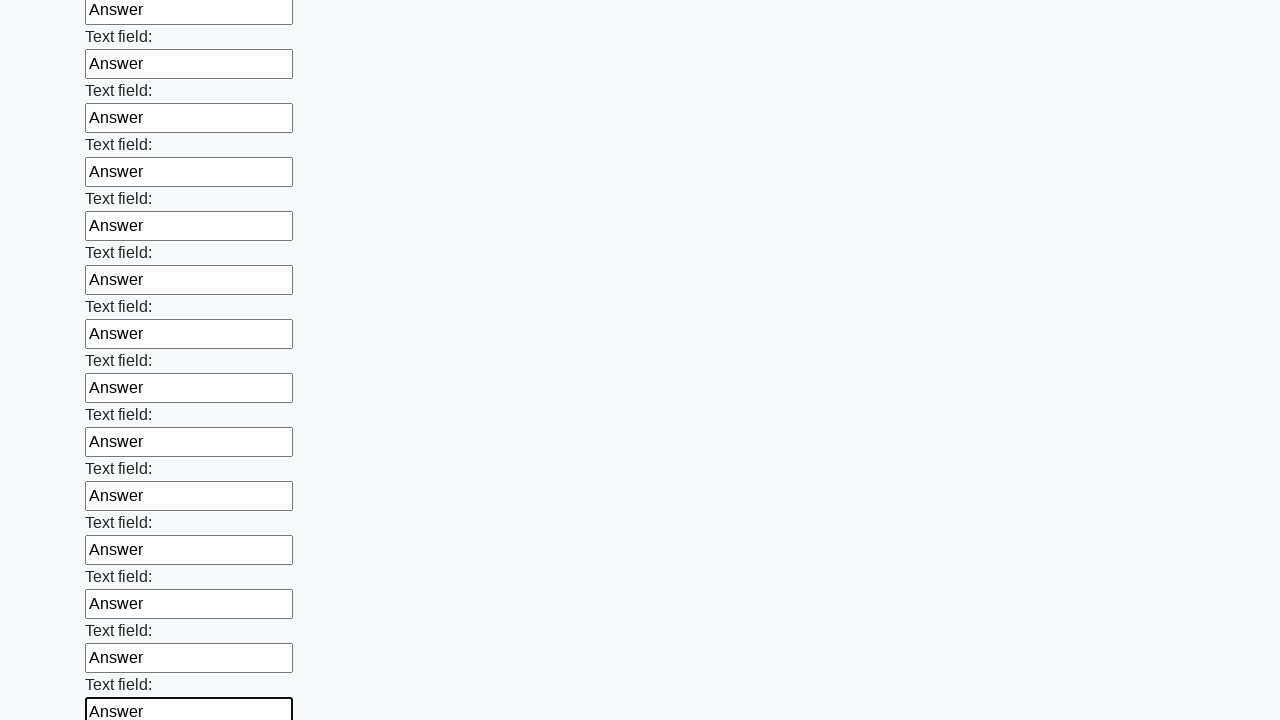

Filled input field with 'Answer' on input >> nth=66
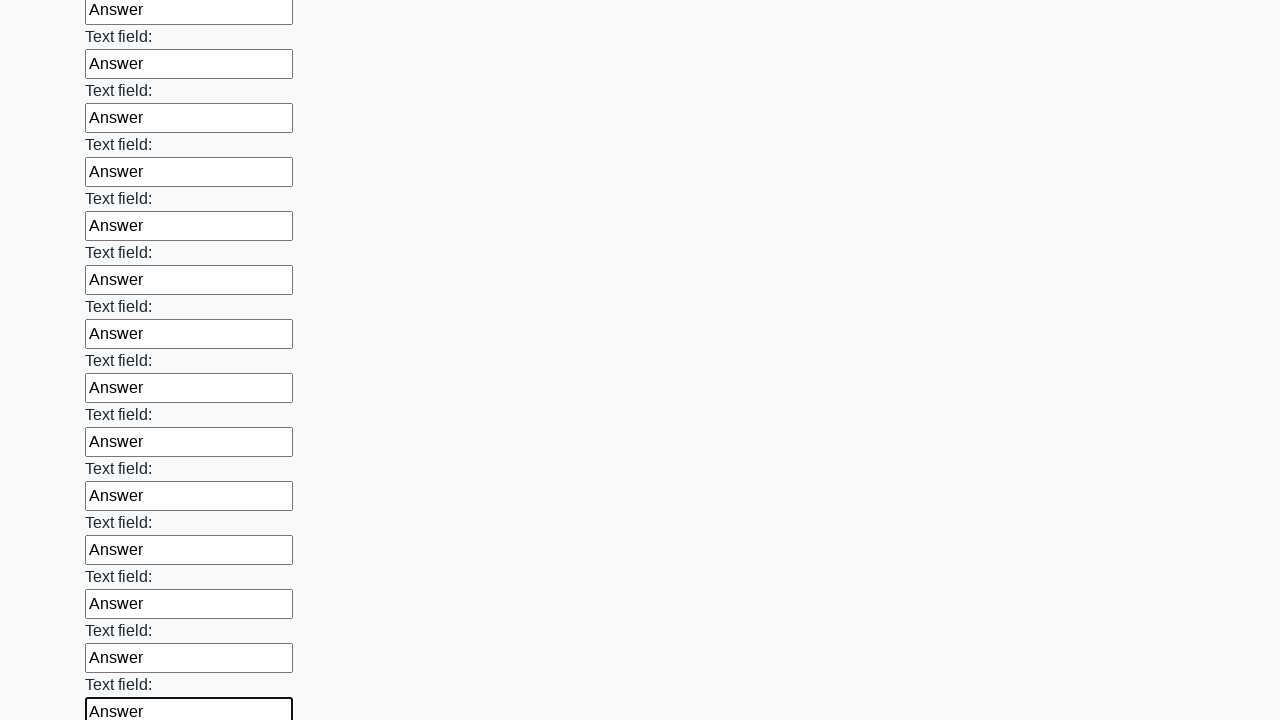

Filled input field with 'Answer' on input >> nth=67
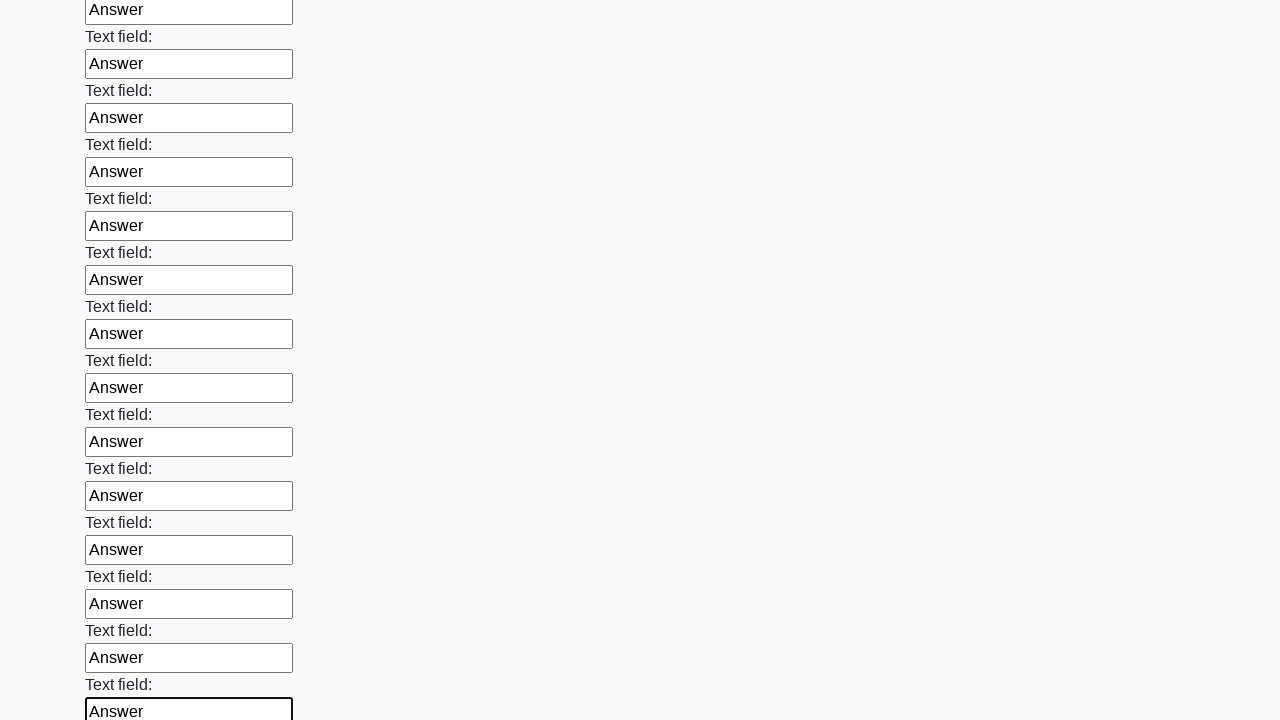

Filled input field with 'Answer' on input >> nth=68
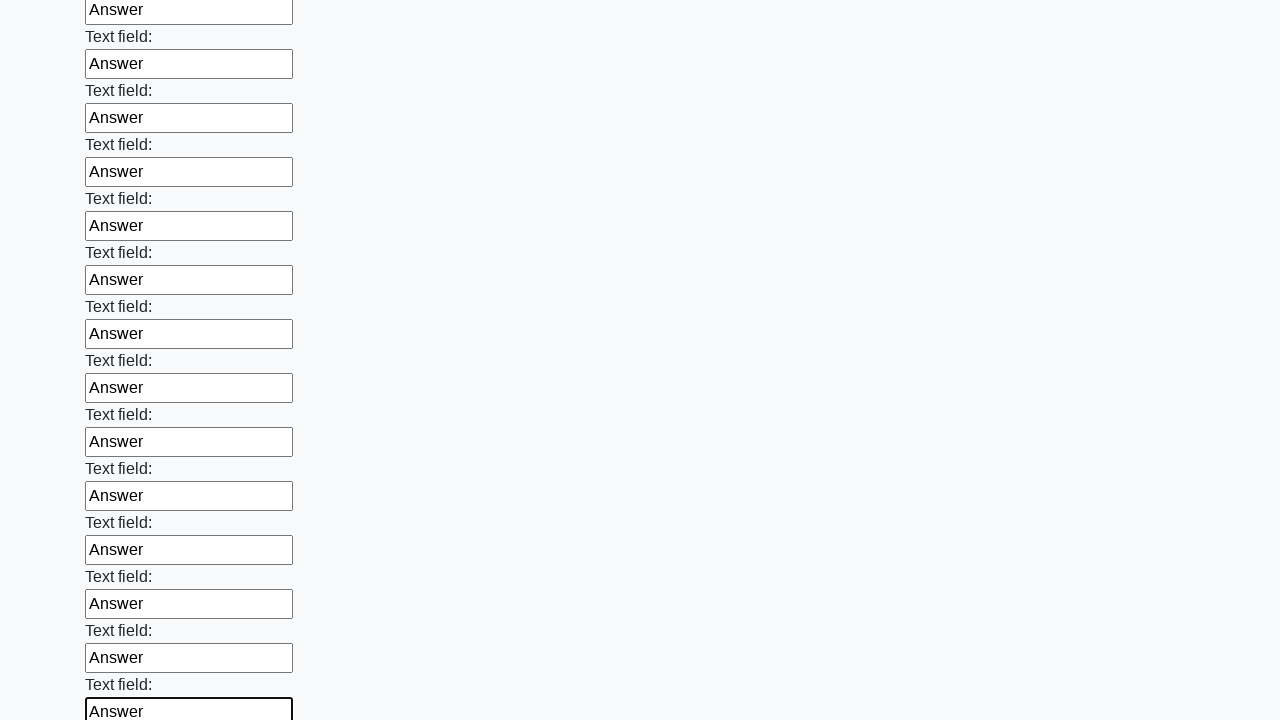

Filled input field with 'Answer' on input >> nth=69
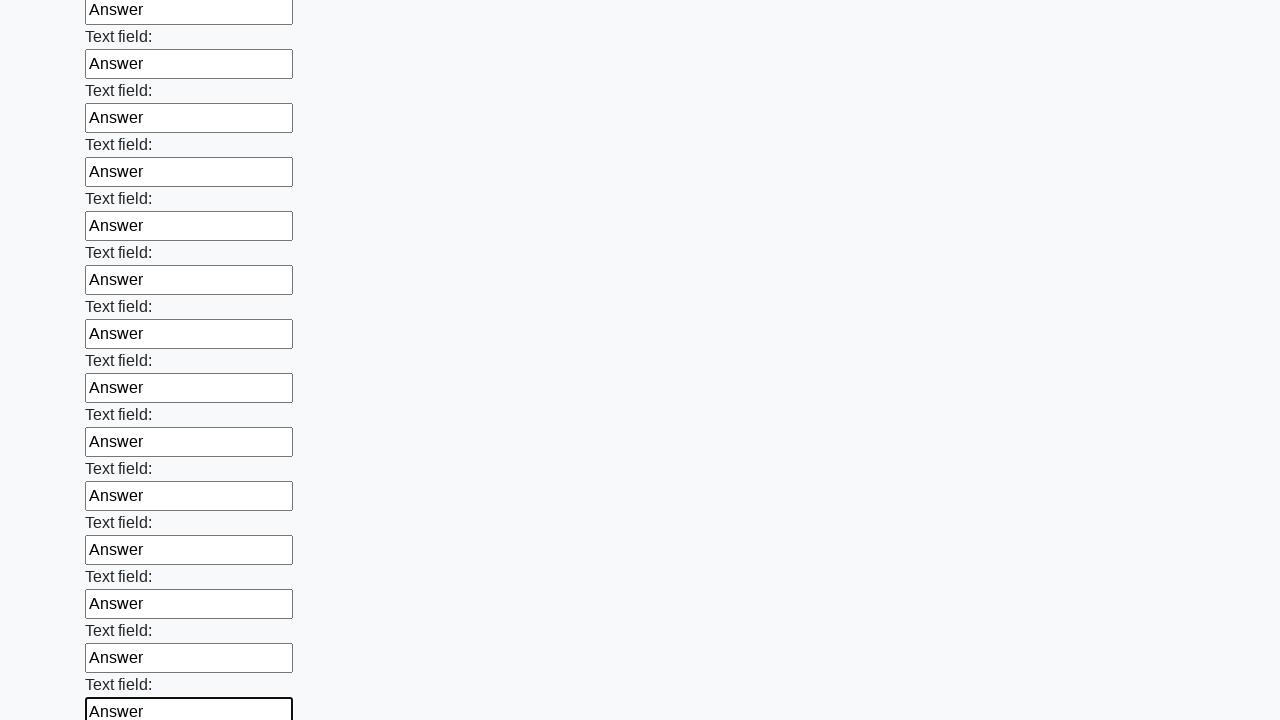

Filled input field with 'Answer' on input >> nth=70
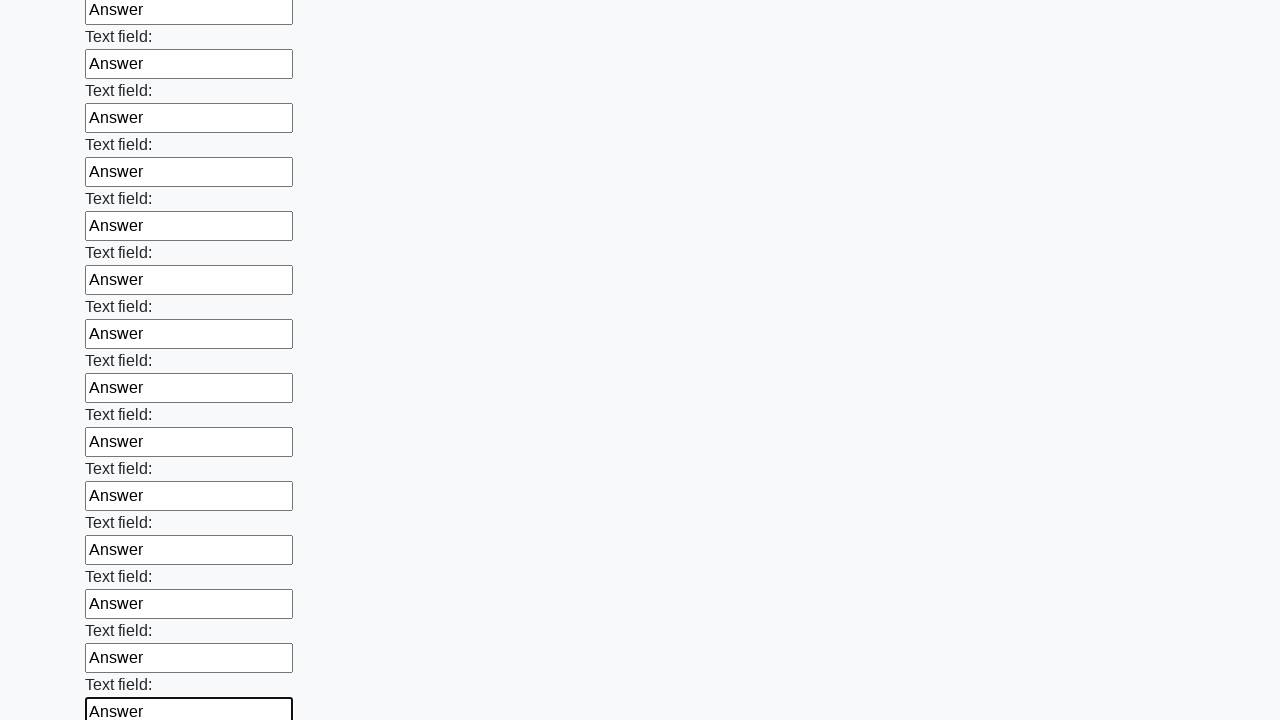

Filled input field with 'Answer' on input >> nth=71
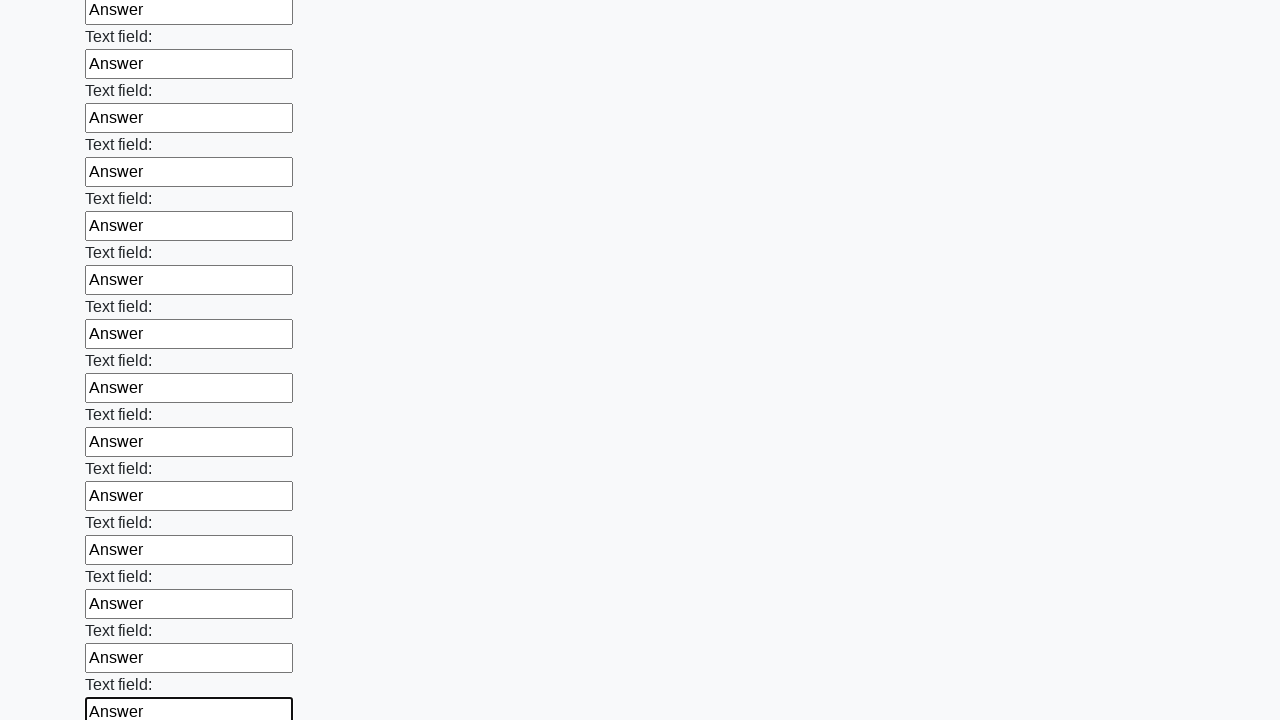

Filled input field with 'Answer' on input >> nth=72
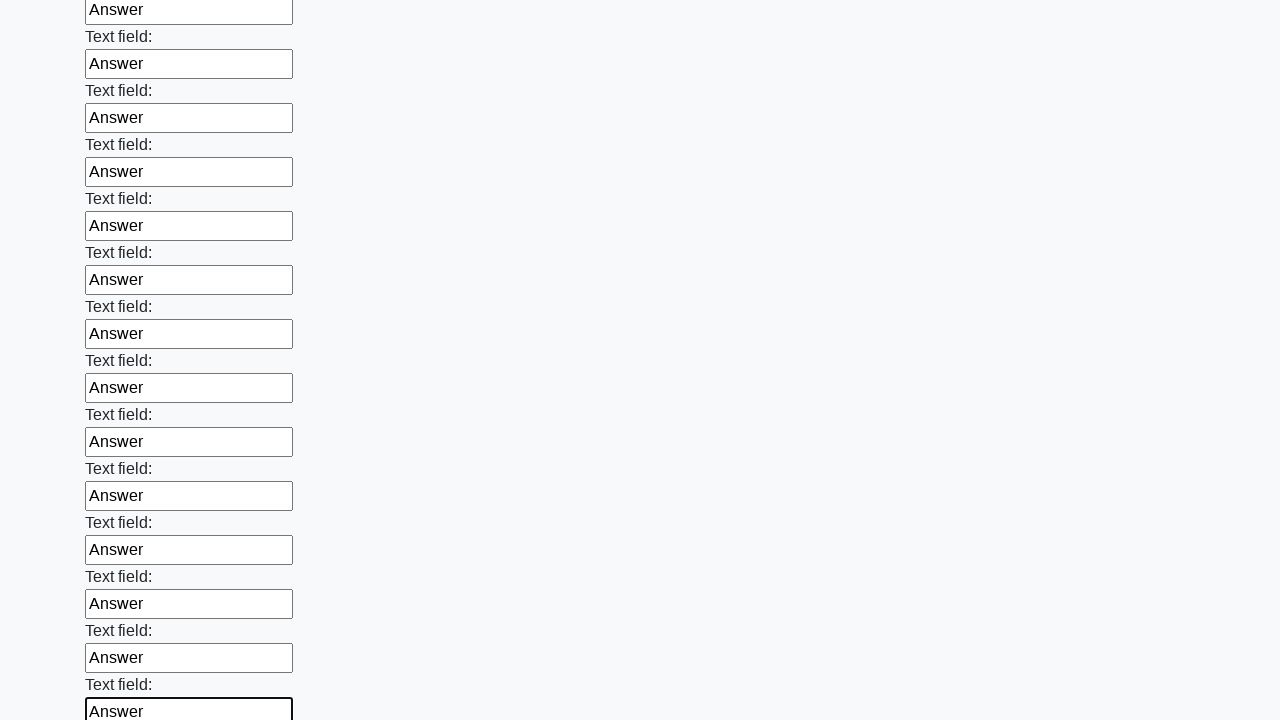

Filled input field with 'Answer' on input >> nth=73
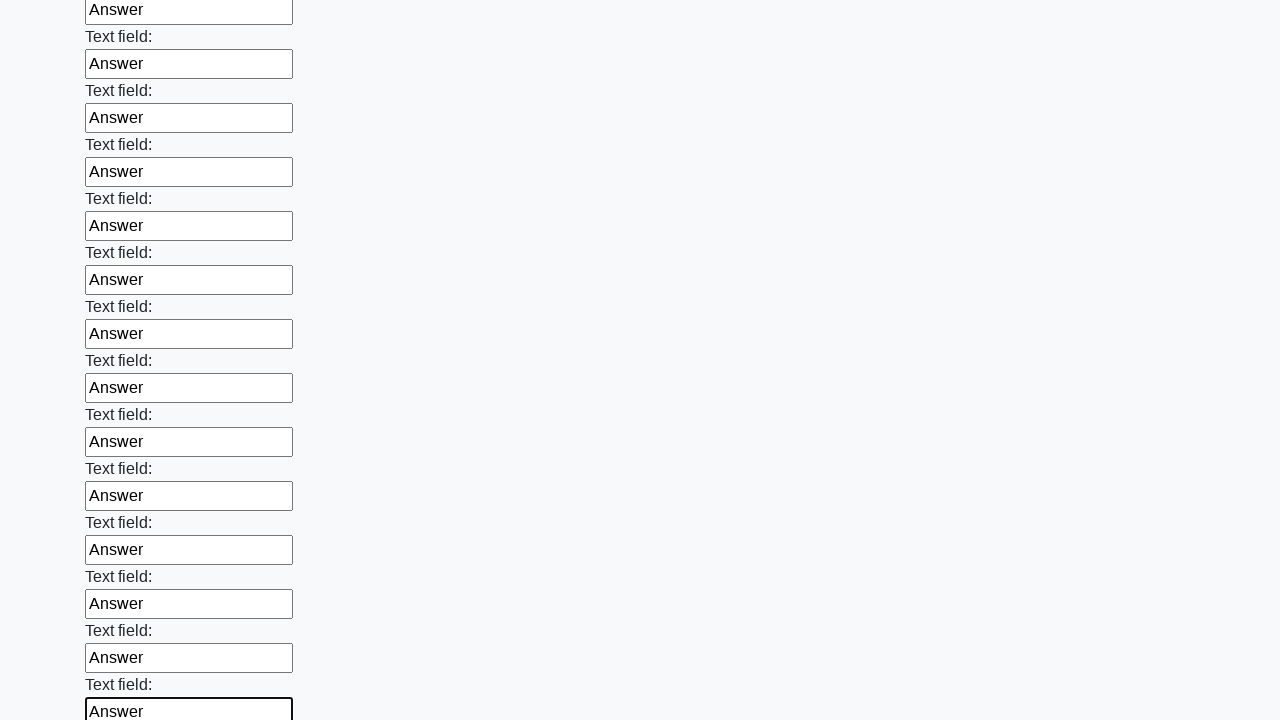

Filled input field with 'Answer' on input >> nth=74
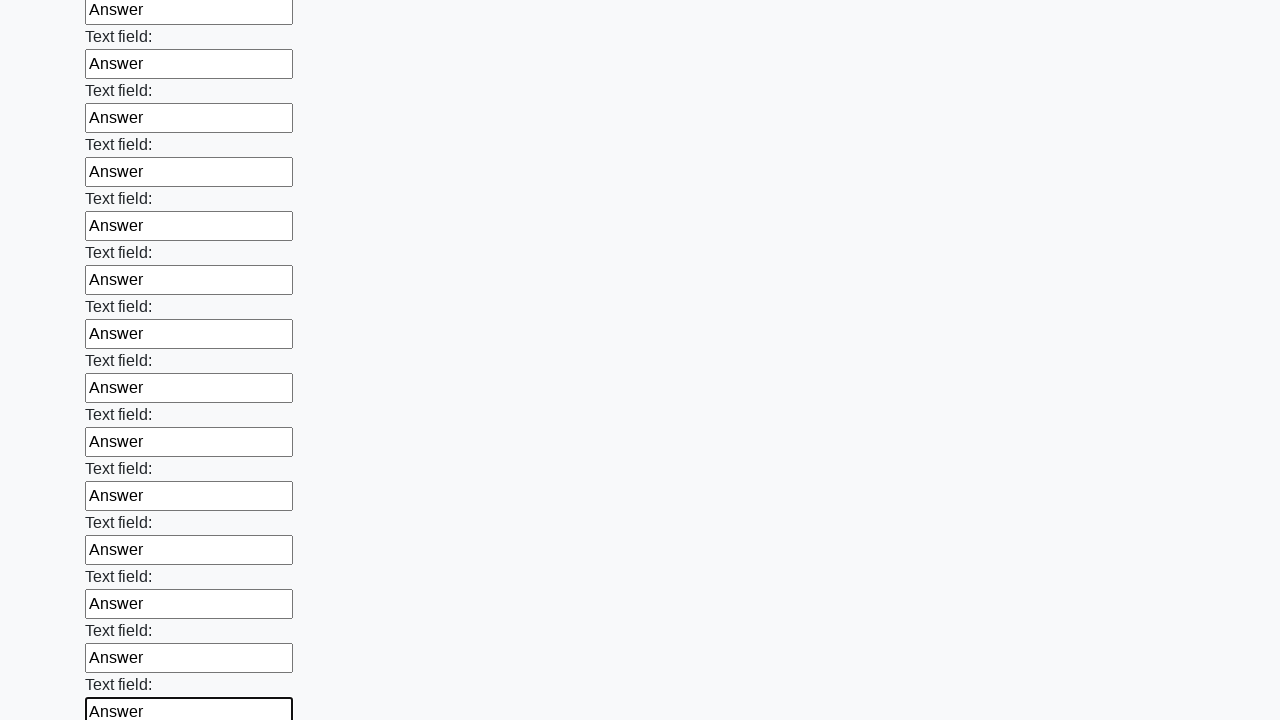

Filled input field with 'Answer' on input >> nth=75
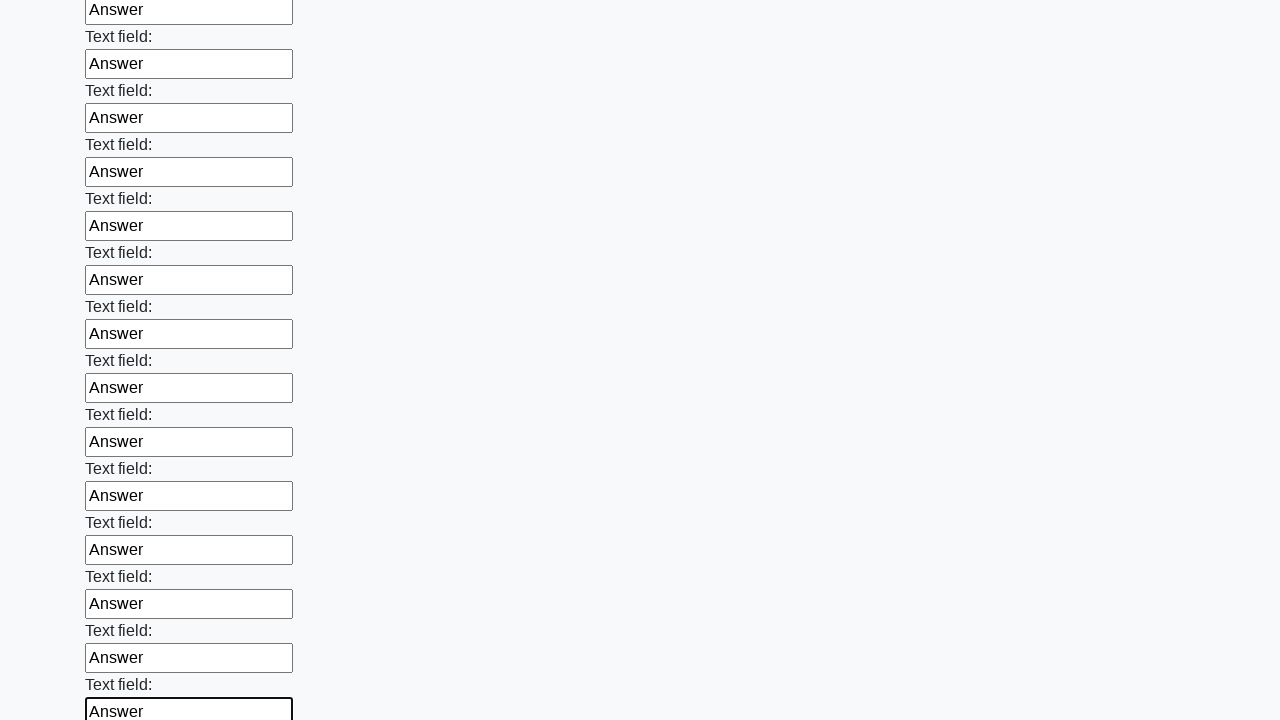

Filled input field with 'Answer' on input >> nth=76
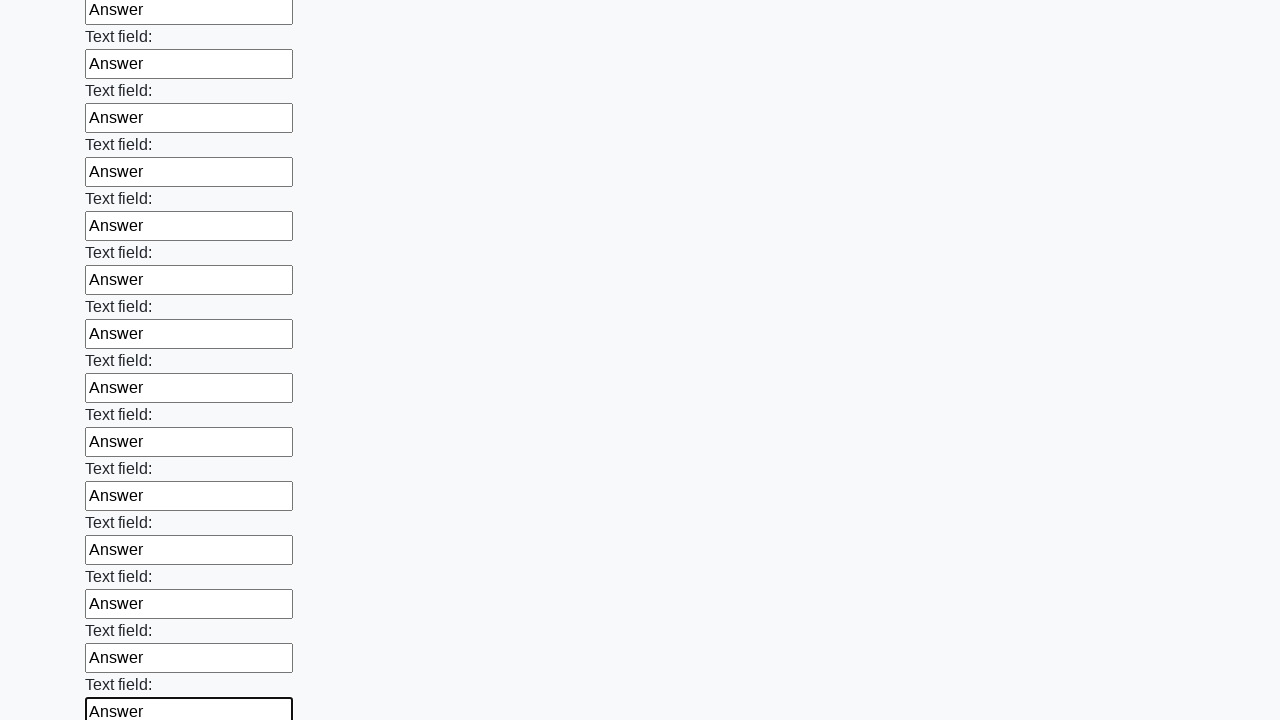

Filled input field with 'Answer' on input >> nth=77
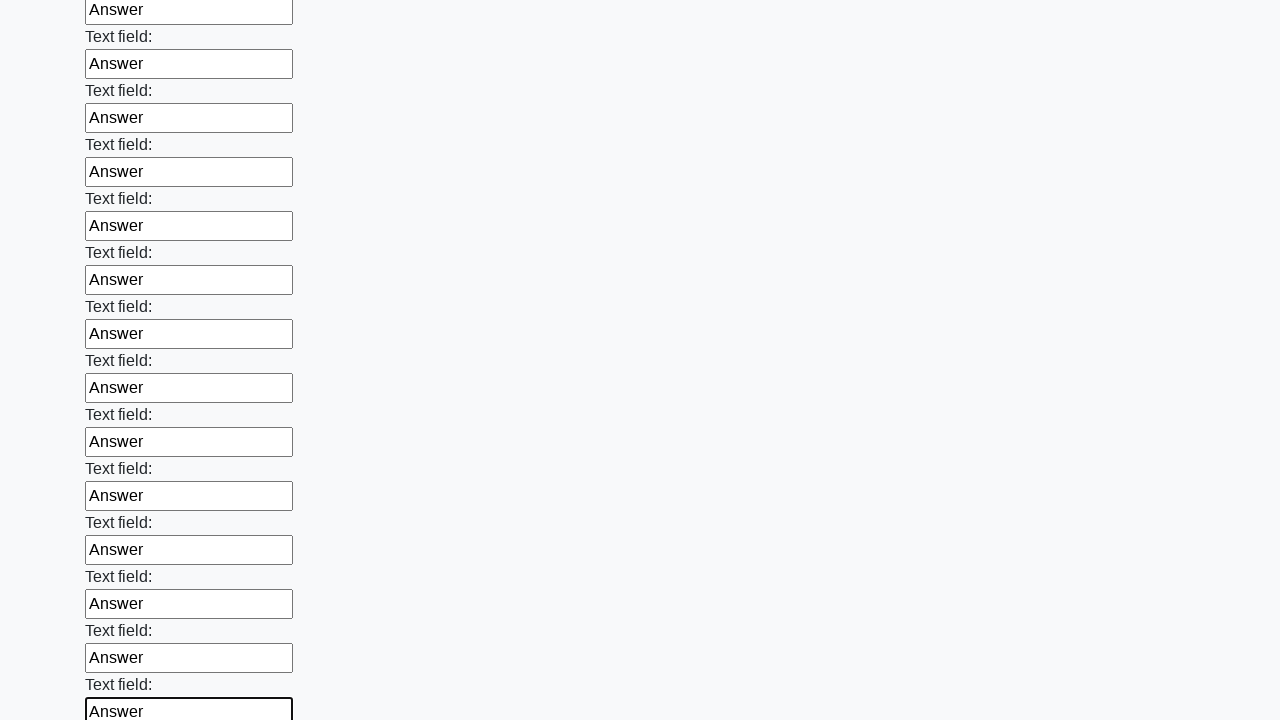

Filled input field with 'Answer' on input >> nth=78
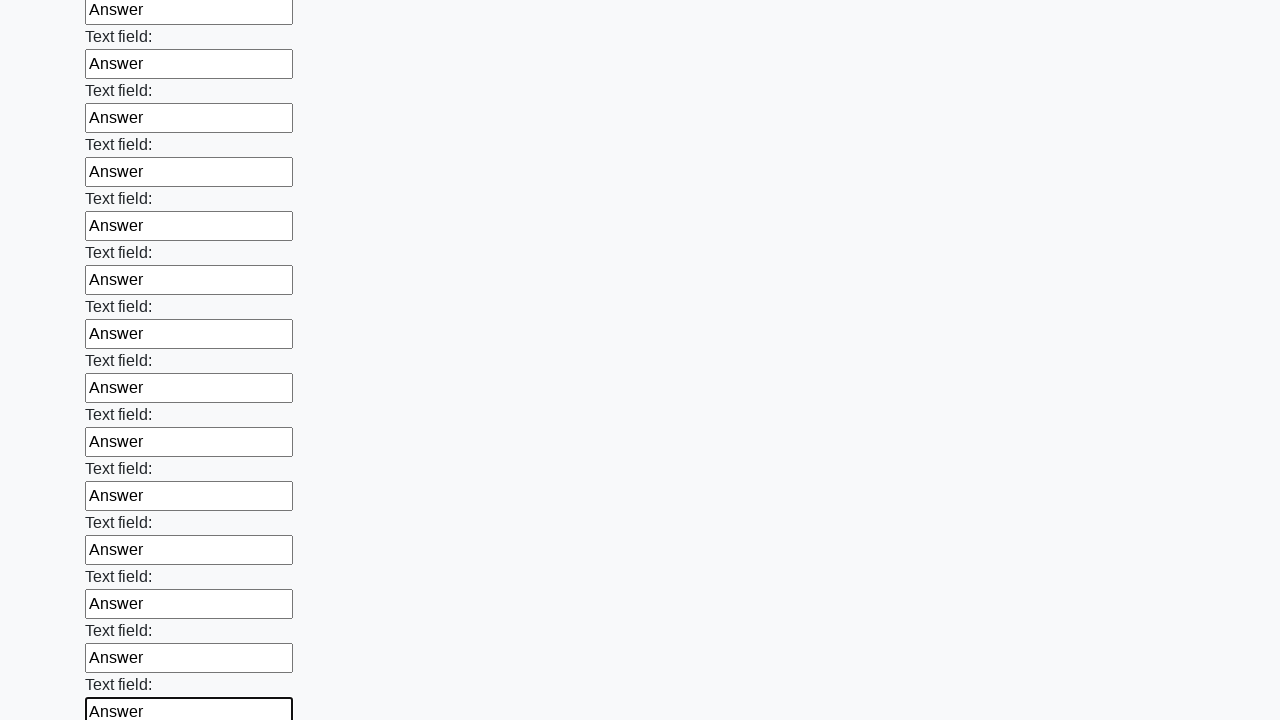

Filled input field with 'Answer' on input >> nth=79
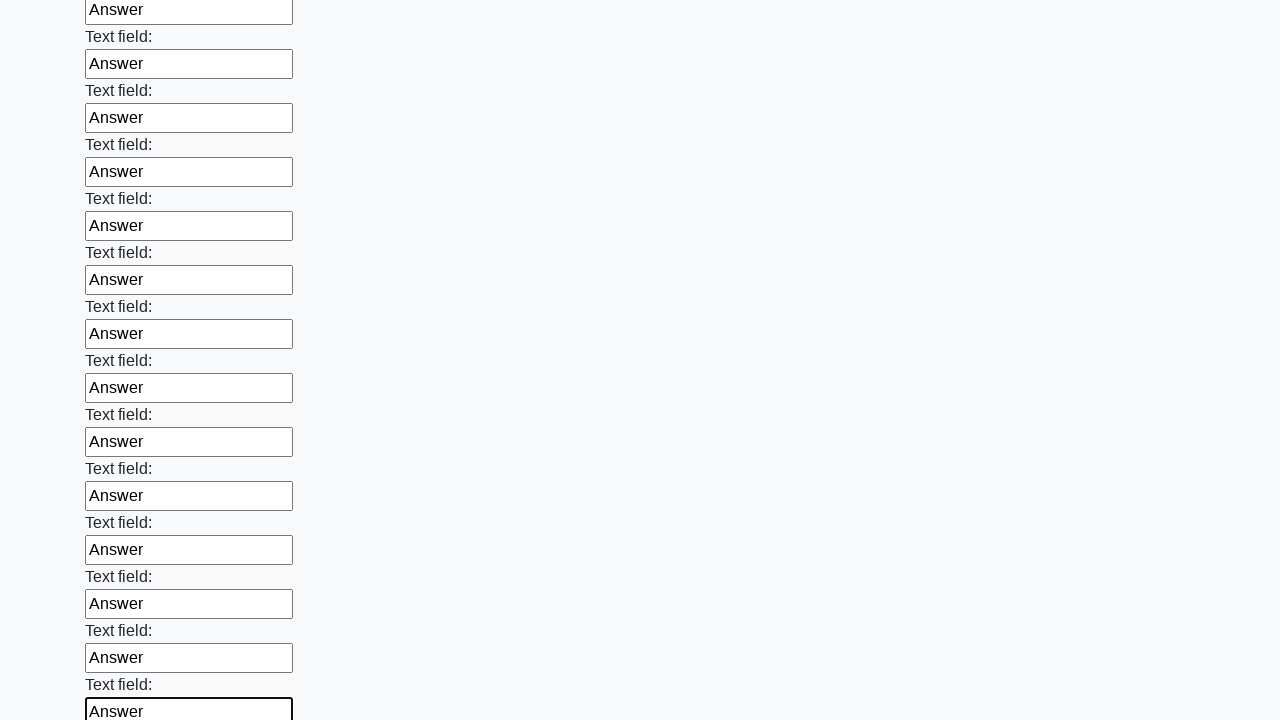

Filled input field with 'Answer' on input >> nth=80
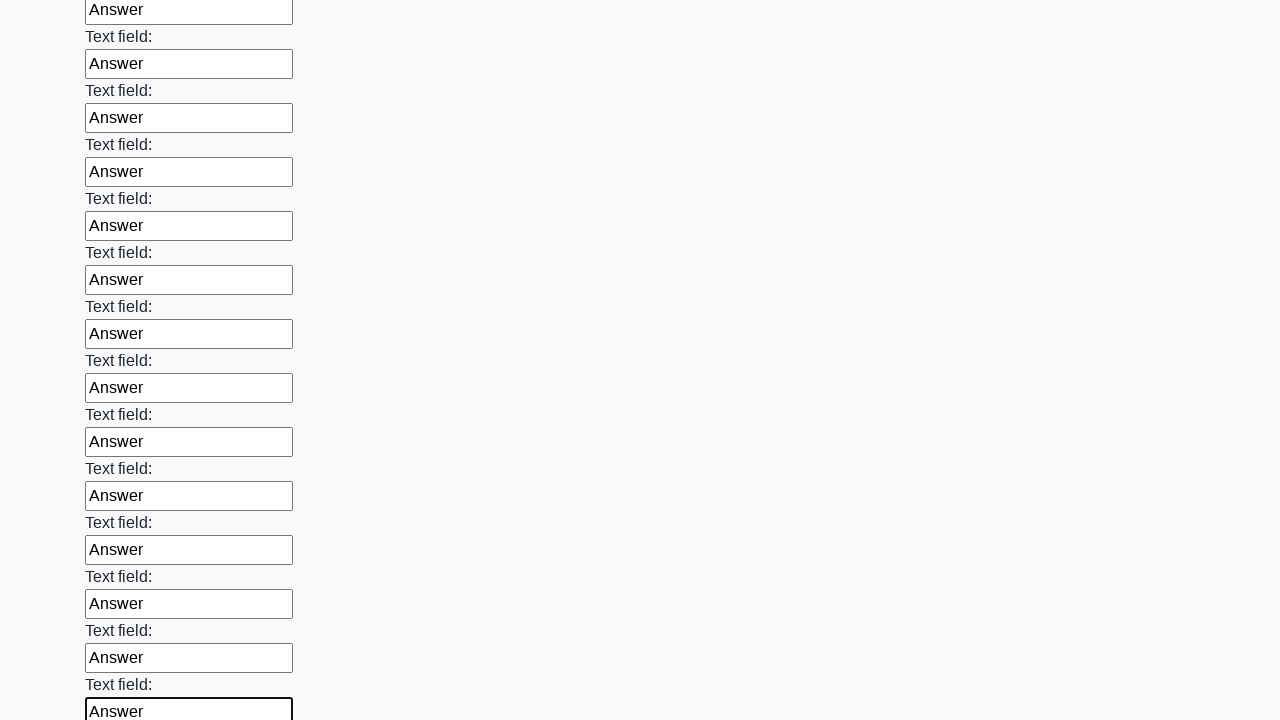

Filled input field with 'Answer' on input >> nth=81
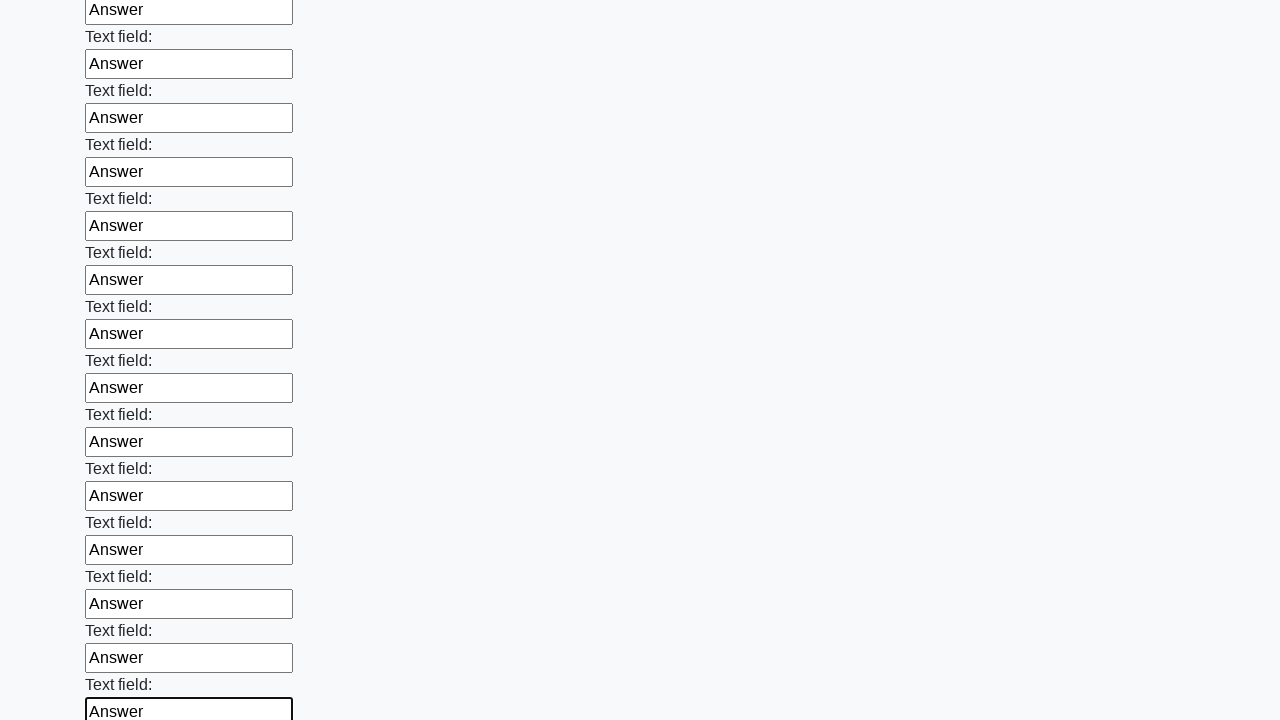

Filled input field with 'Answer' on input >> nth=82
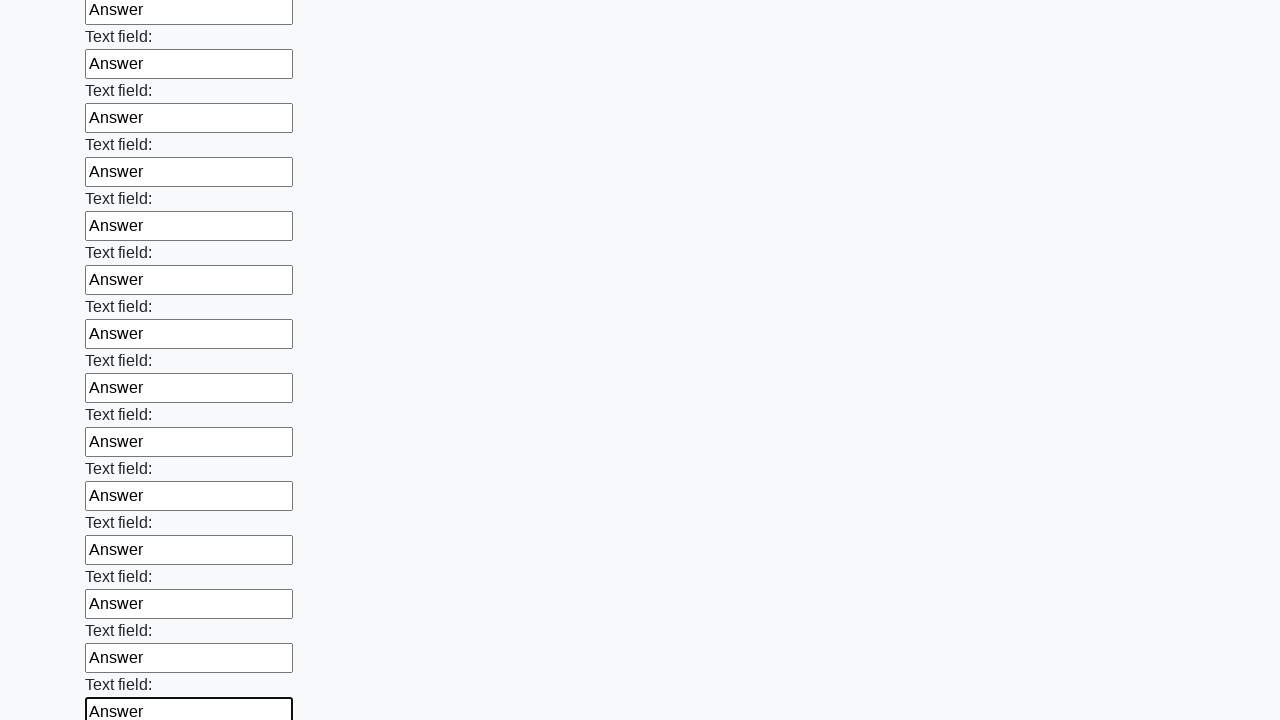

Filled input field with 'Answer' on input >> nth=83
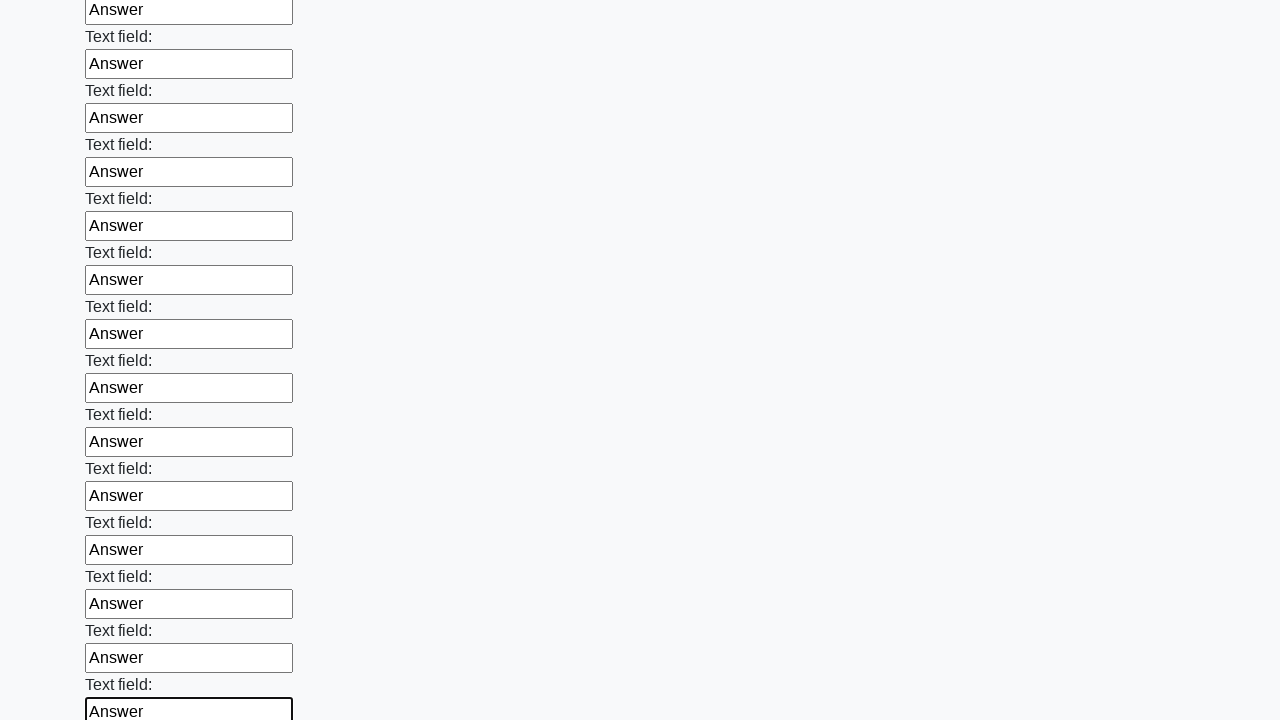

Filled input field with 'Answer' on input >> nth=84
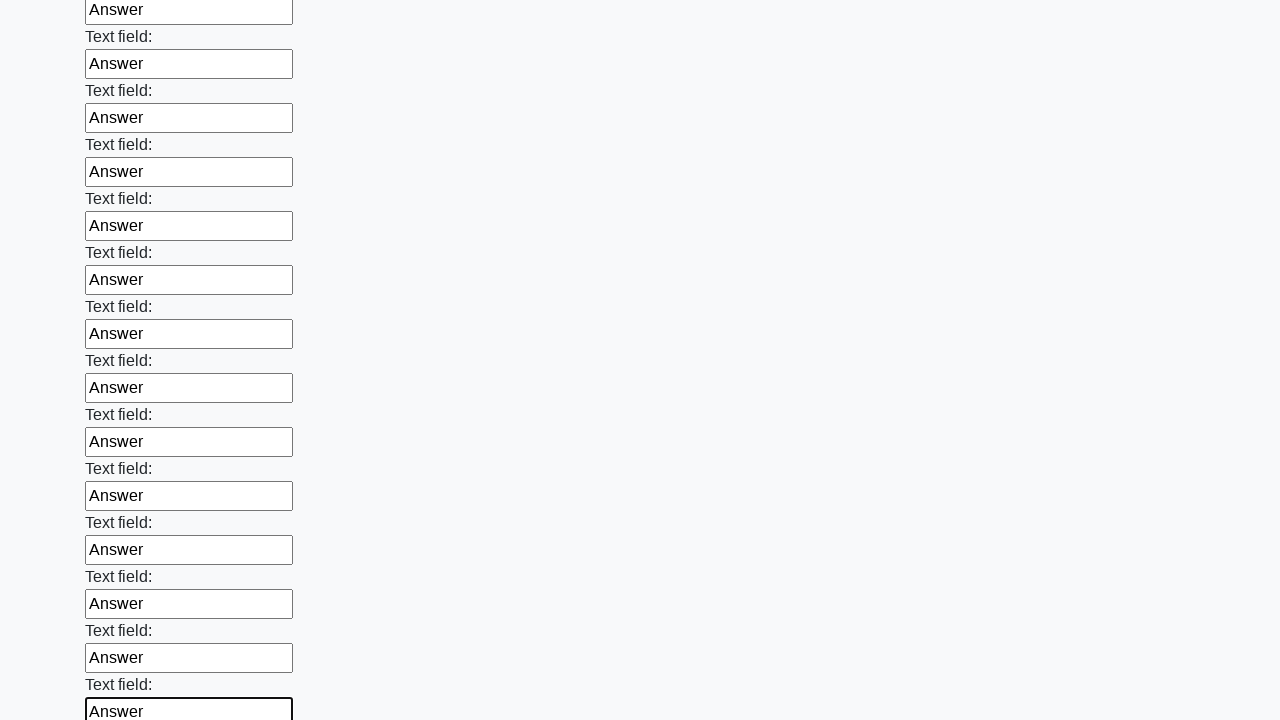

Filled input field with 'Answer' on input >> nth=85
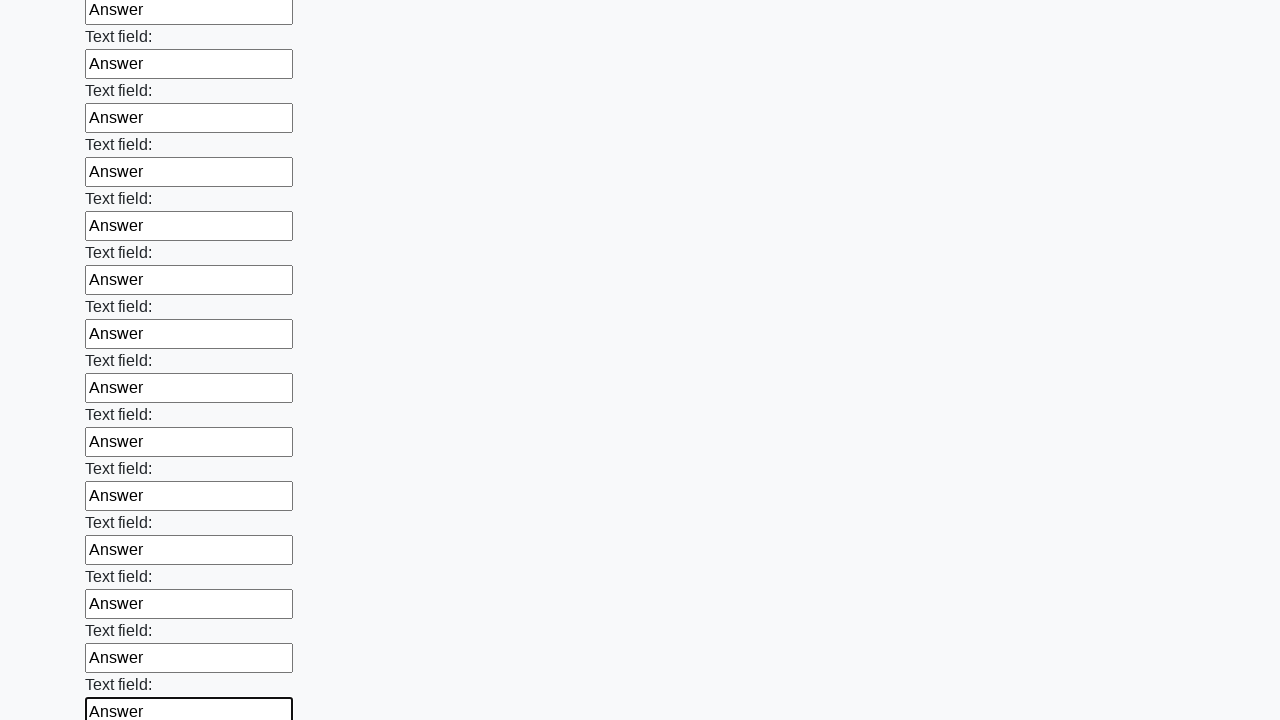

Filled input field with 'Answer' on input >> nth=86
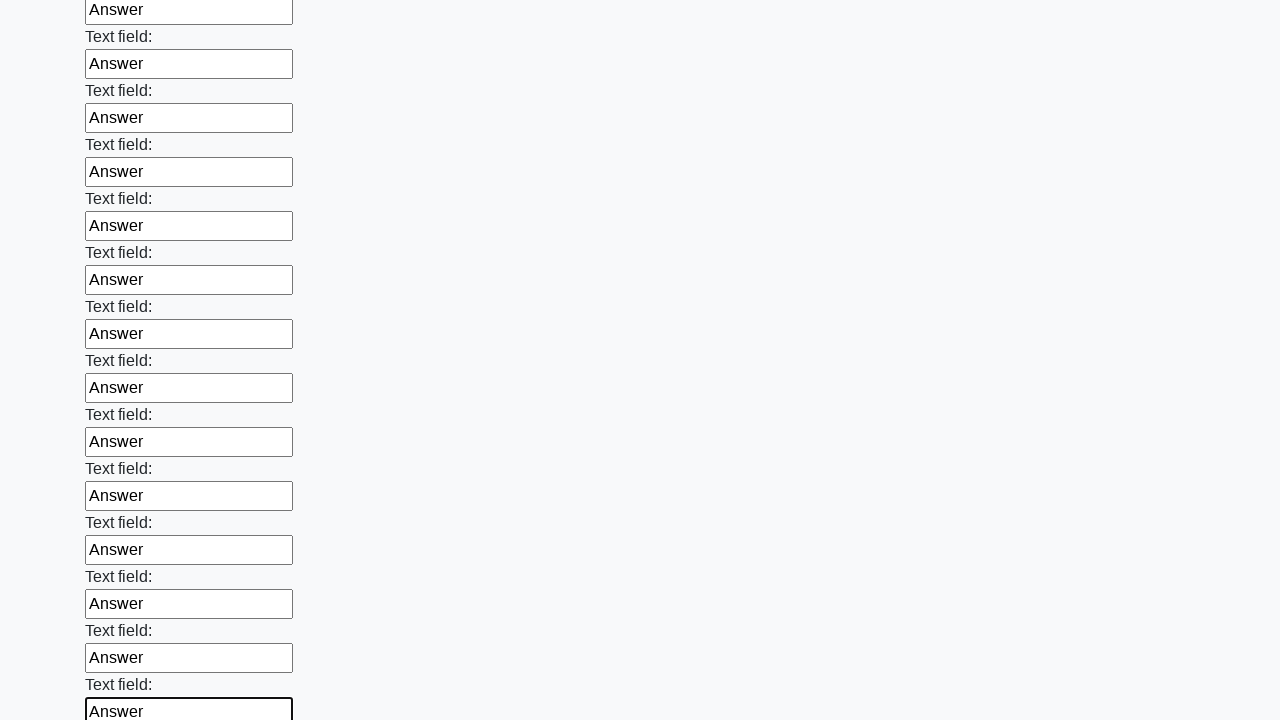

Filled input field with 'Answer' on input >> nth=87
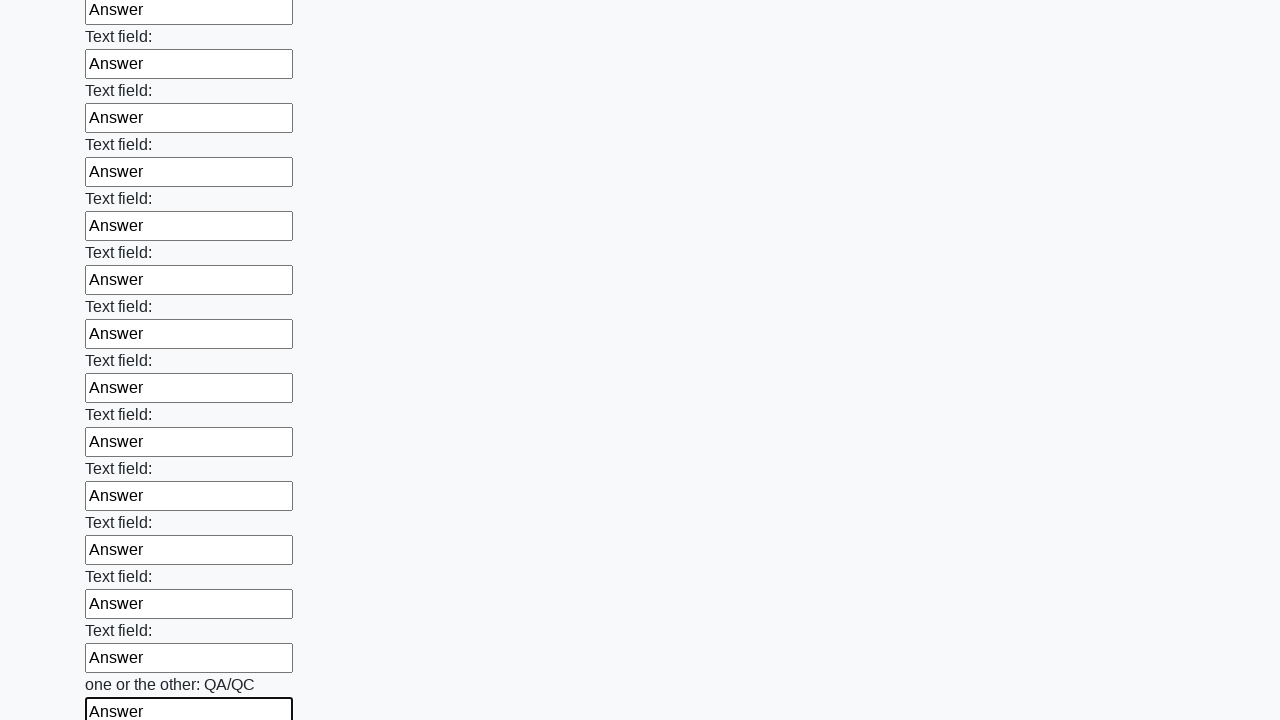

Filled input field with 'Answer' on input >> nth=88
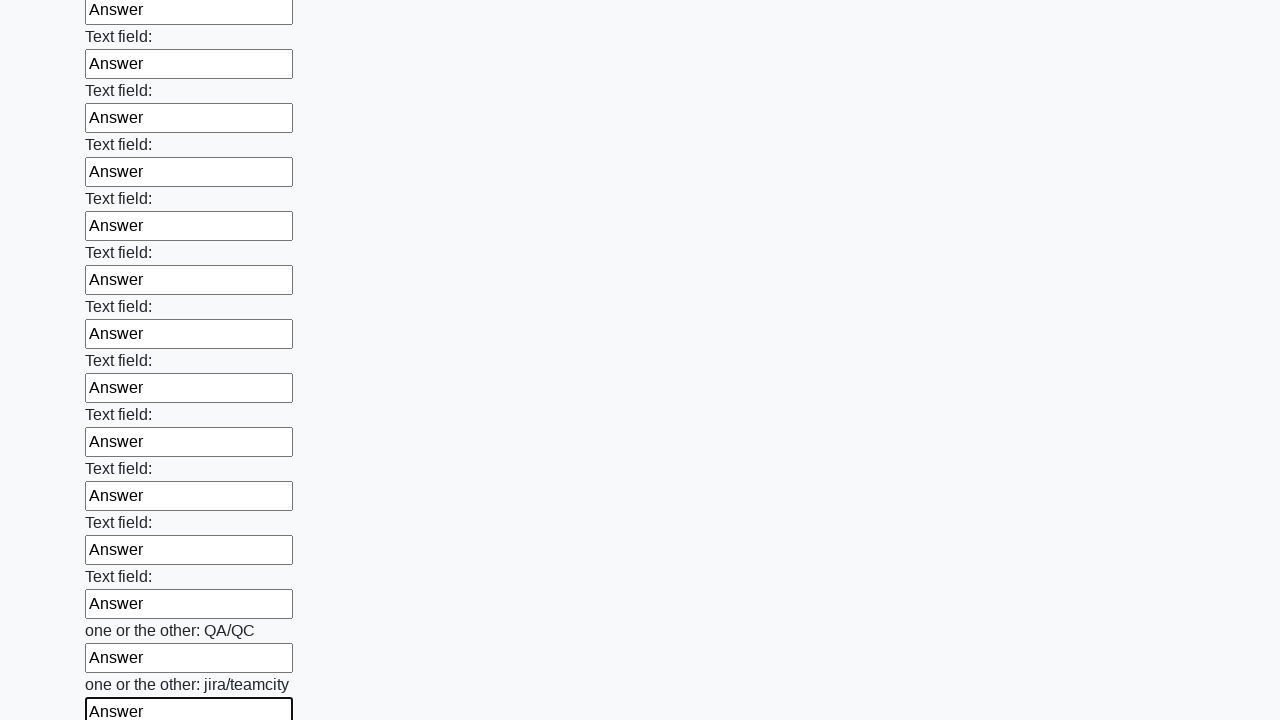

Filled input field with 'Answer' on input >> nth=89
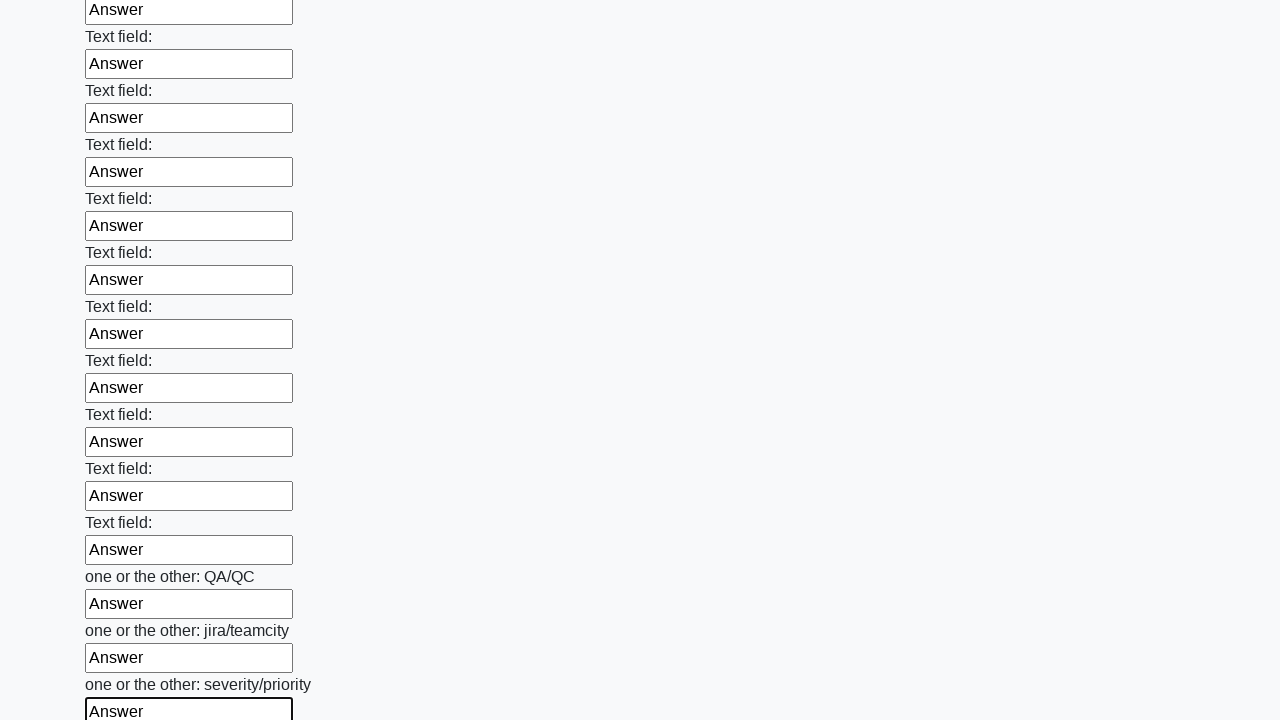

Filled input field with 'Answer' on input >> nth=90
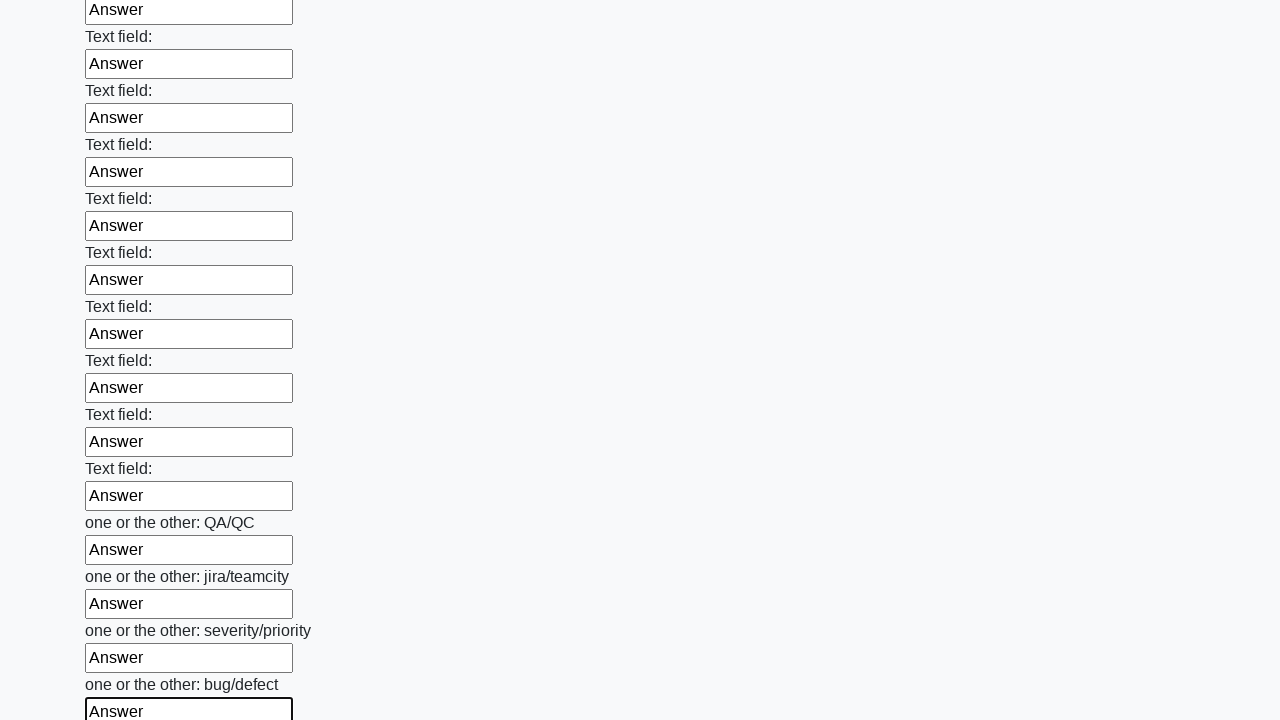

Filled input field with 'Answer' on input >> nth=91
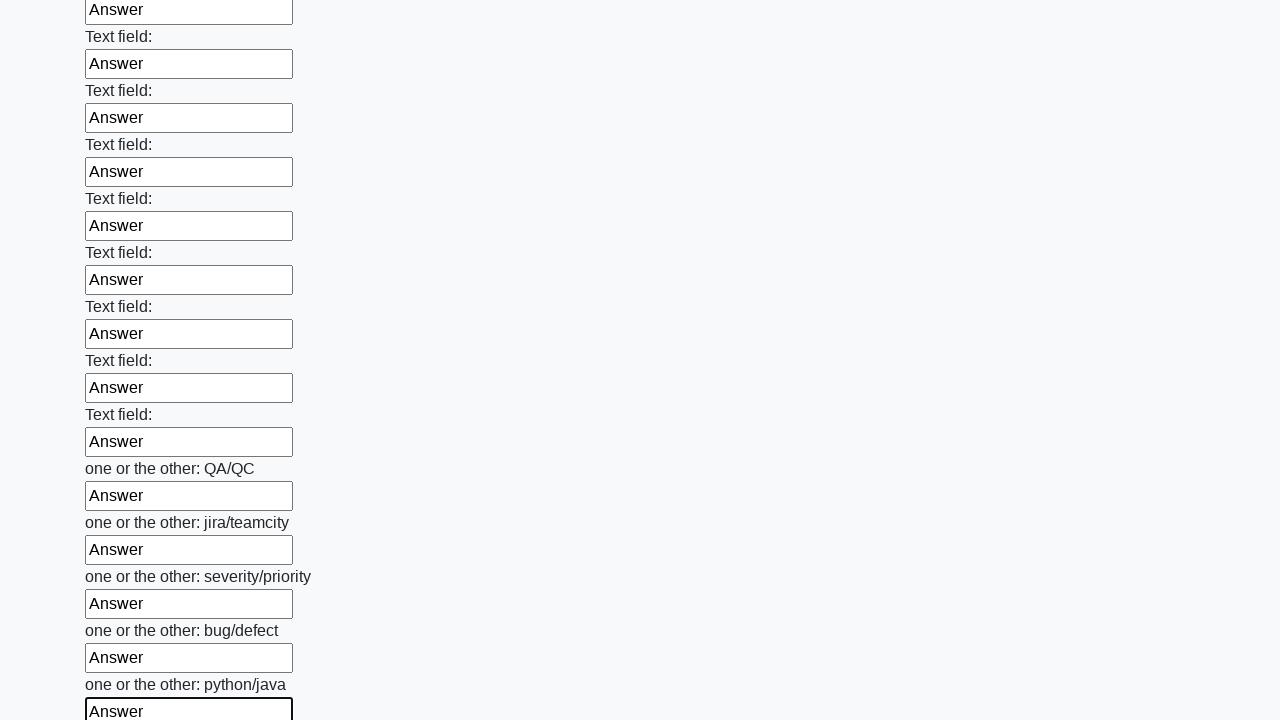

Filled input field with 'Answer' on input >> nth=92
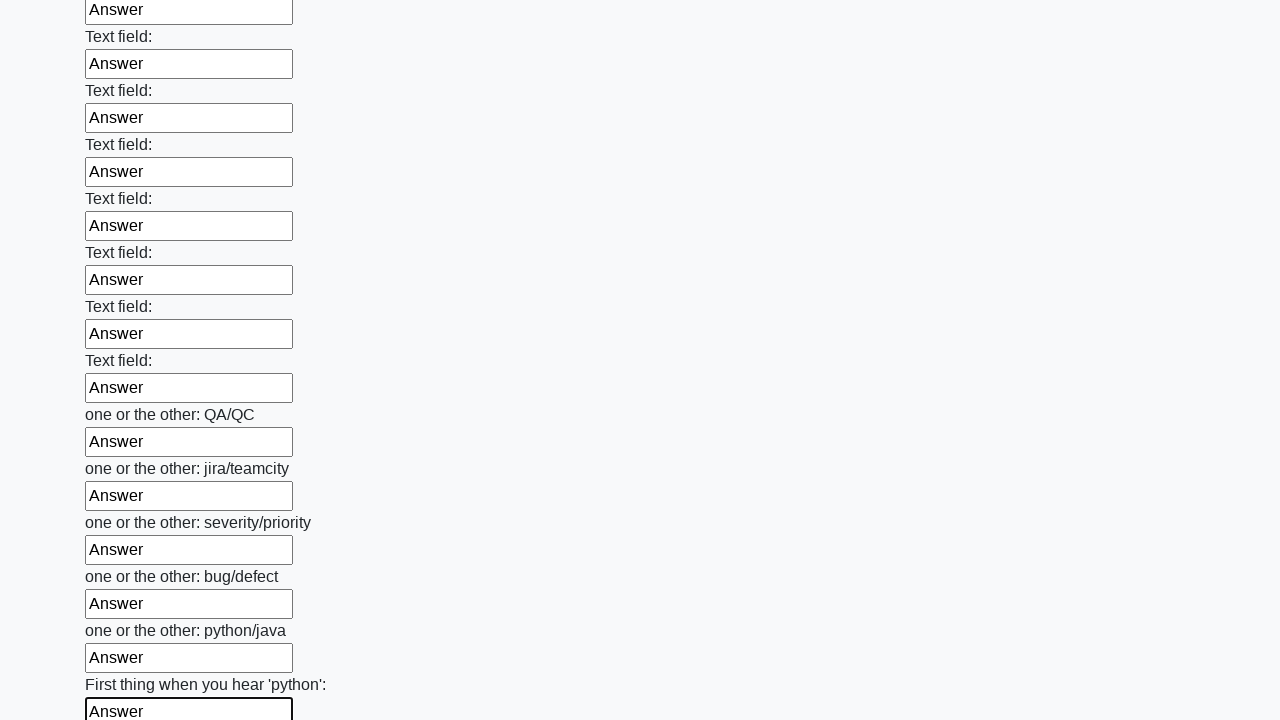

Filled input field with 'Answer' on input >> nth=93
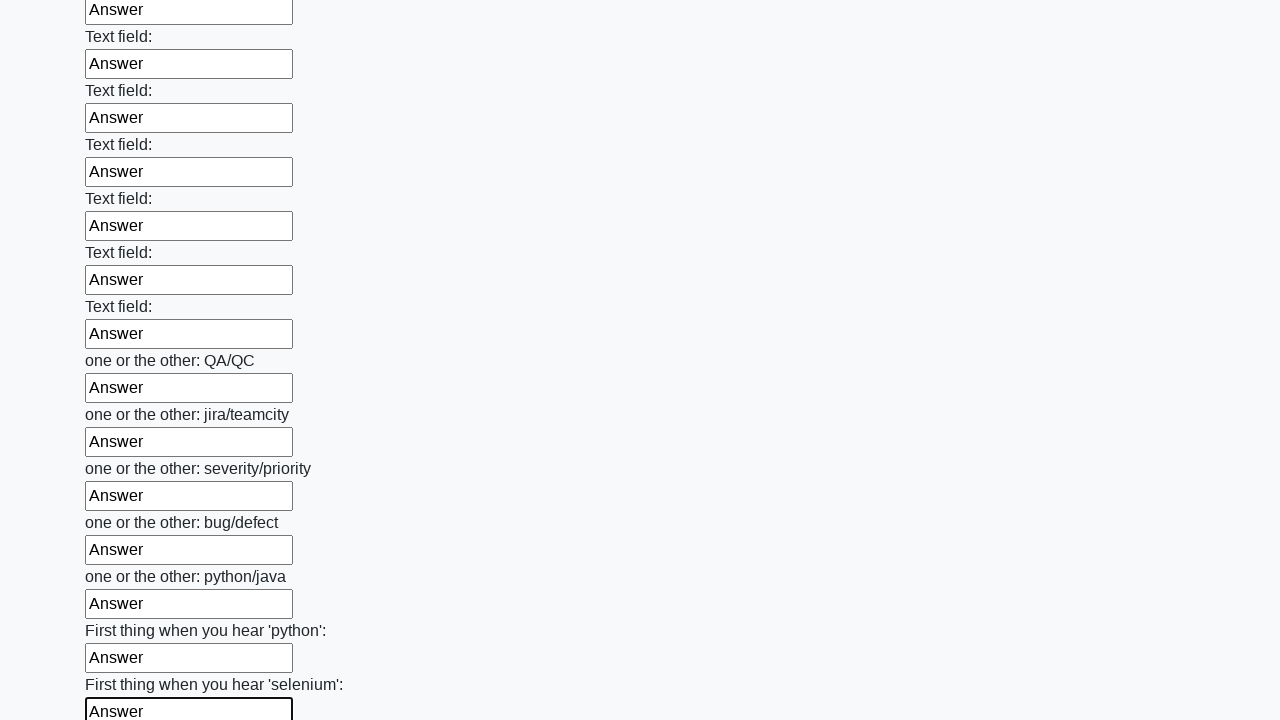

Filled input field with 'Answer' on input >> nth=94
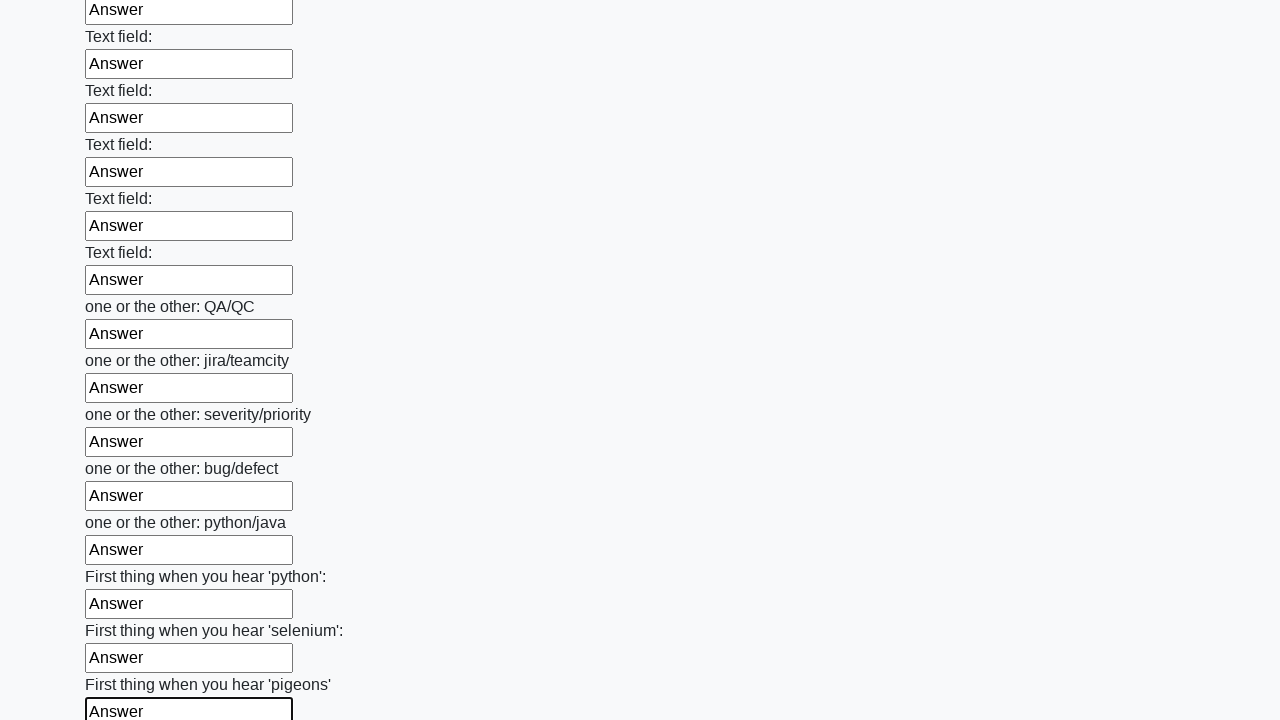

Filled input field with 'Answer' on input >> nth=95
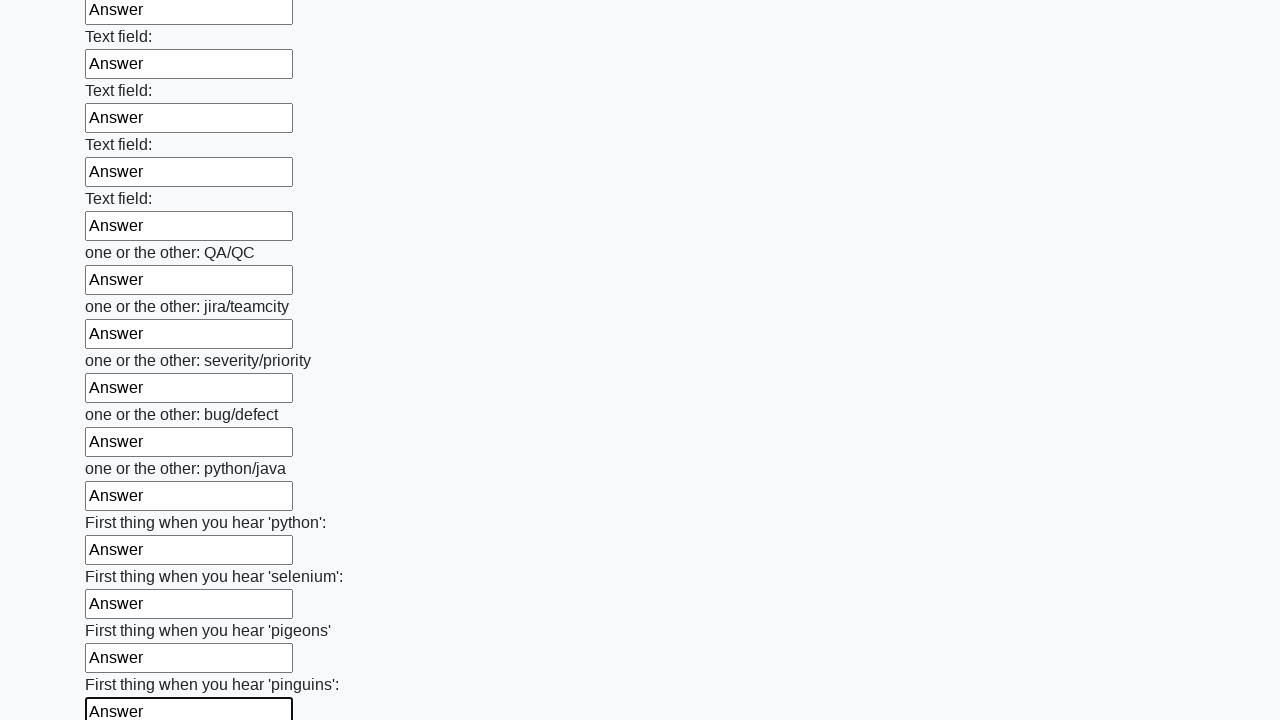

Filled input field with 'Answer' on input >> nth=96
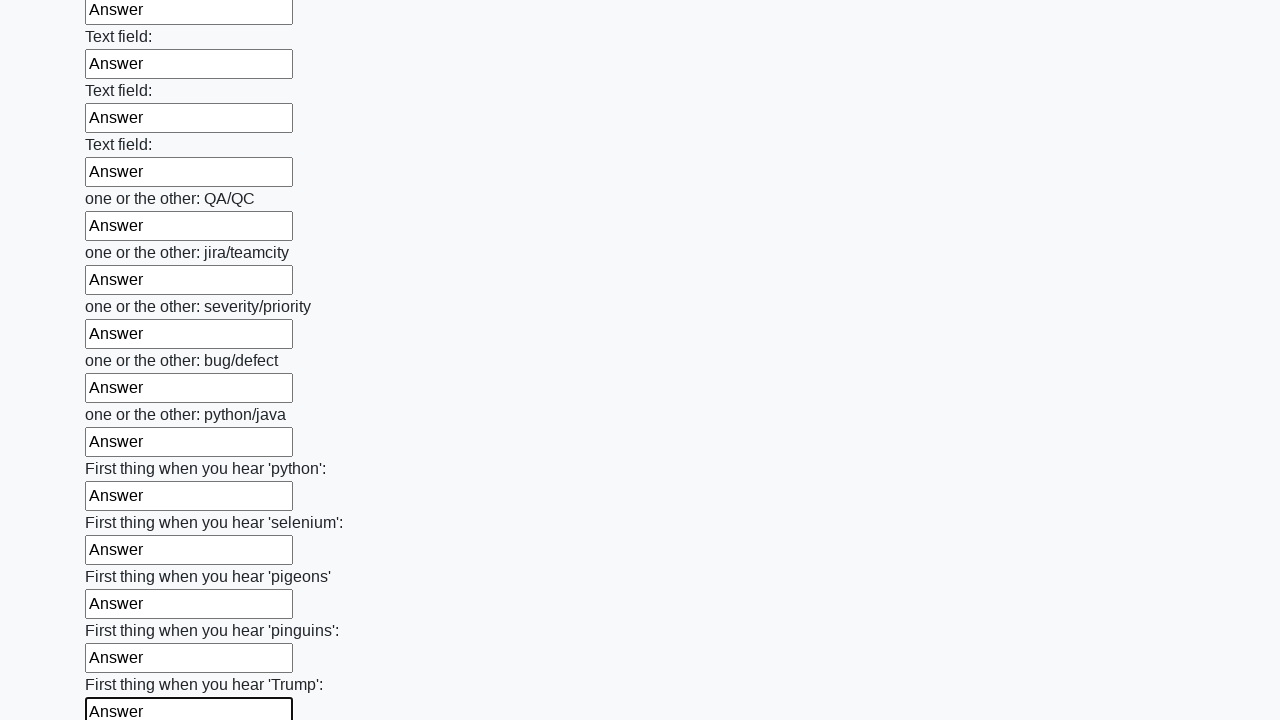

Filled input field with 'Answer' on input >> nth=97
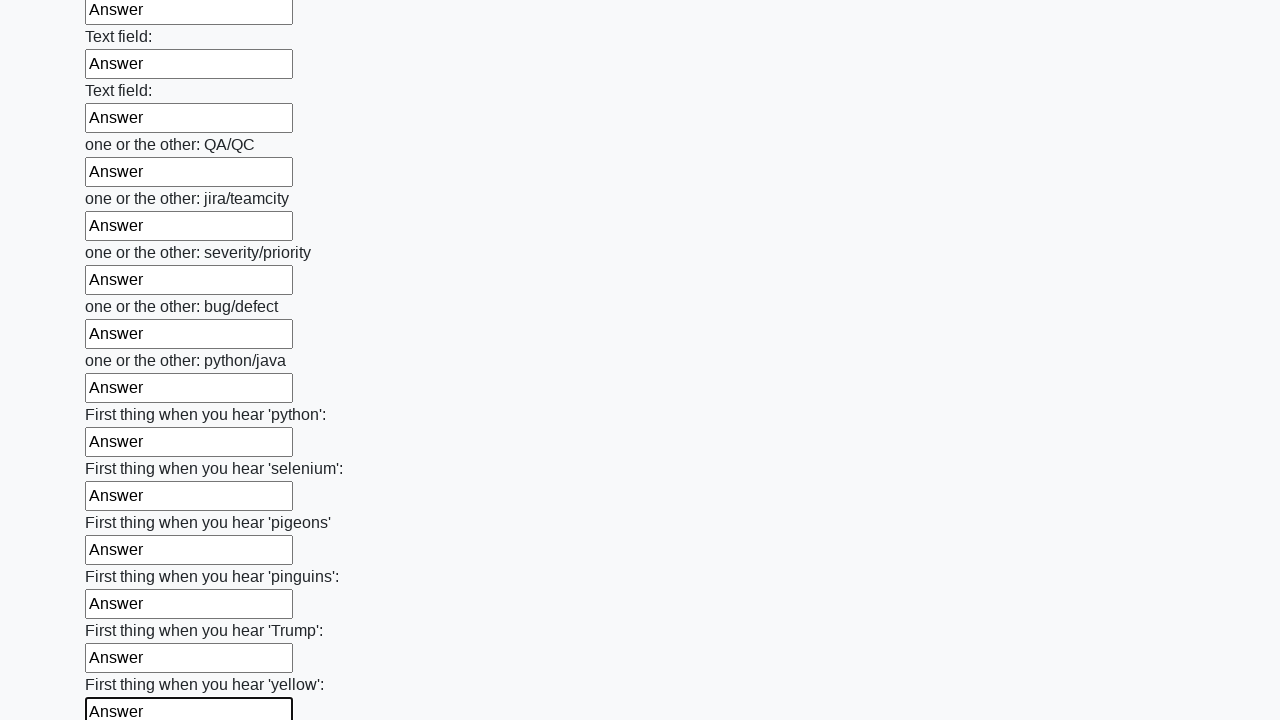

Filled input field with 'Answer' on input >> nth=98
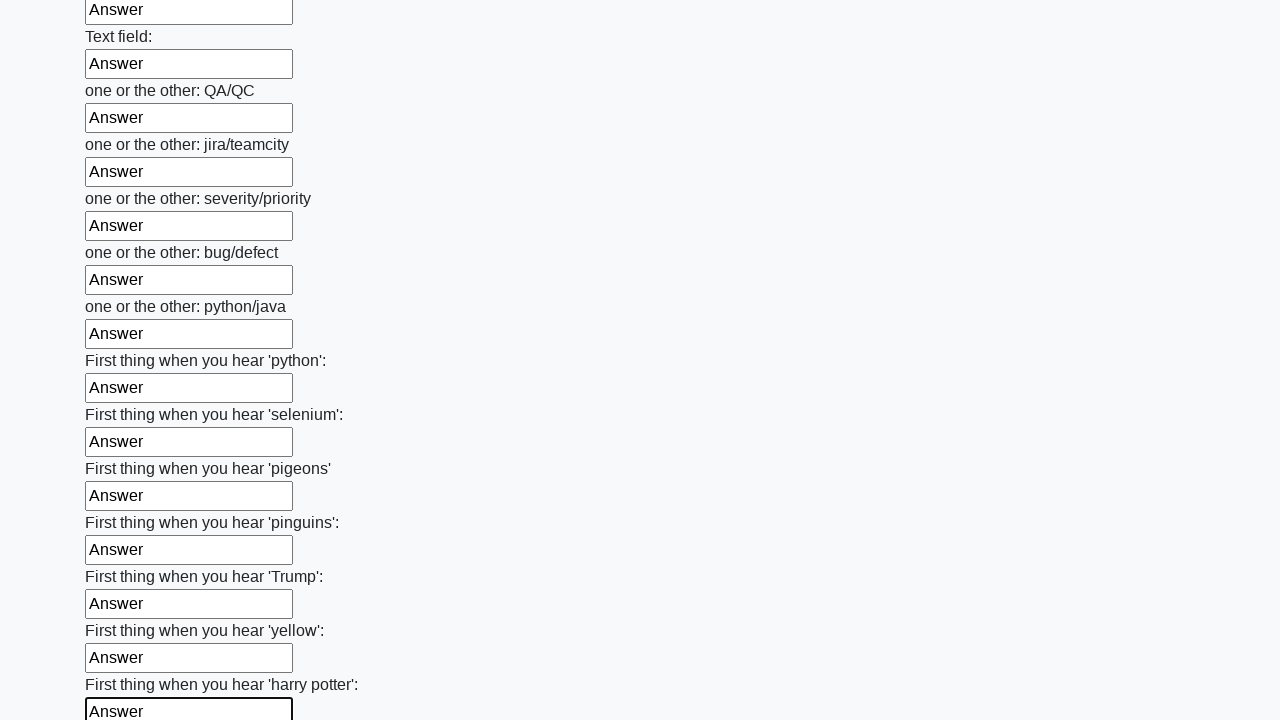

Filled input field with 'Answer' on input >> nth=99
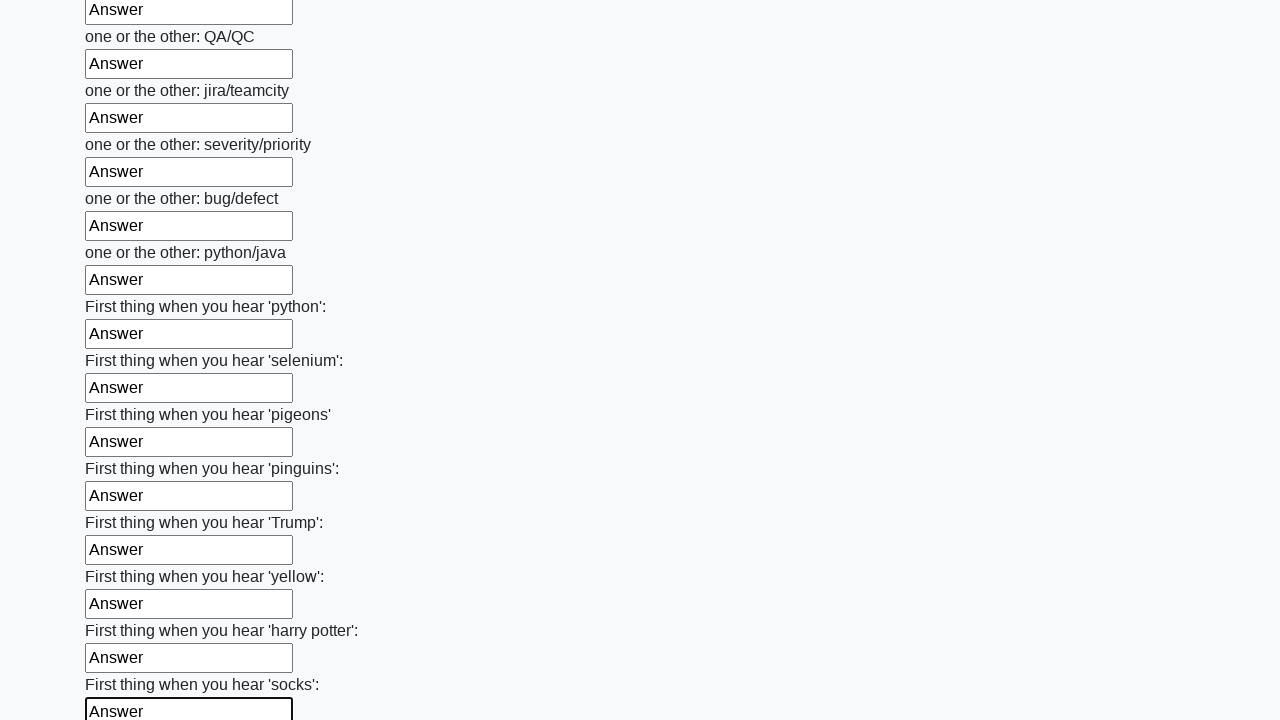

Clicked submit button to submit the form at (123, 611) on button.btn
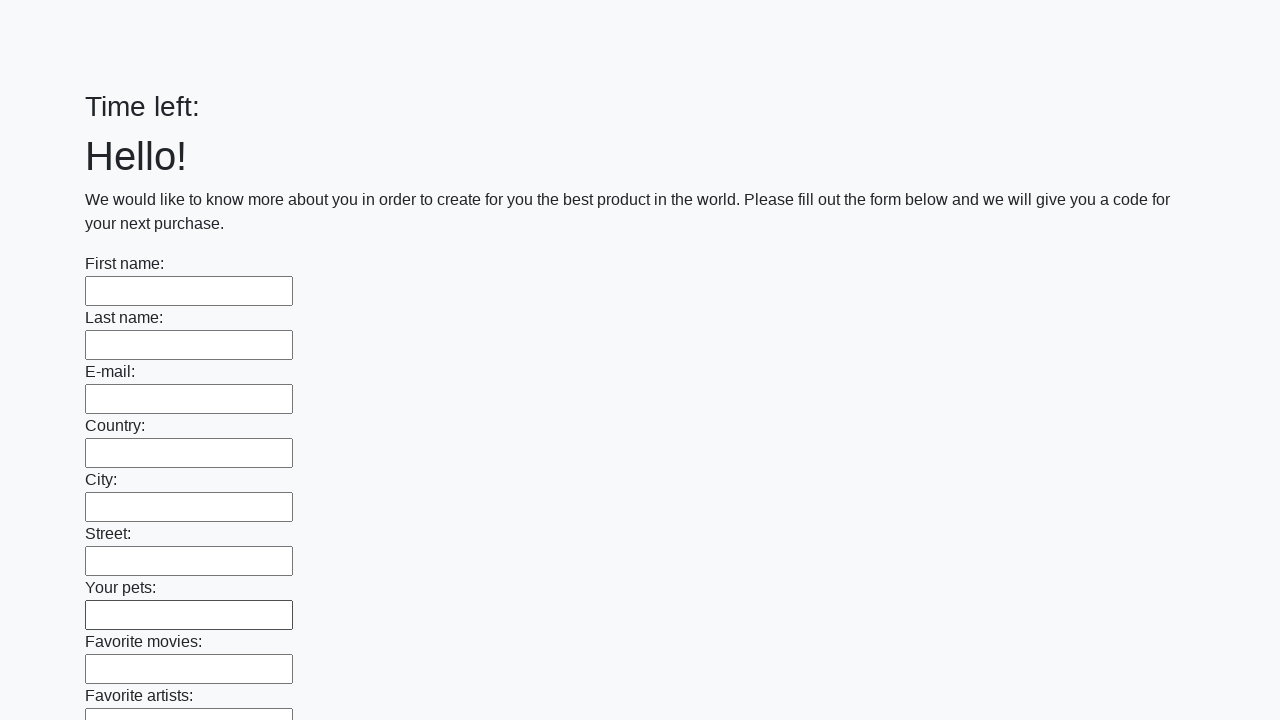

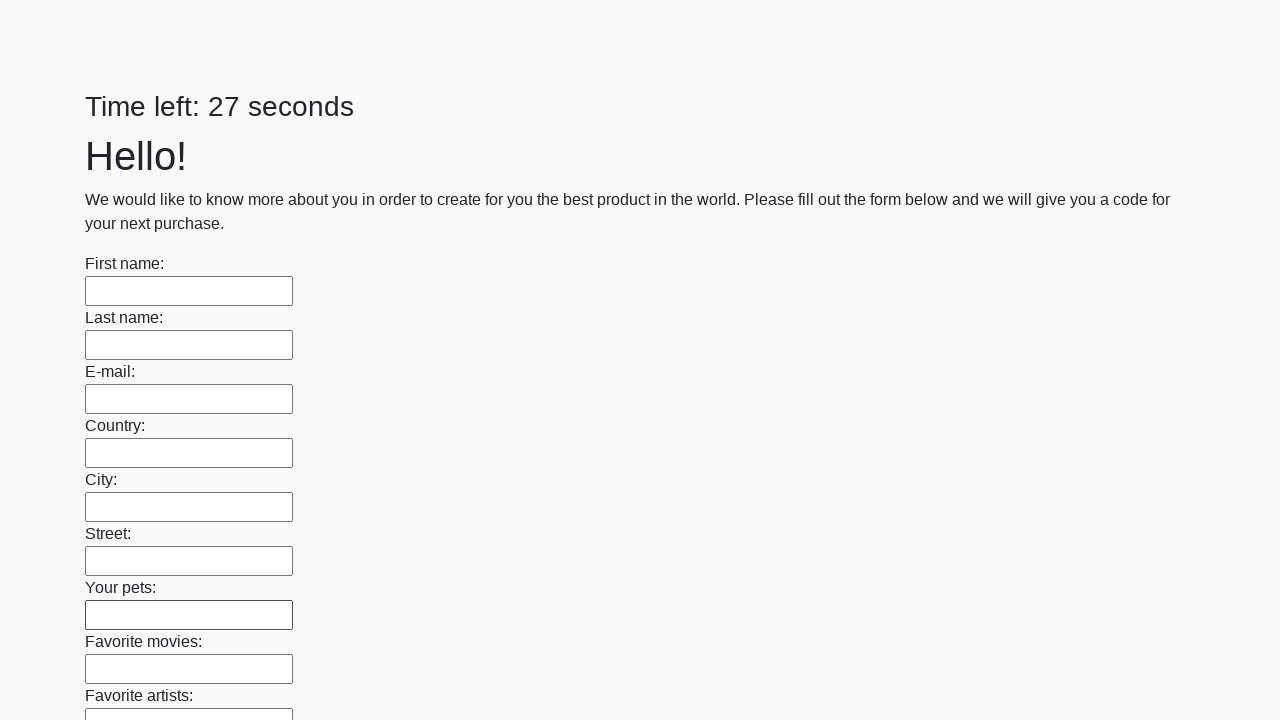